Tests filling a large form by entering the same text value into all input fields and then clicking the submit button.

Starting URL: http://suninjuly.github.io/huge_form.html

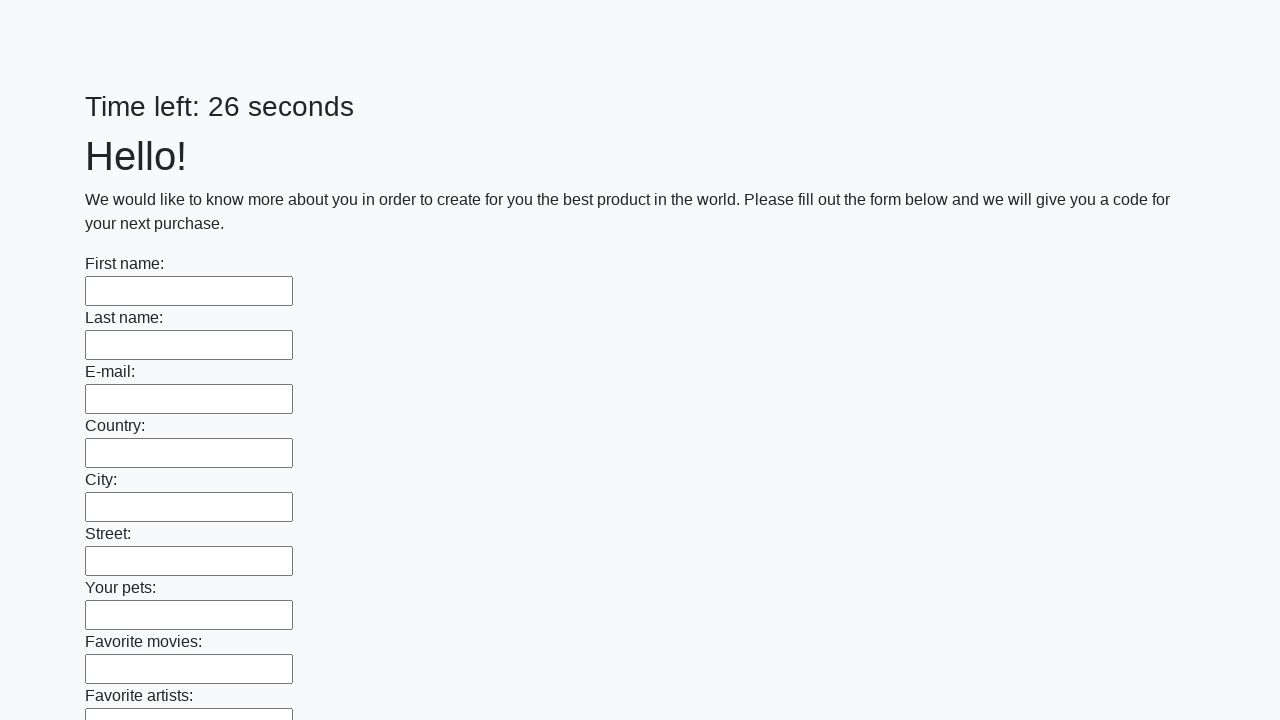

Located all input fields on the huge form
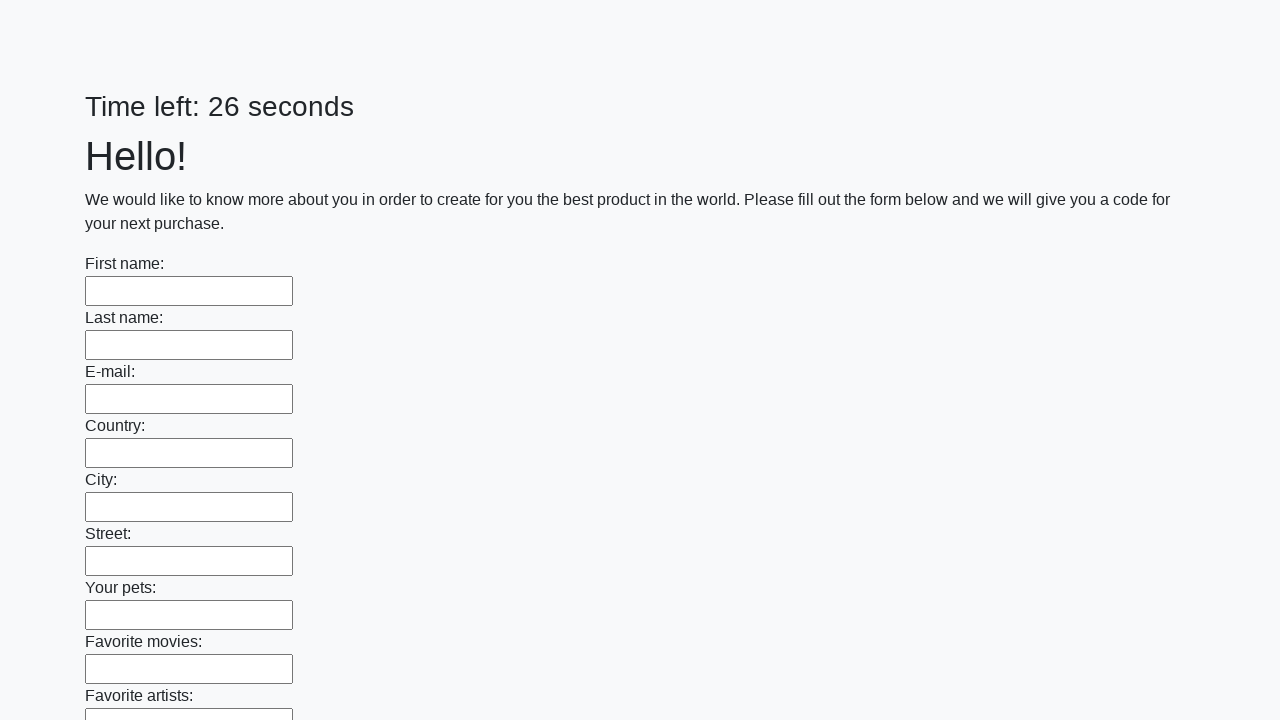

Filled an input field with 'Автоответ' on input >> nth=0
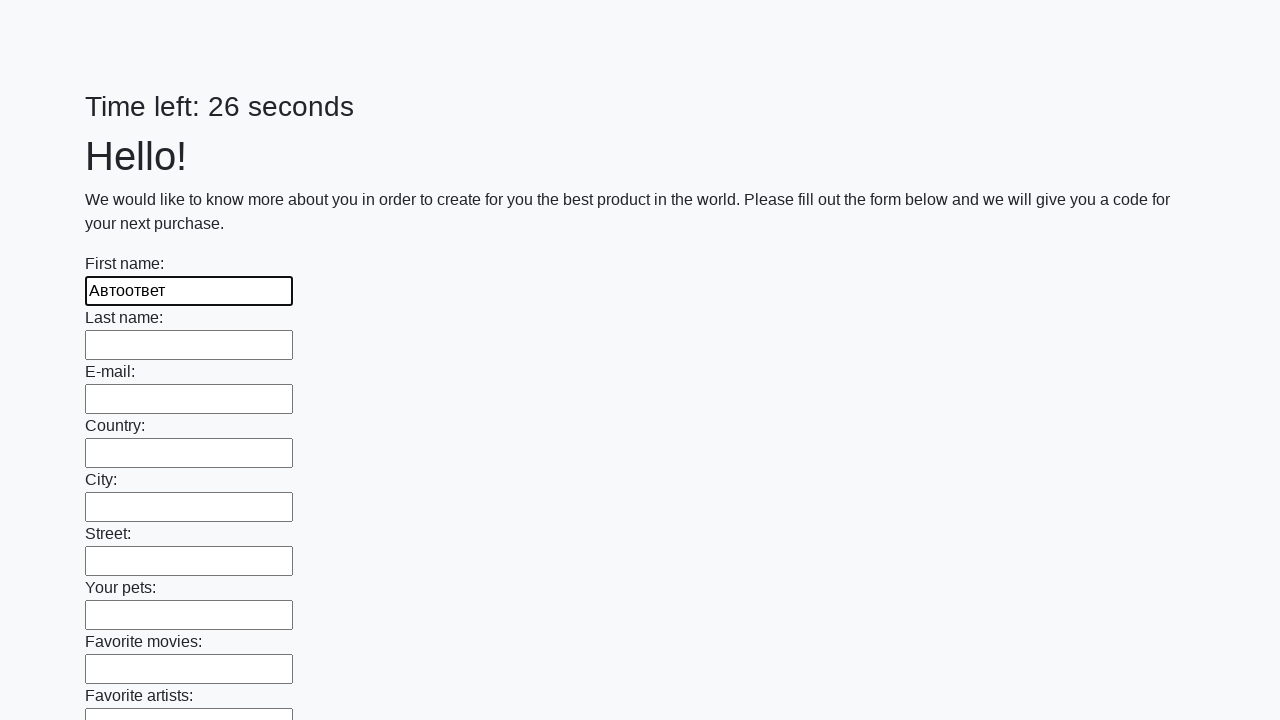

Filled an input field with 'Автоответ' on input >> nth=1
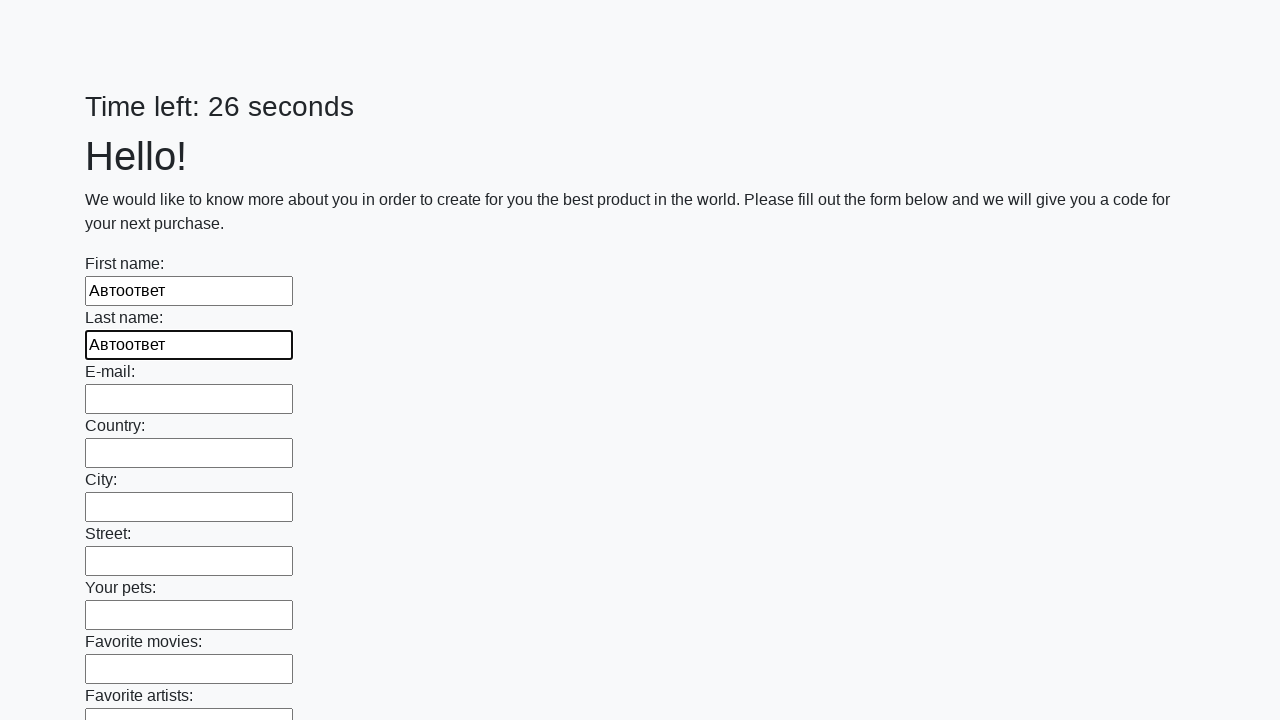

Filled an input field with 'Автоответ' on input >> nth=2
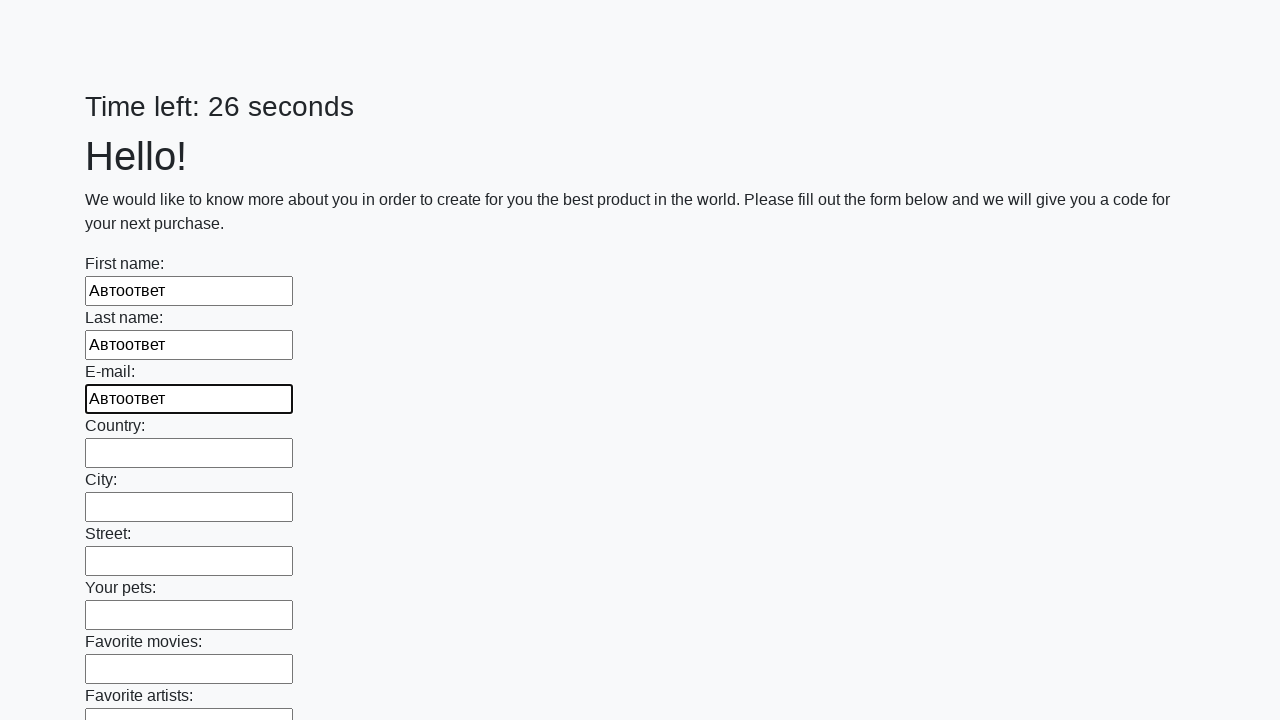

Filled an input field with 'Автоответ' on input >> nth=3
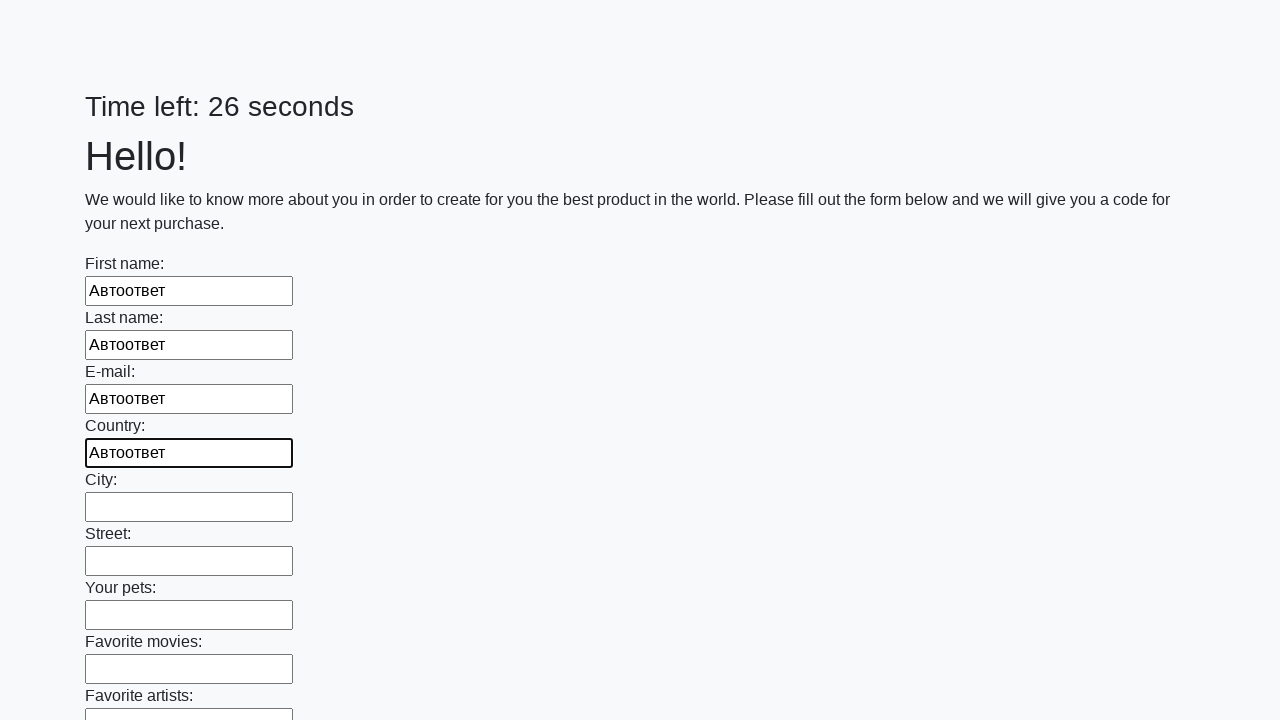

Filled an input field with 'Автоответ' on input >> nth=4
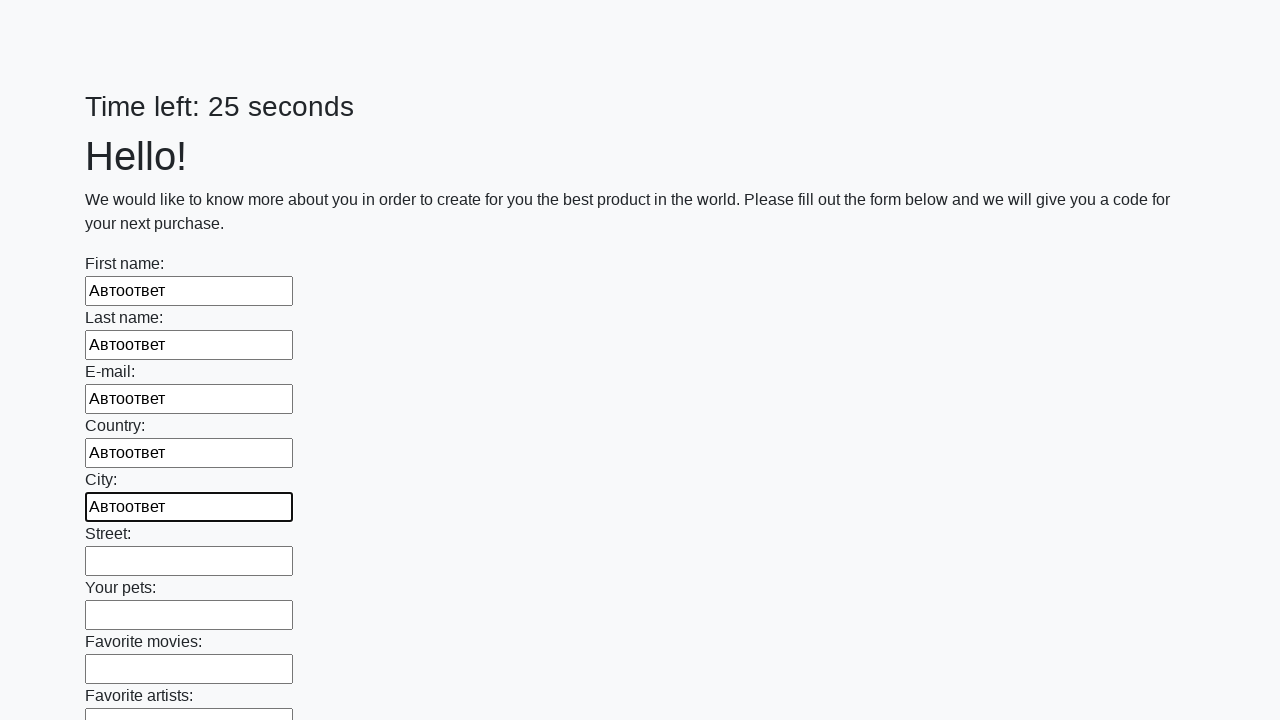

Filled an input field with 'Автоответ' on input >> nth=5
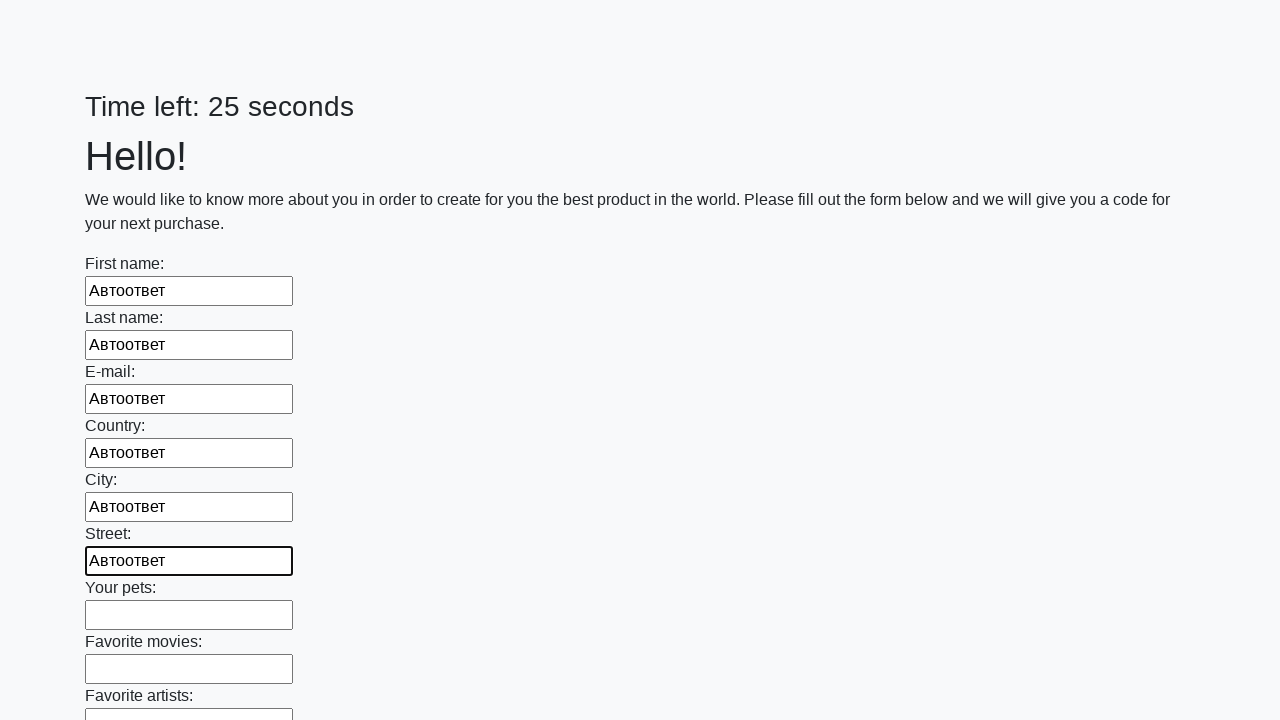

Filled an input field with 'Автоответ' on input >> nth=6
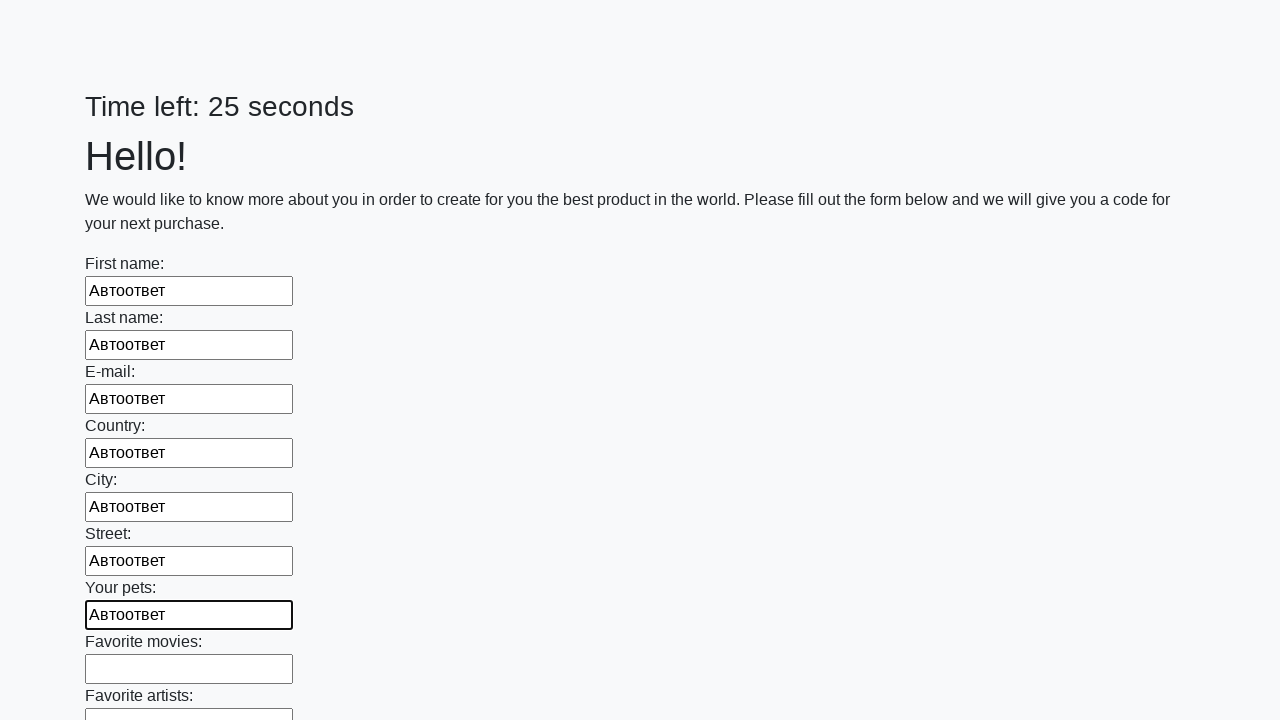

Filled an input field with 'Автоответ' on input >> nth=7
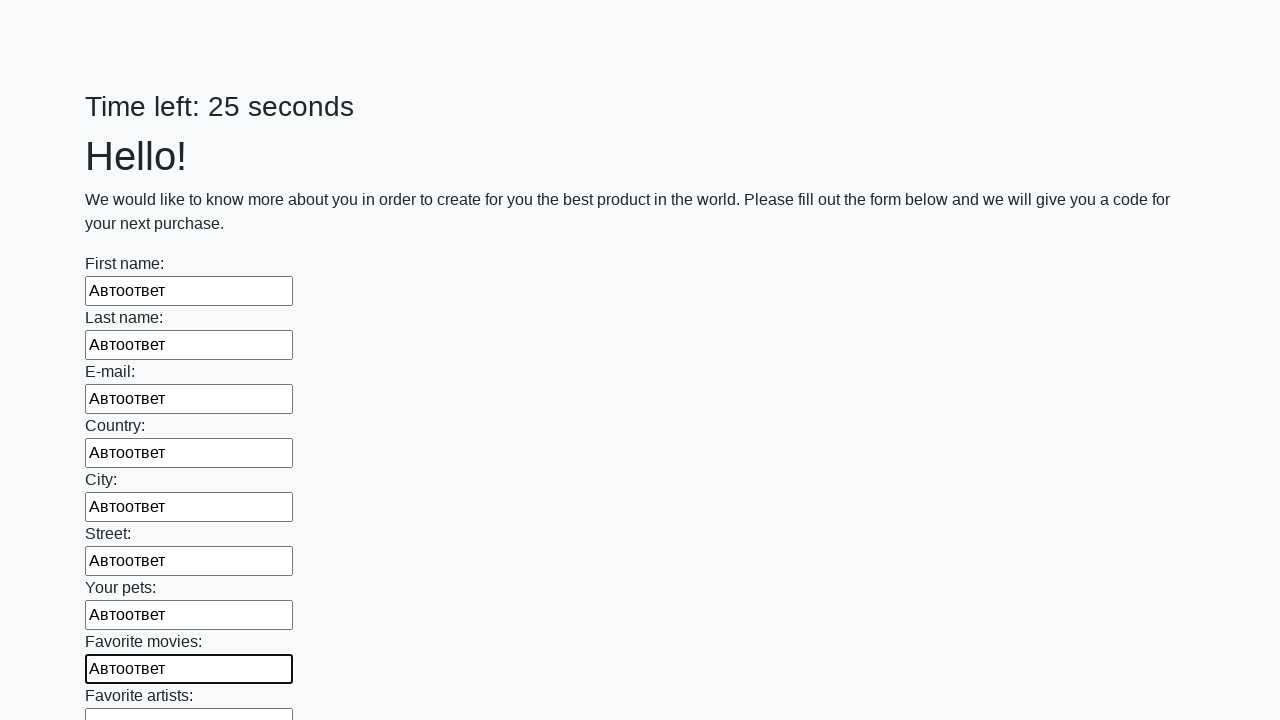

Filled an input field with 'Автоответ' on input >> nth=8
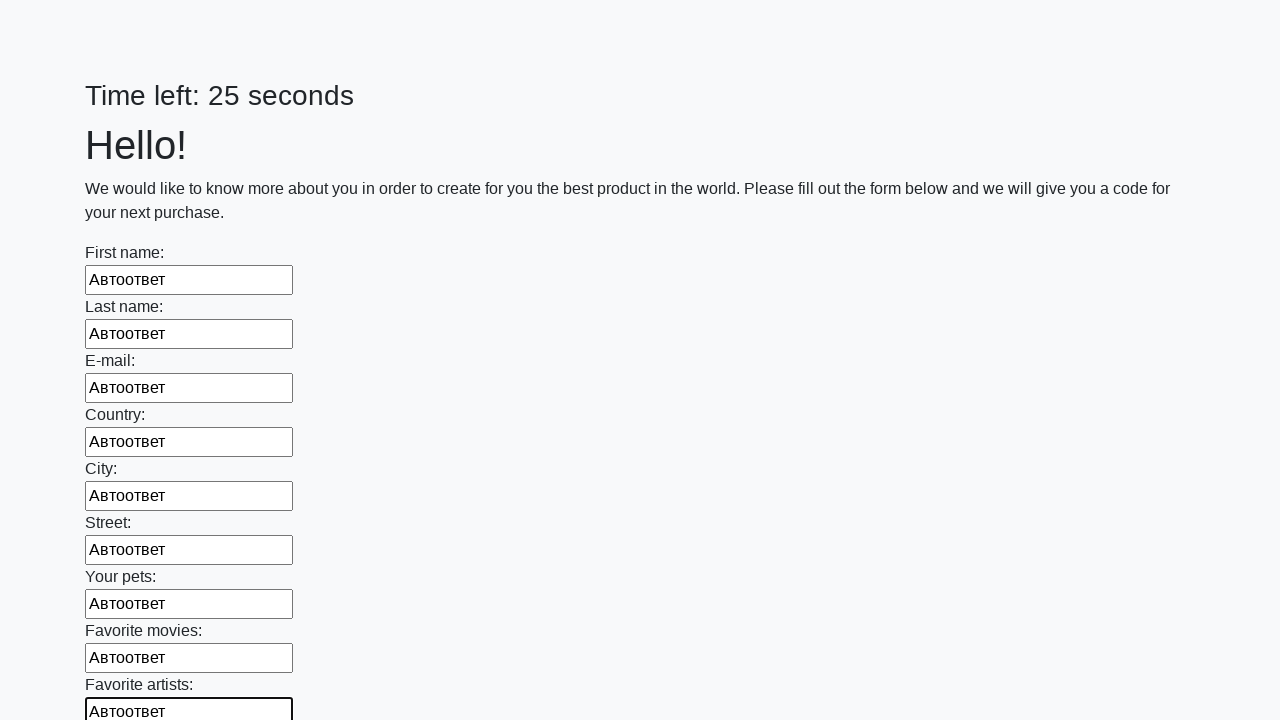

Filled an input field with 'Автоответ' on input >> nth=9
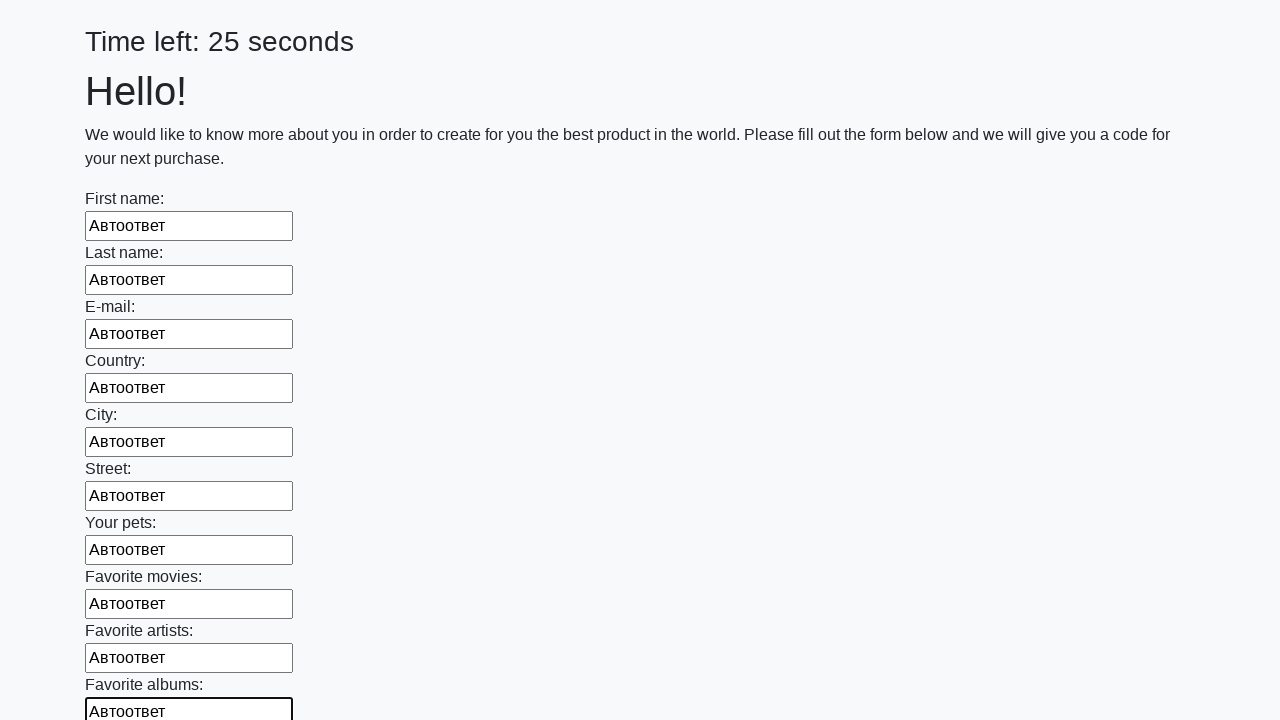

Filled an input field with 'Автоответ' on input >> nth=10
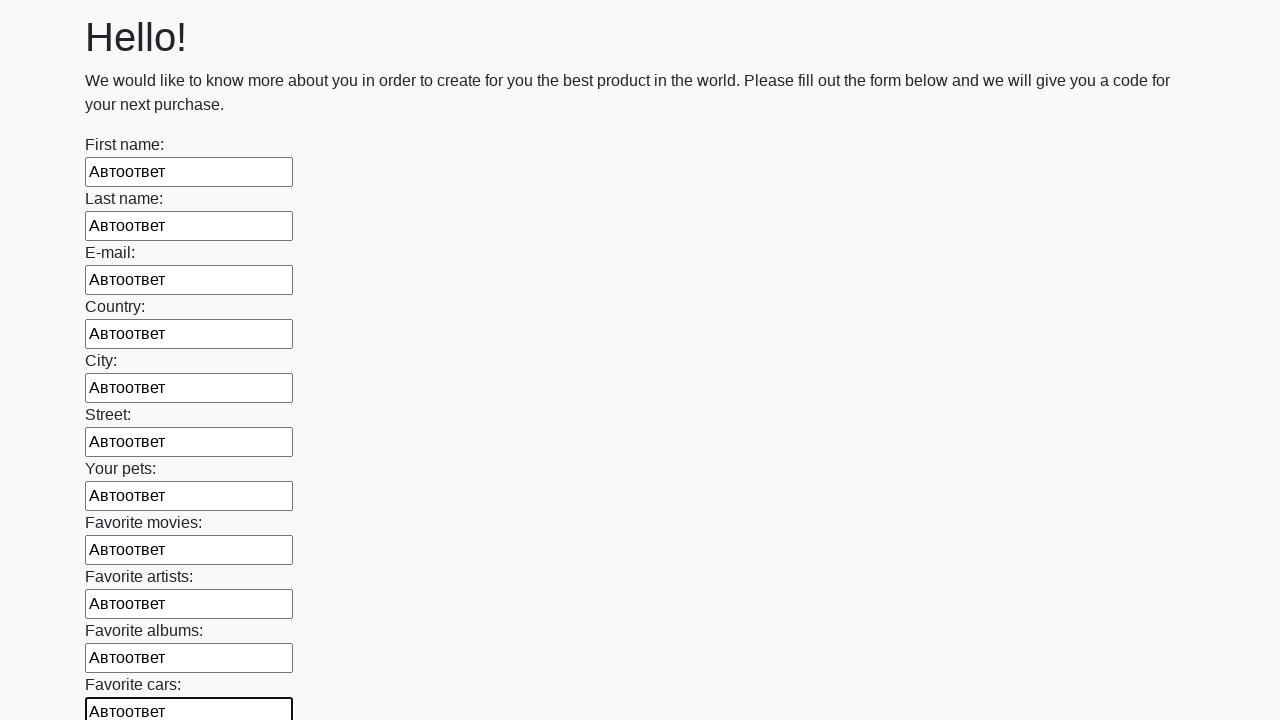

Filled an input field with 'Автоответ' on input >> nth=11
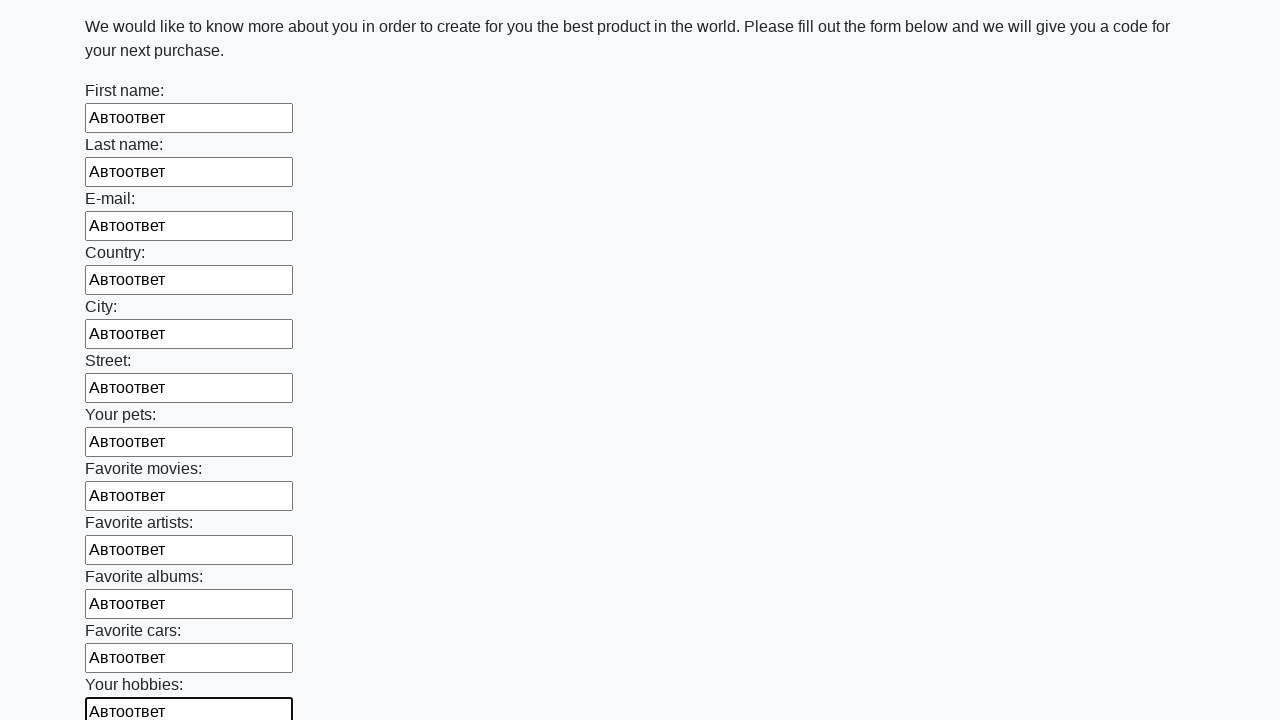

Filled an input field with 'Автоответ' on input >> nth=12
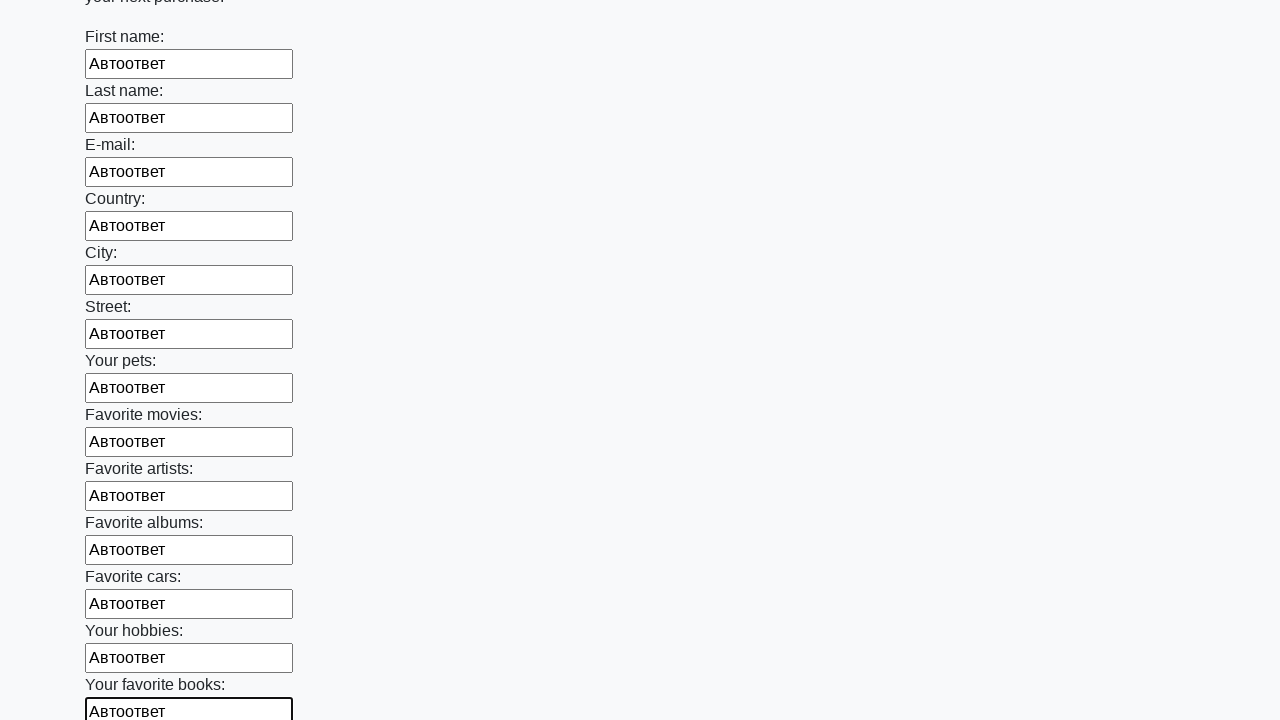

Filled an input field with 'Автоответ' on input >> nth=13
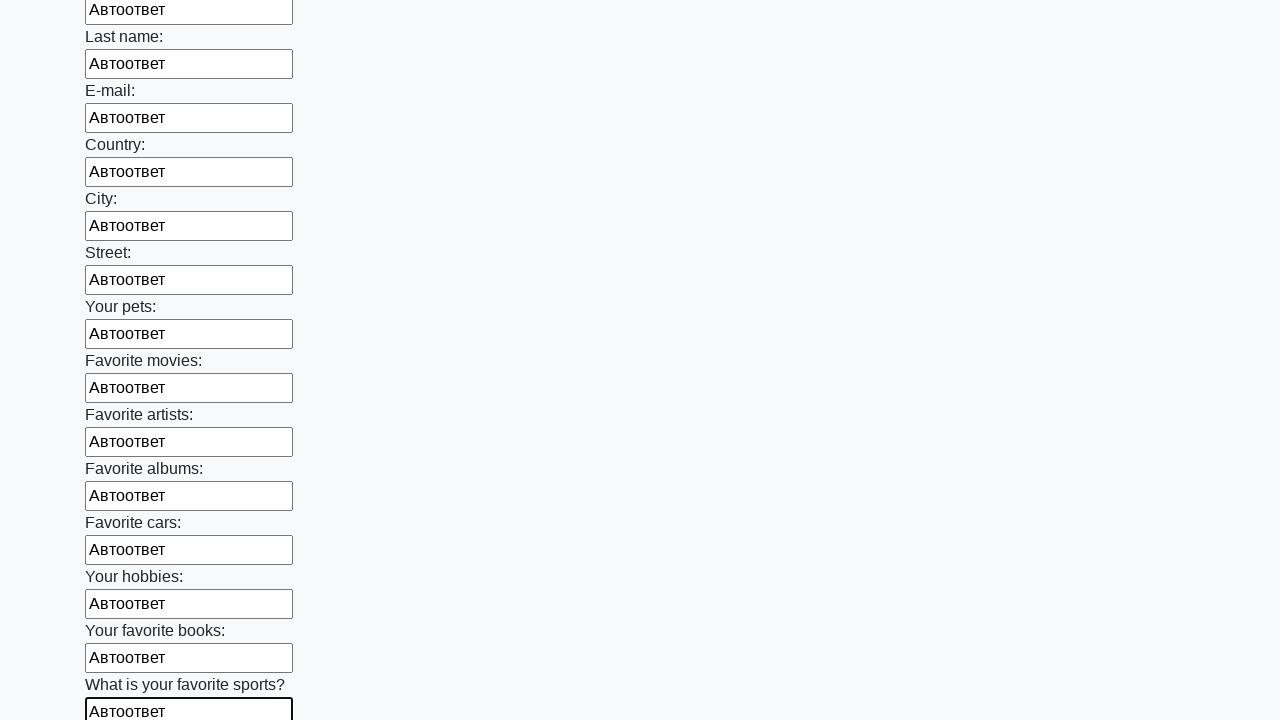

Filled an input field with 'Автоответ' on input >> nth=14
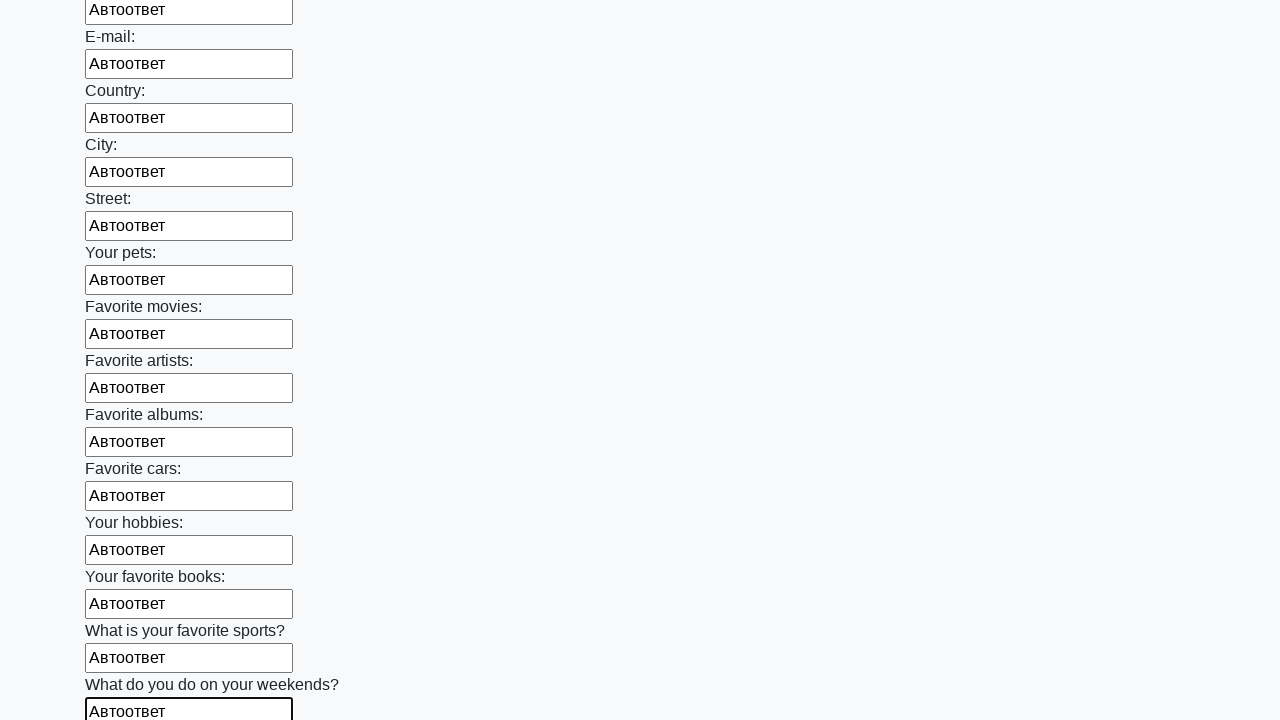

Filled an input field with 'Автоответ' on input >> nth=15
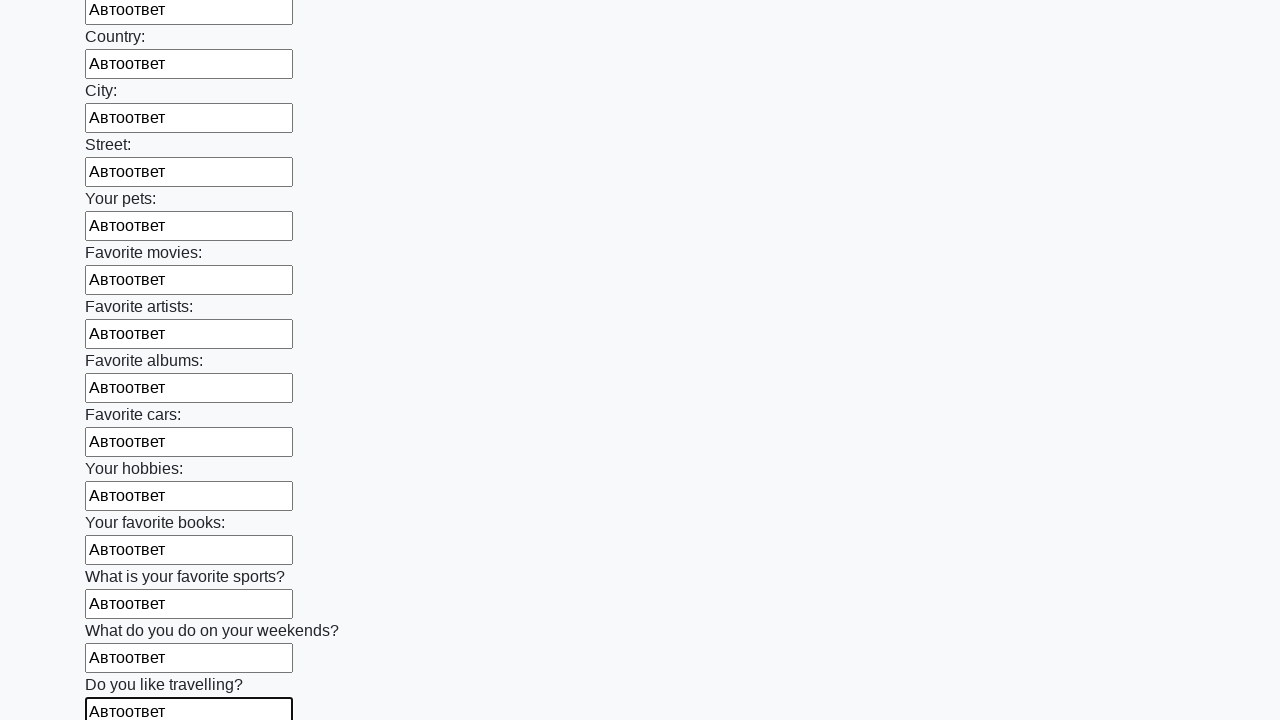

Filled an input field with 'Автоответ' on input >> nth=16
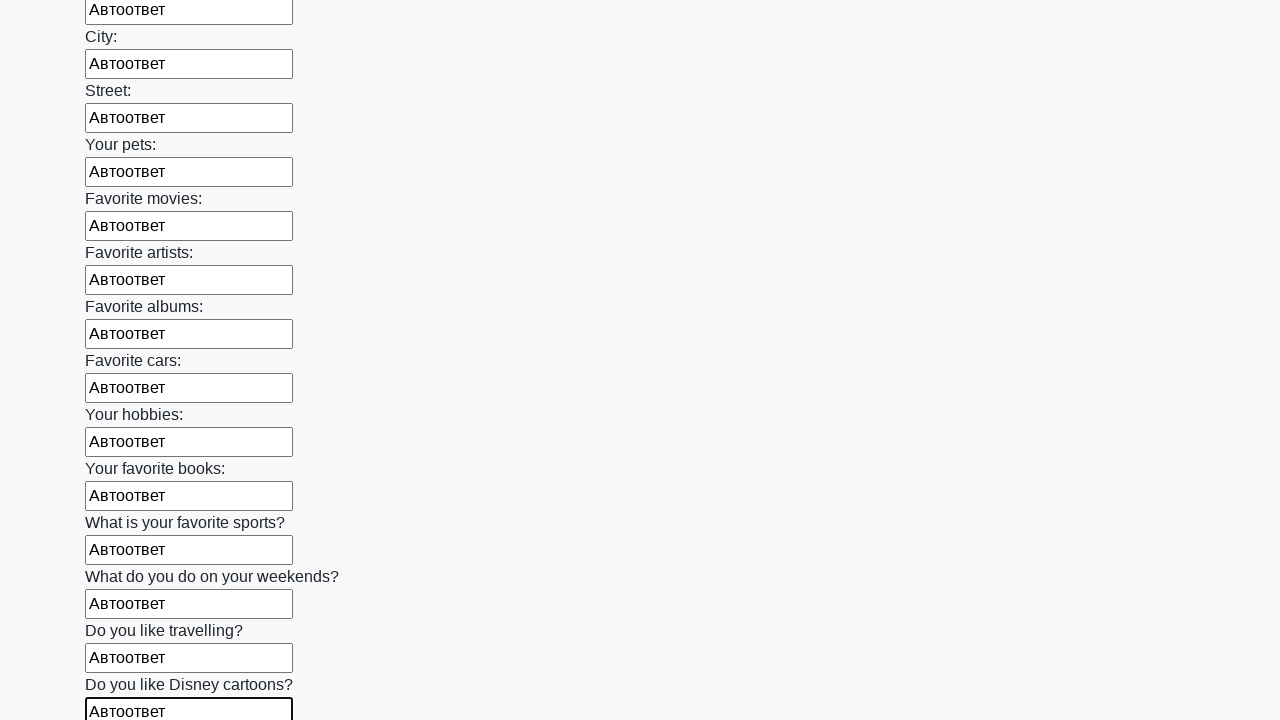

Filled an input field with 'Автоответ' on input >> nth=17
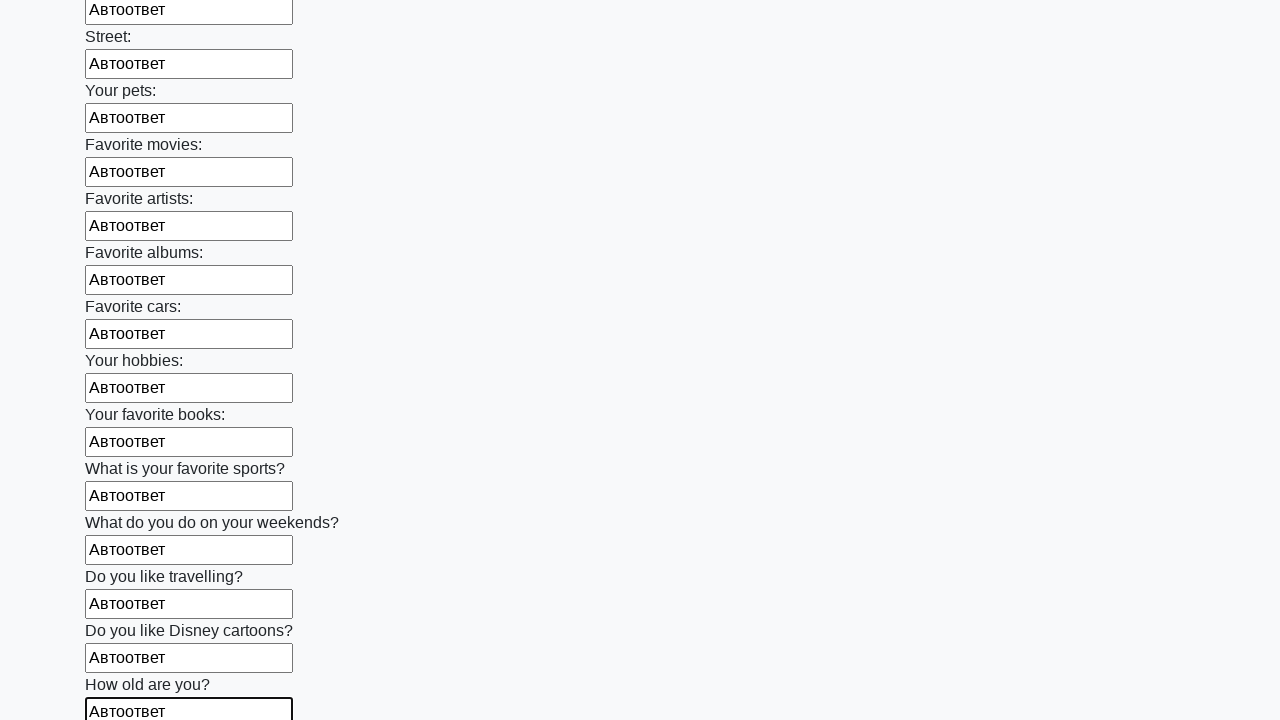

Filled an input field with 'Автоответ' on input >> nth=18
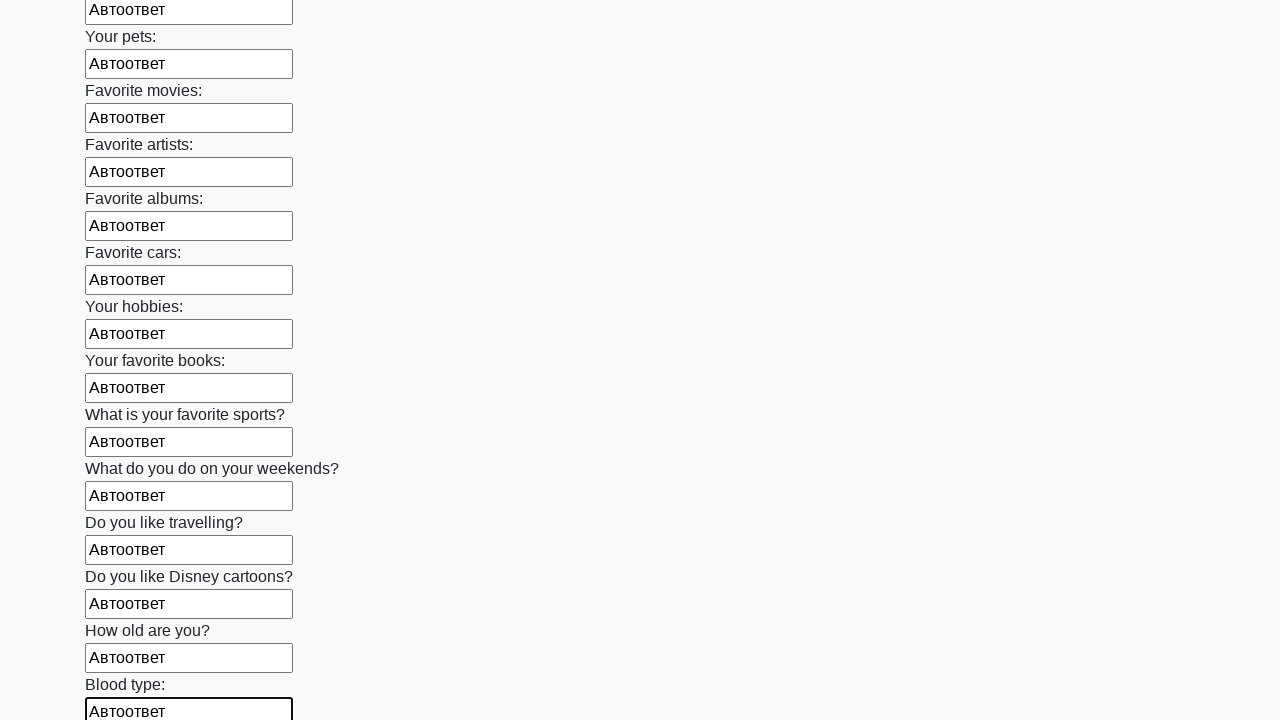

Filled an input field with 'Автоответ' on input >> nth=19
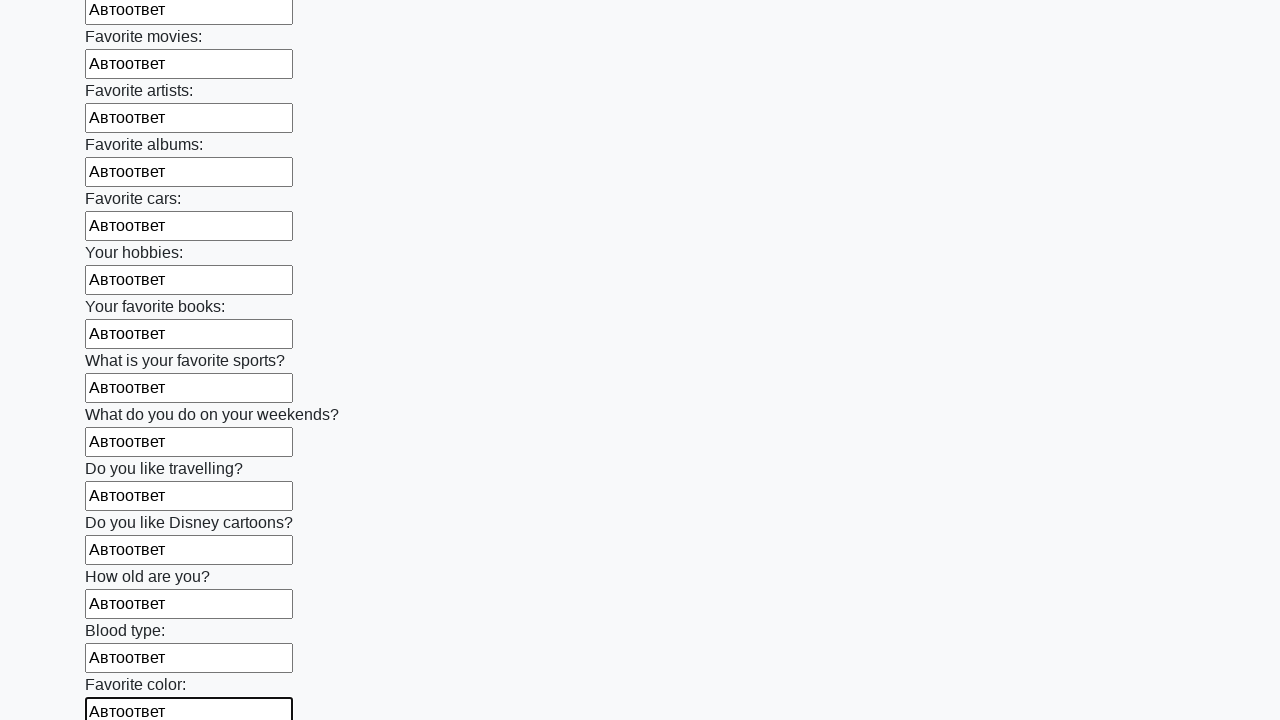

Filled an input field with 'Автоответ' on input >> nth=20
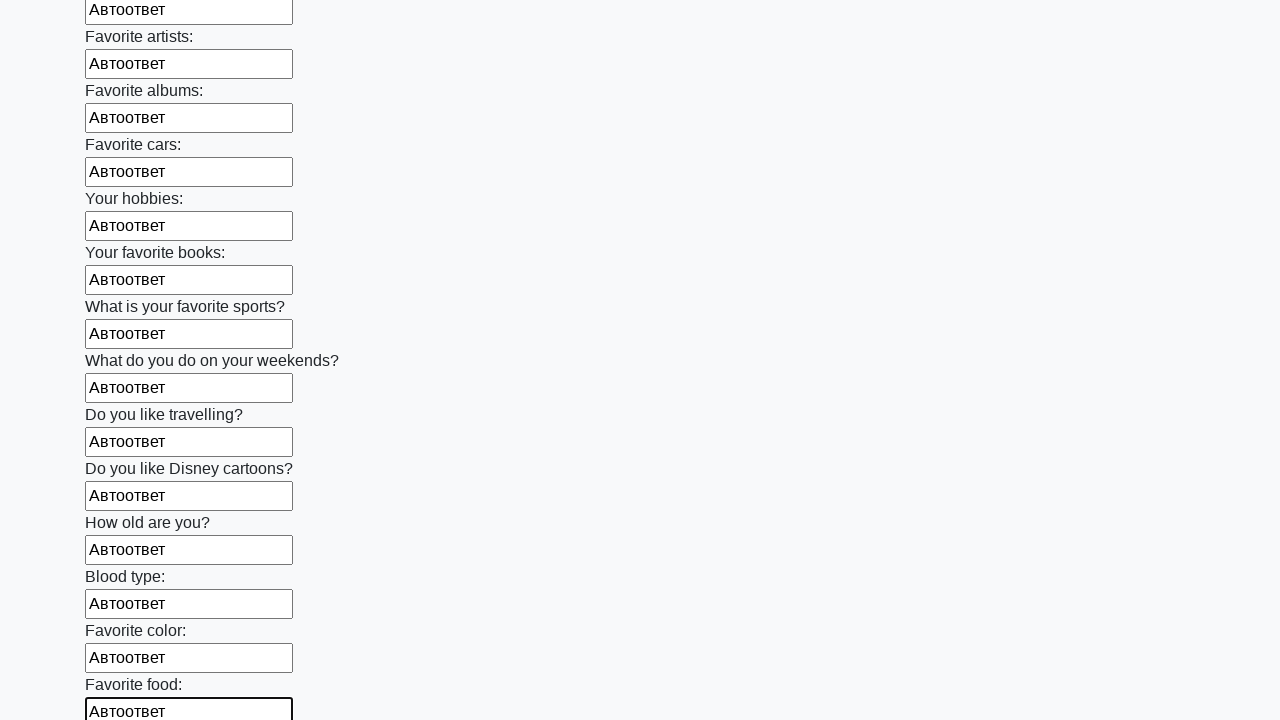

Filled an input field with 'Автоответ' on input >> nth=21
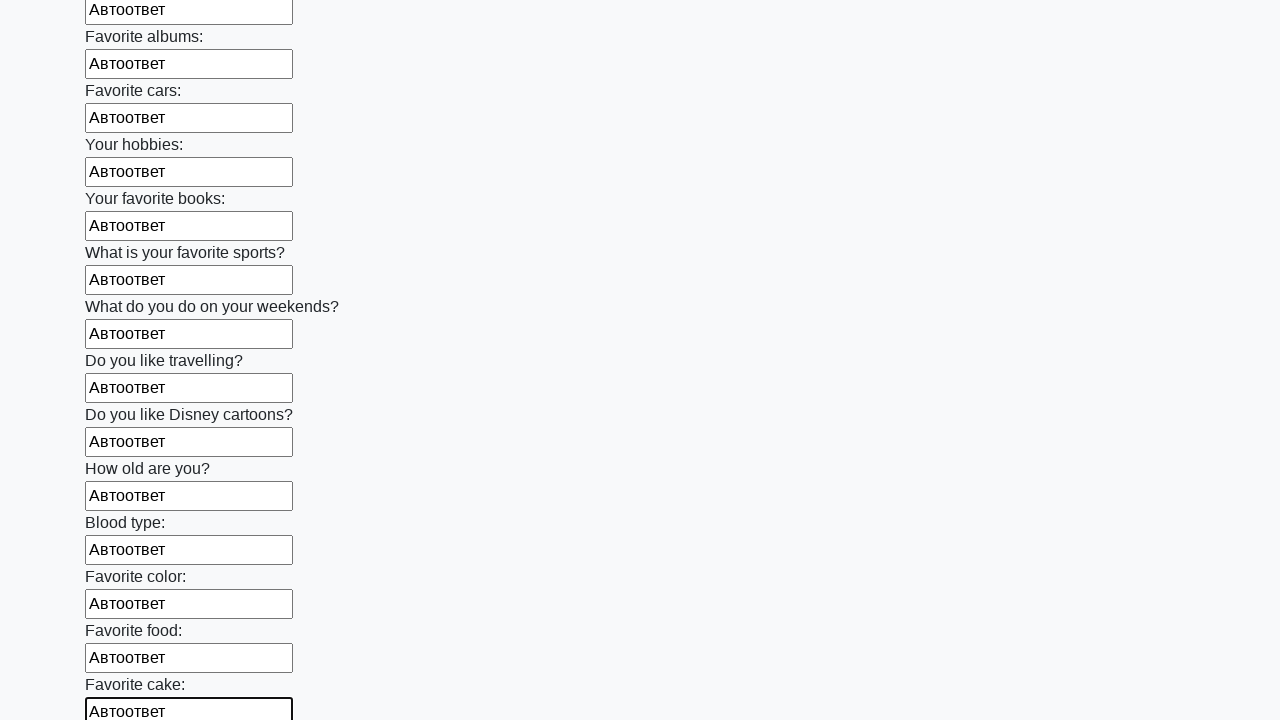

Filled an input field with 'Автоответ' on input >> nth=22
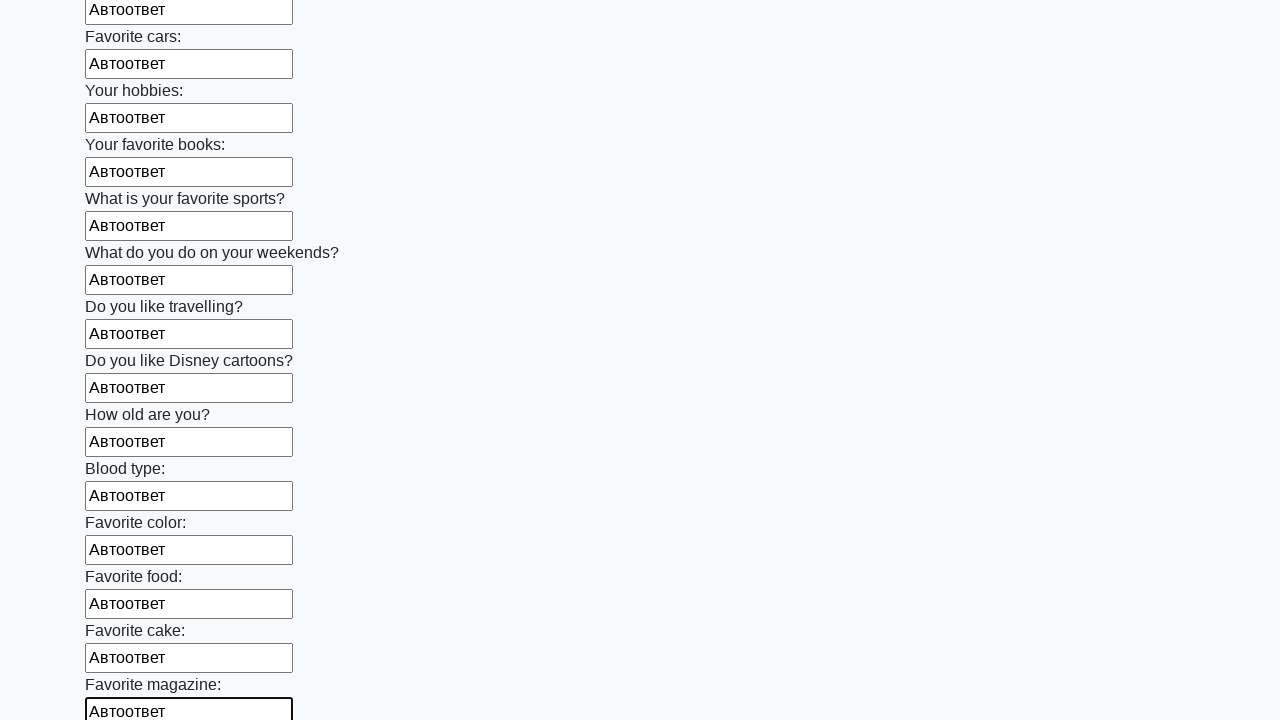

Filled an input field with 'Автоответ' on input >> nth=23
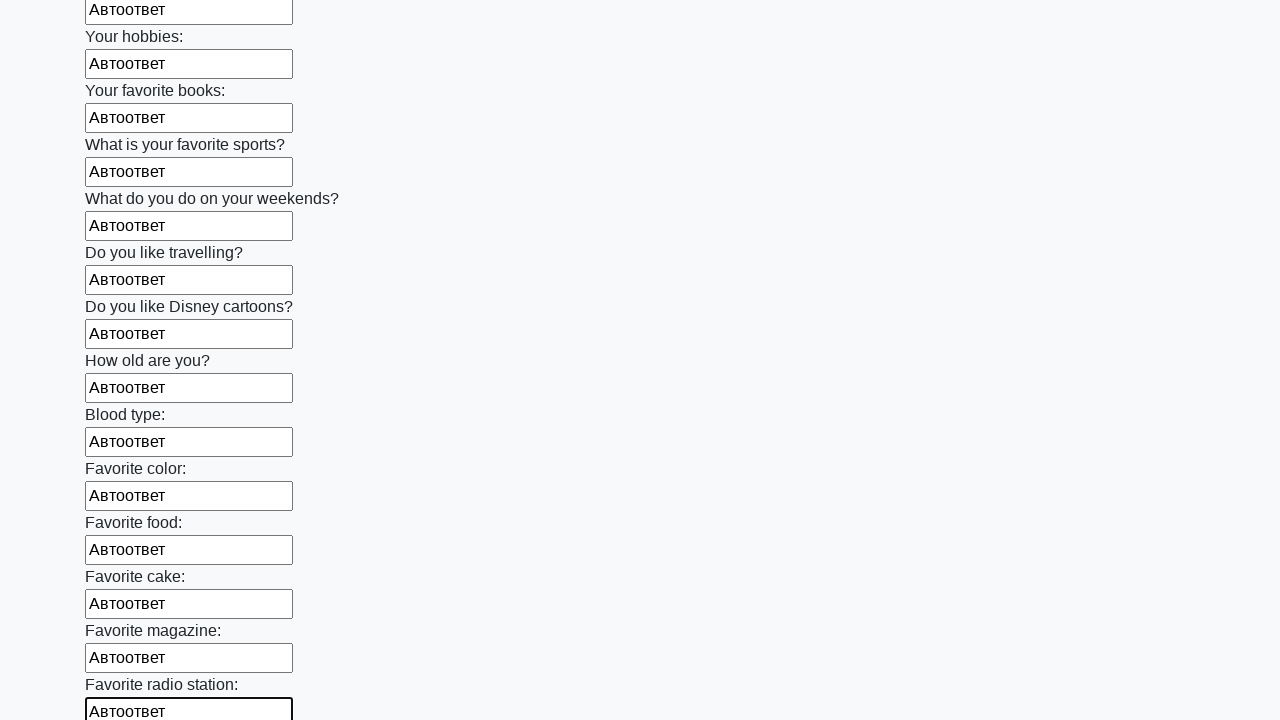

Filled an input field with 'Автоответ' on input >> nth=24
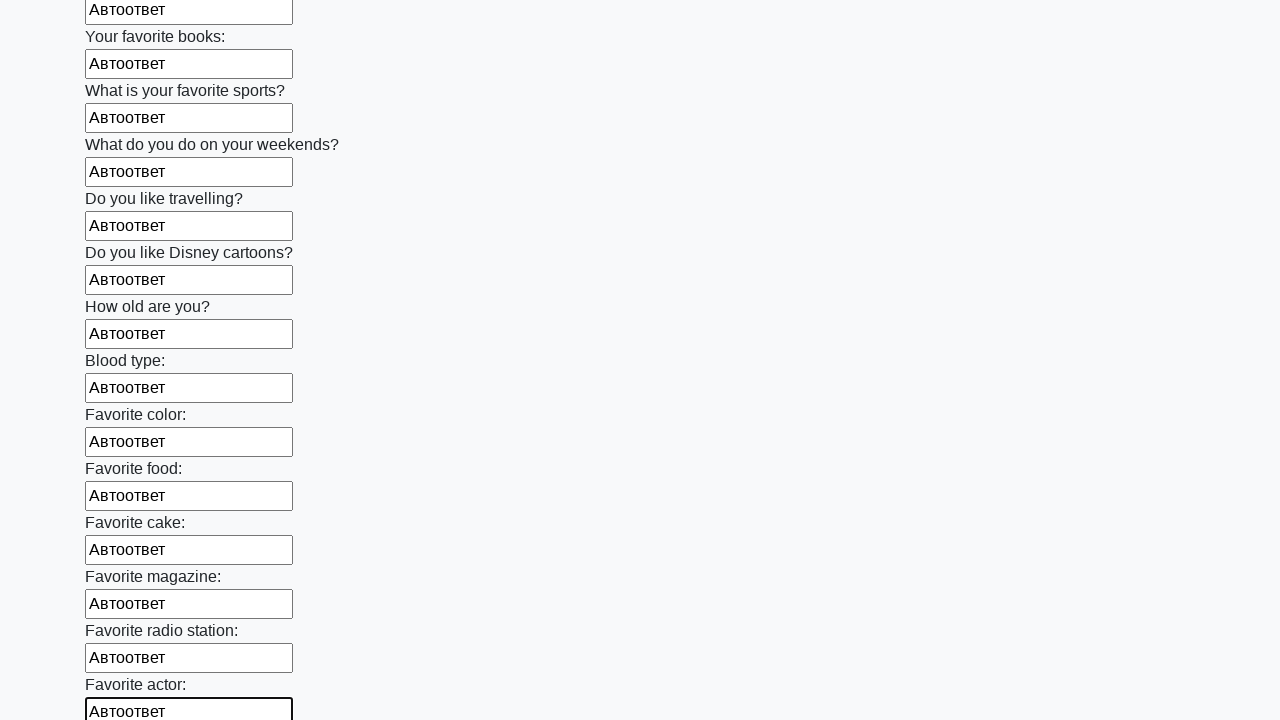

Filled an input field with 'Автоответ' on input >> nth=25
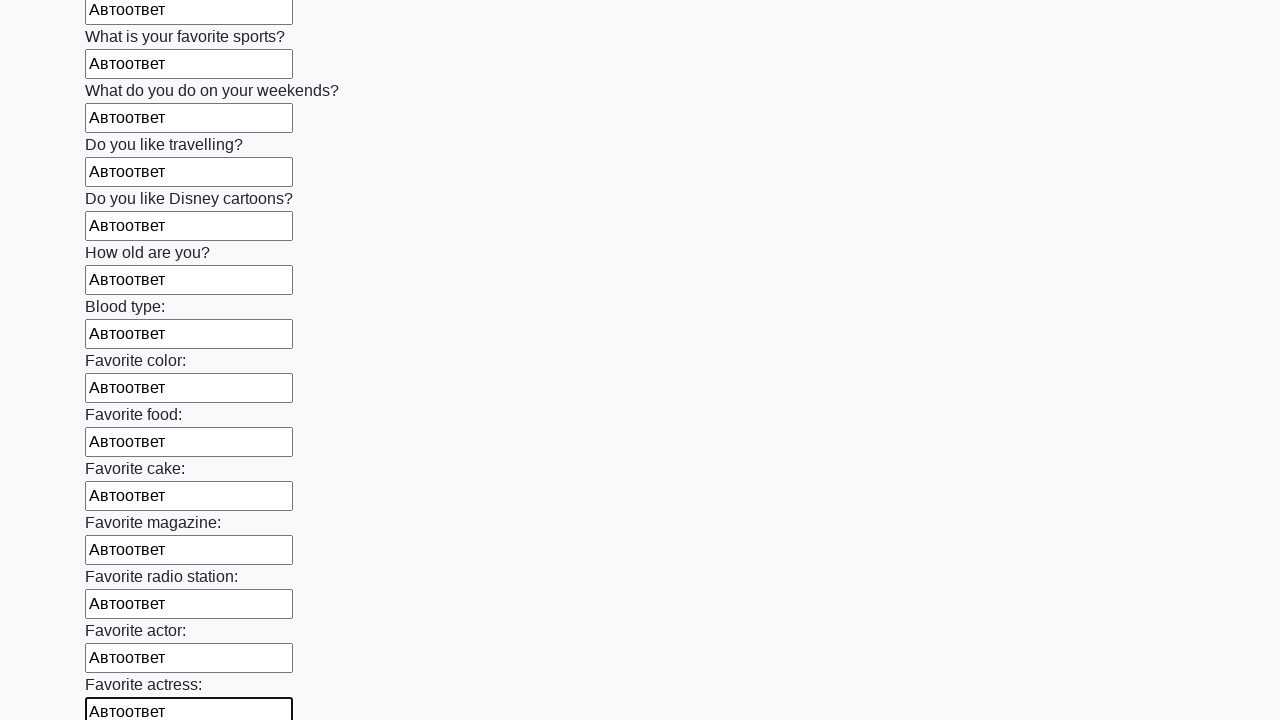

Filled an input field with 'Автоответ' on input >> nth=26
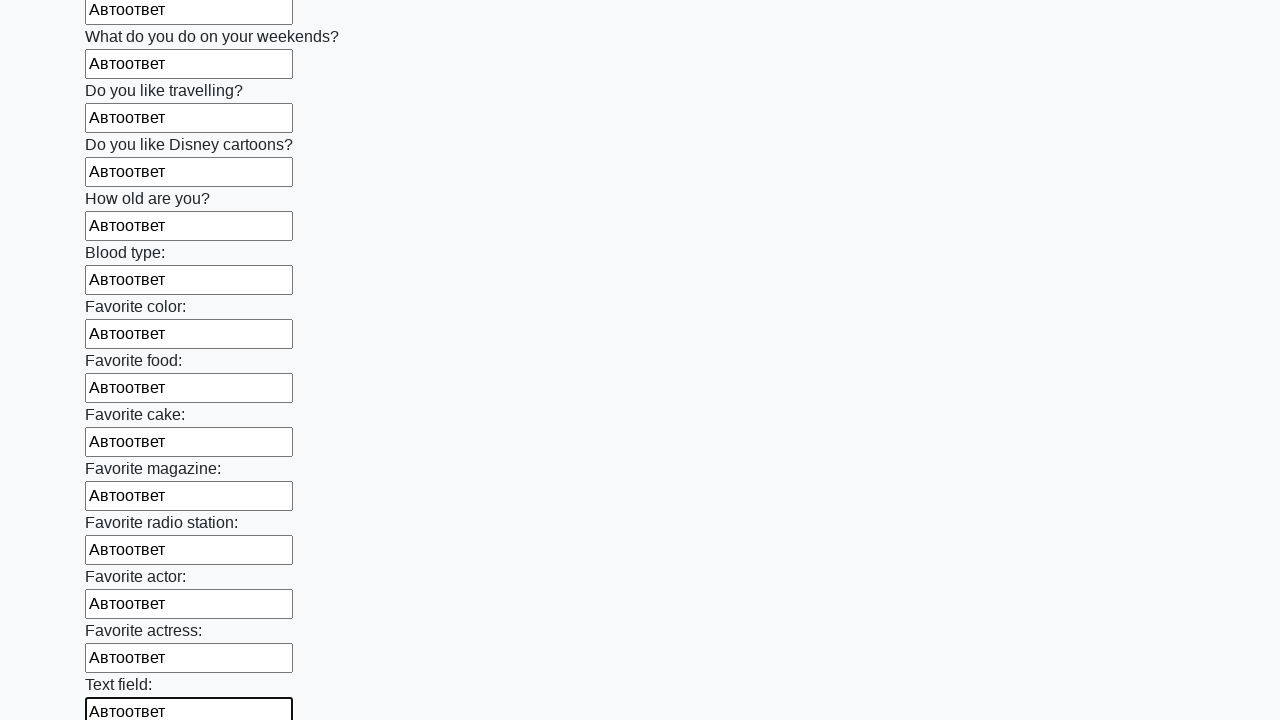

Filled an input field with 'Автоответ' on input >> nth=27
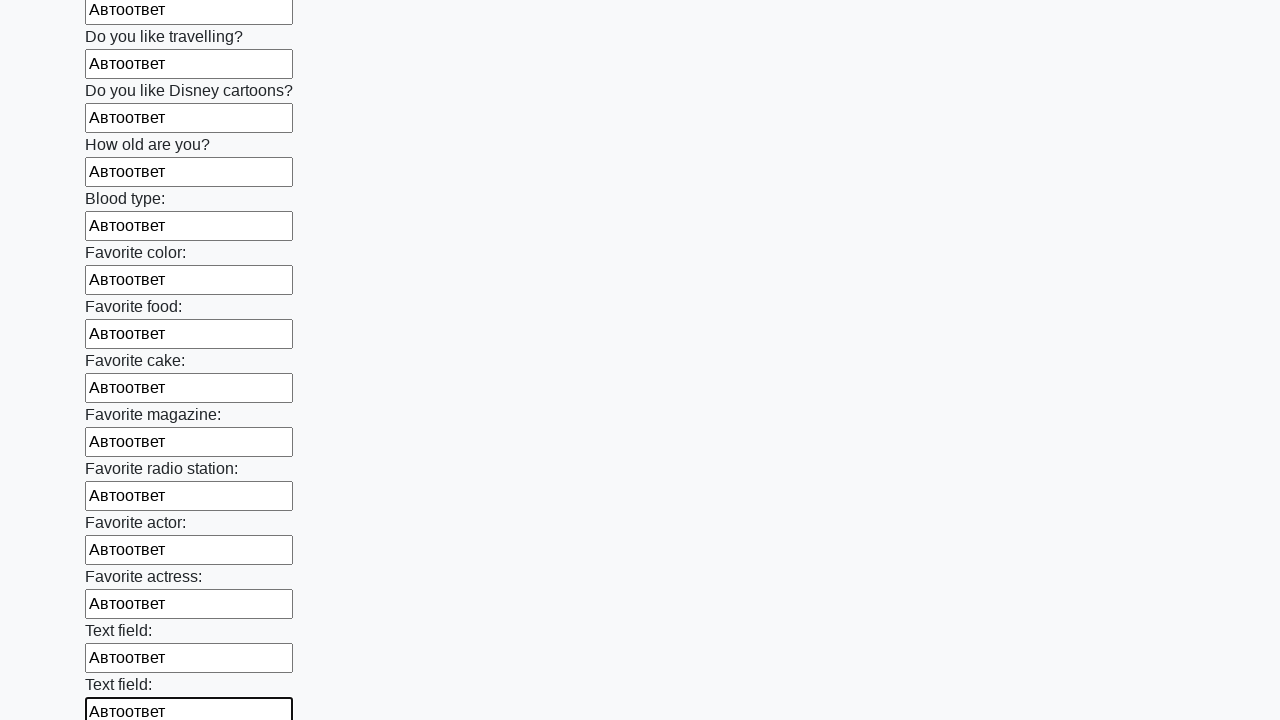

Filled an input field with 'Автоответ' on input >> nth=28
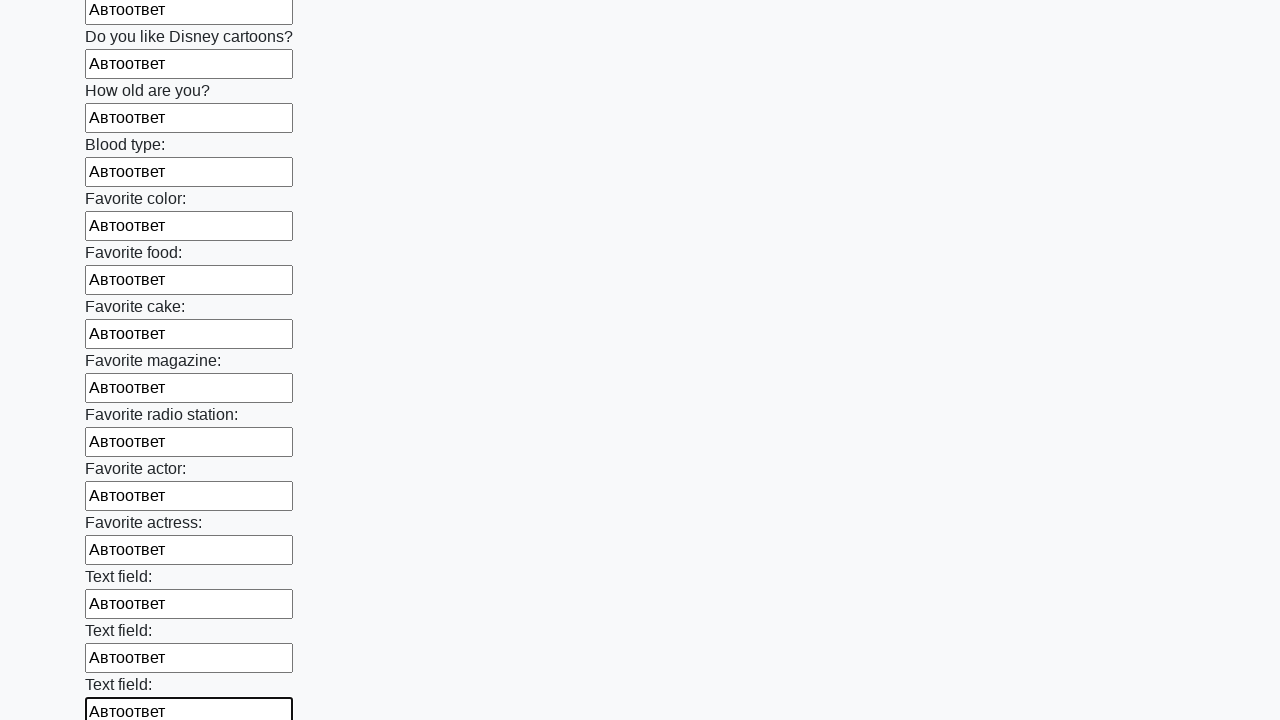

Filled an input field with 'Автоответ' on input >> nth=29
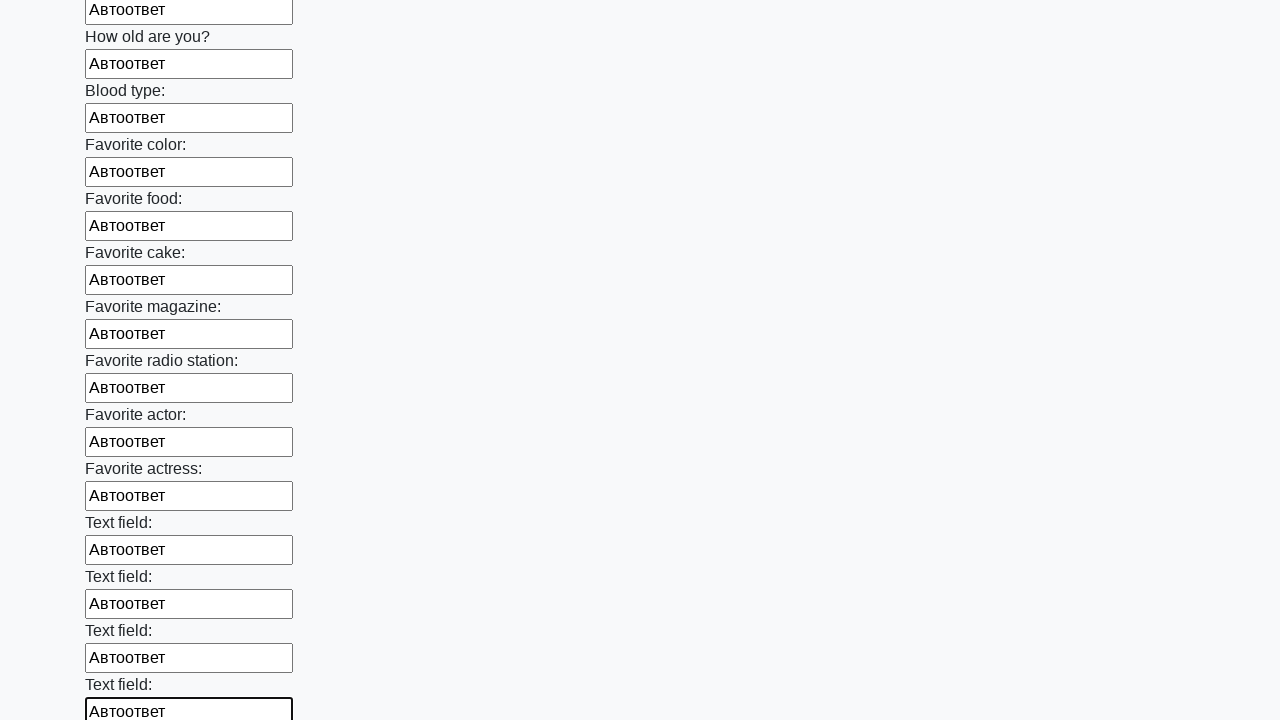

Filled an input field with 'Автоответ' on input >> nth=30
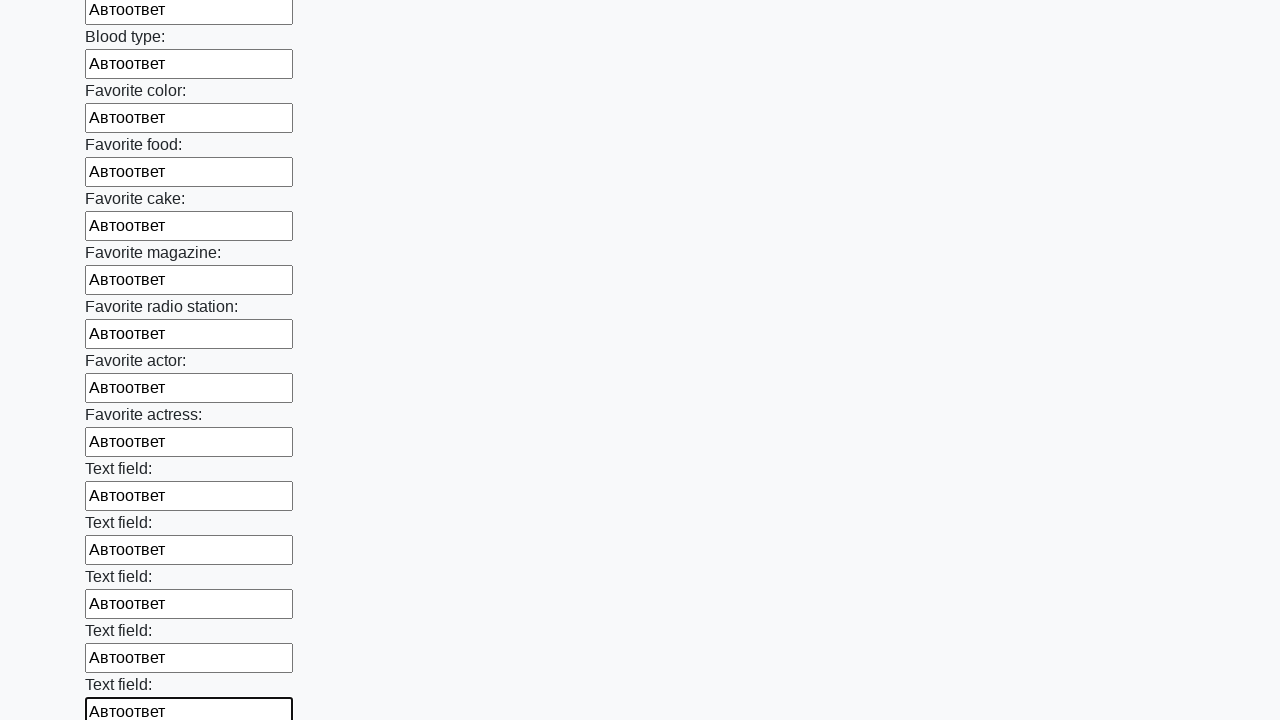

Filled an input field with 'Автоответ' on input >> nth=31
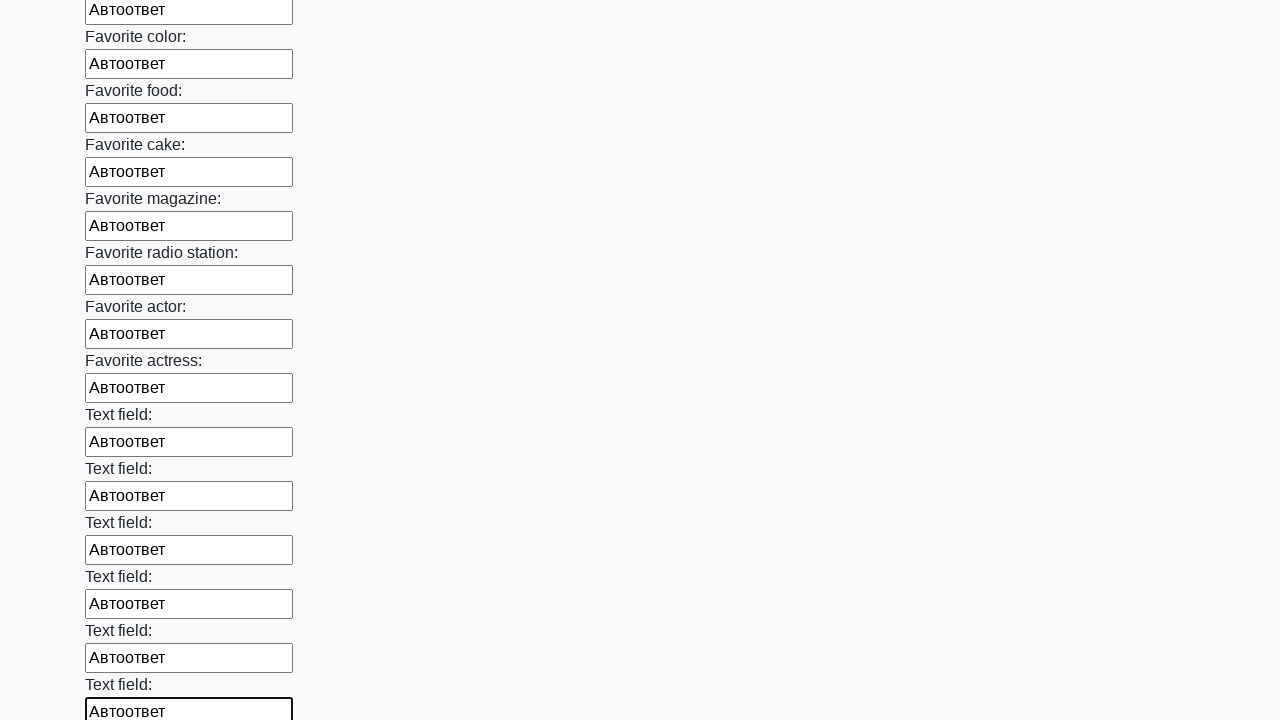

Filled an input field with 'Автоответ' on input >> nth=32
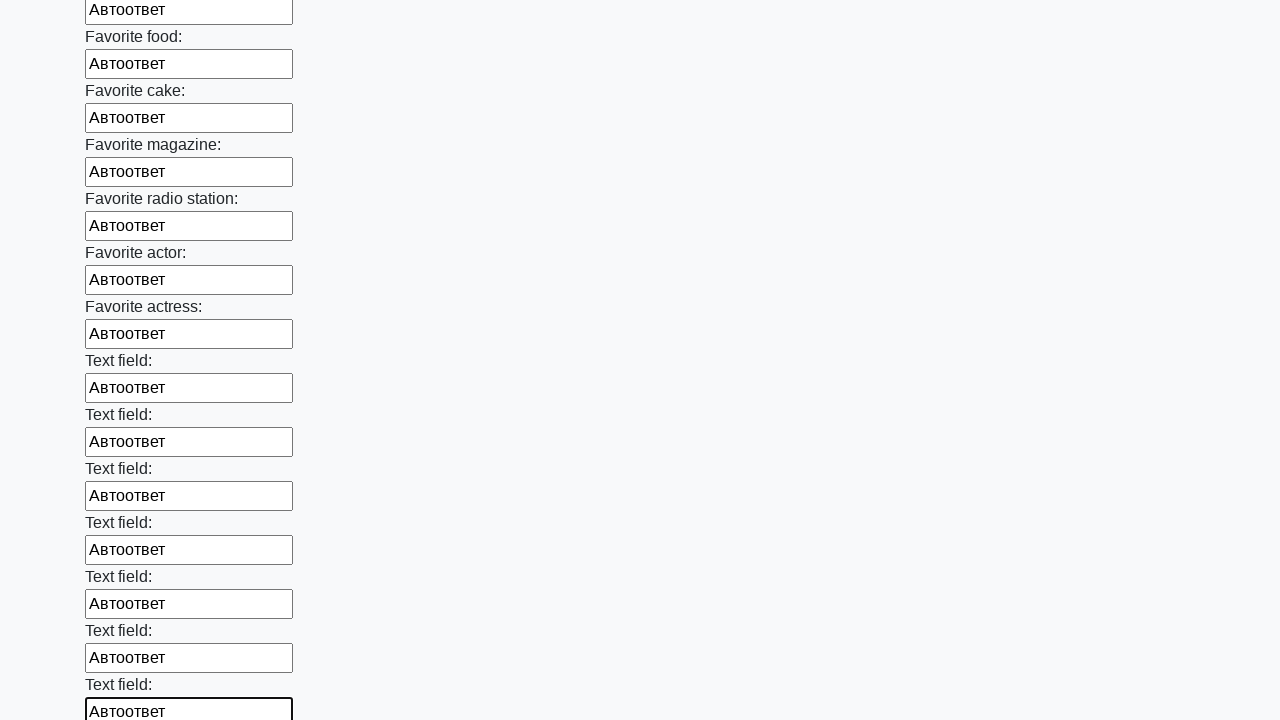

Filled an input field with 'Автоответ' on input >> nth=33
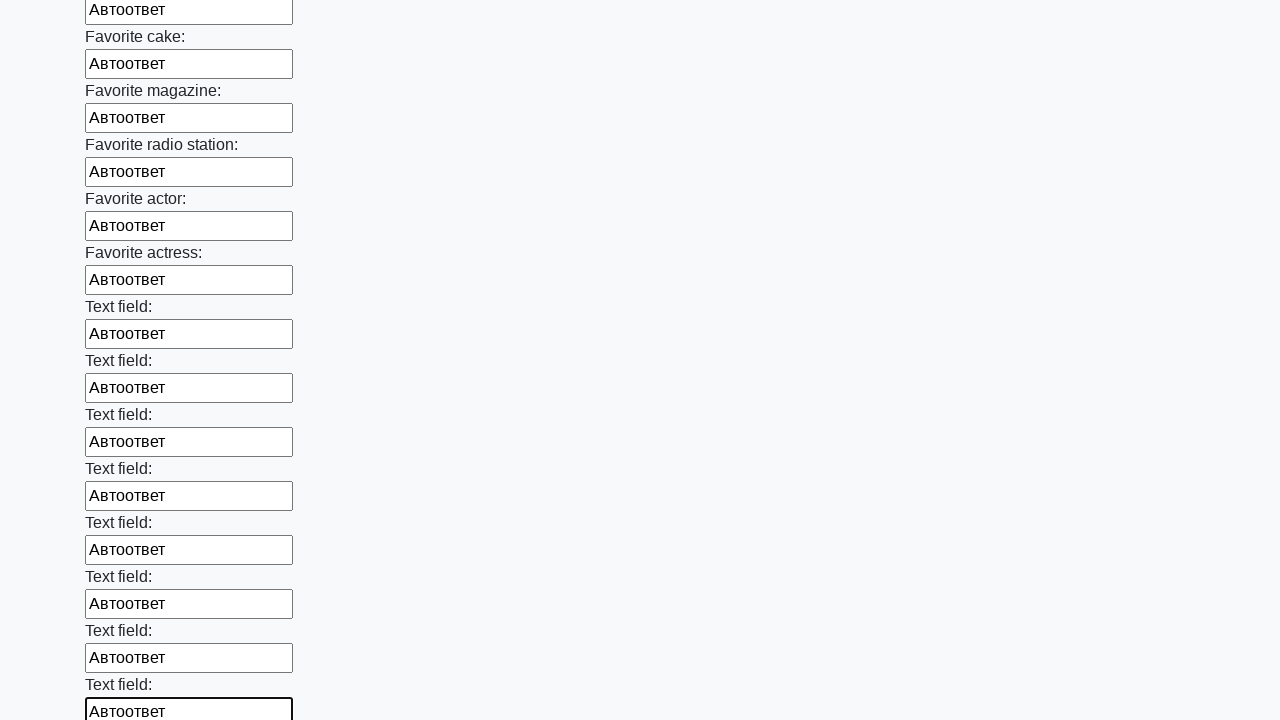

Filled an input field with 'Автоответ' on input >> nth=34
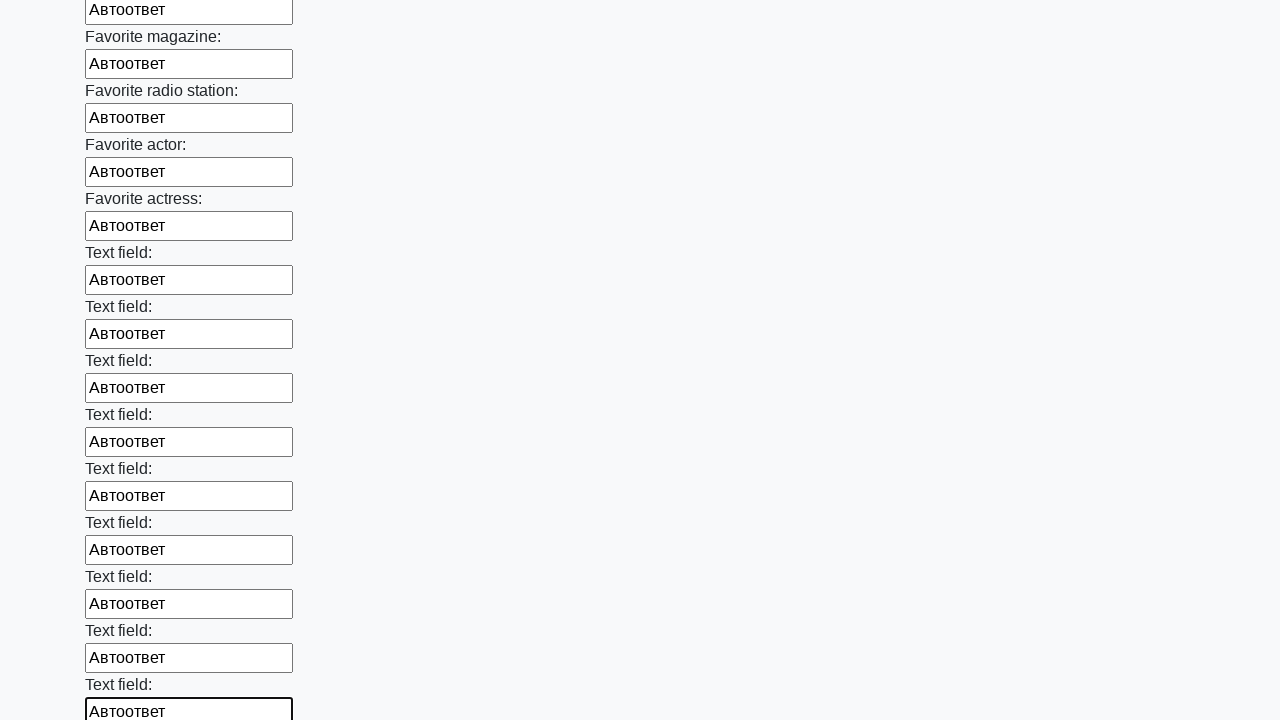

Filled an input field with 'Автоответ' on input >> nth=35
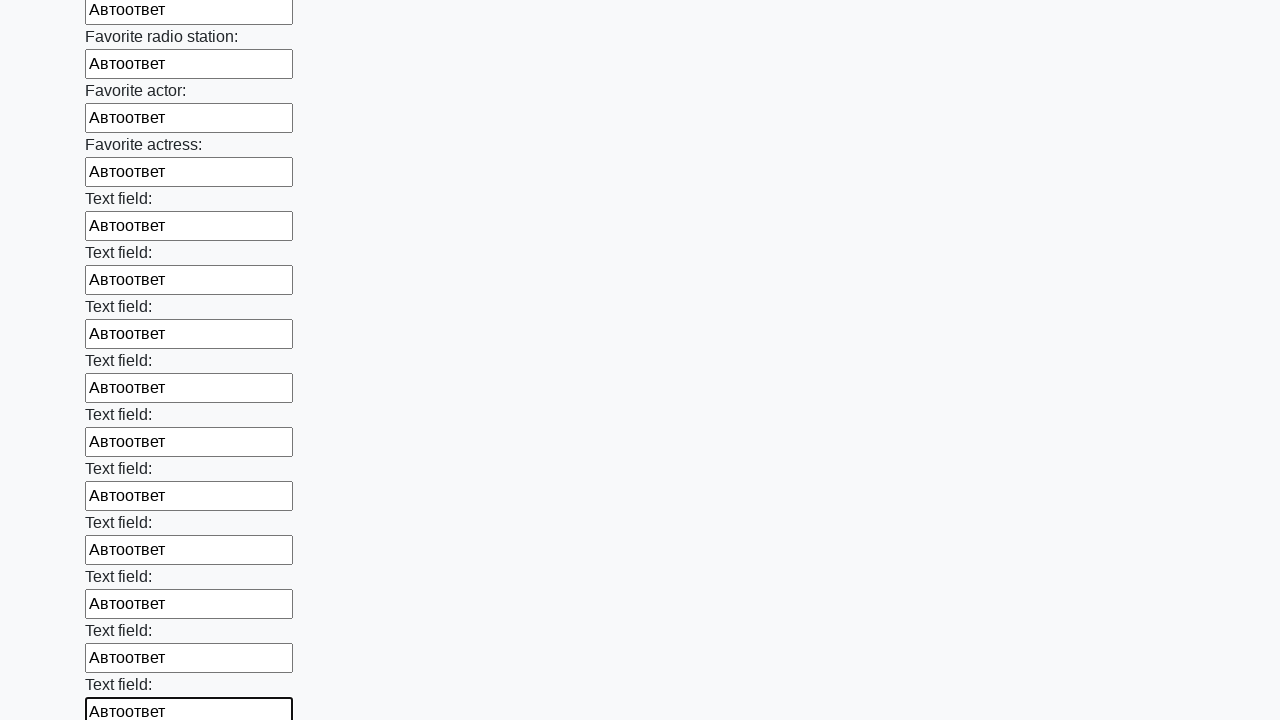

Filled an input field with 'Автоответ' on input >> nth=36
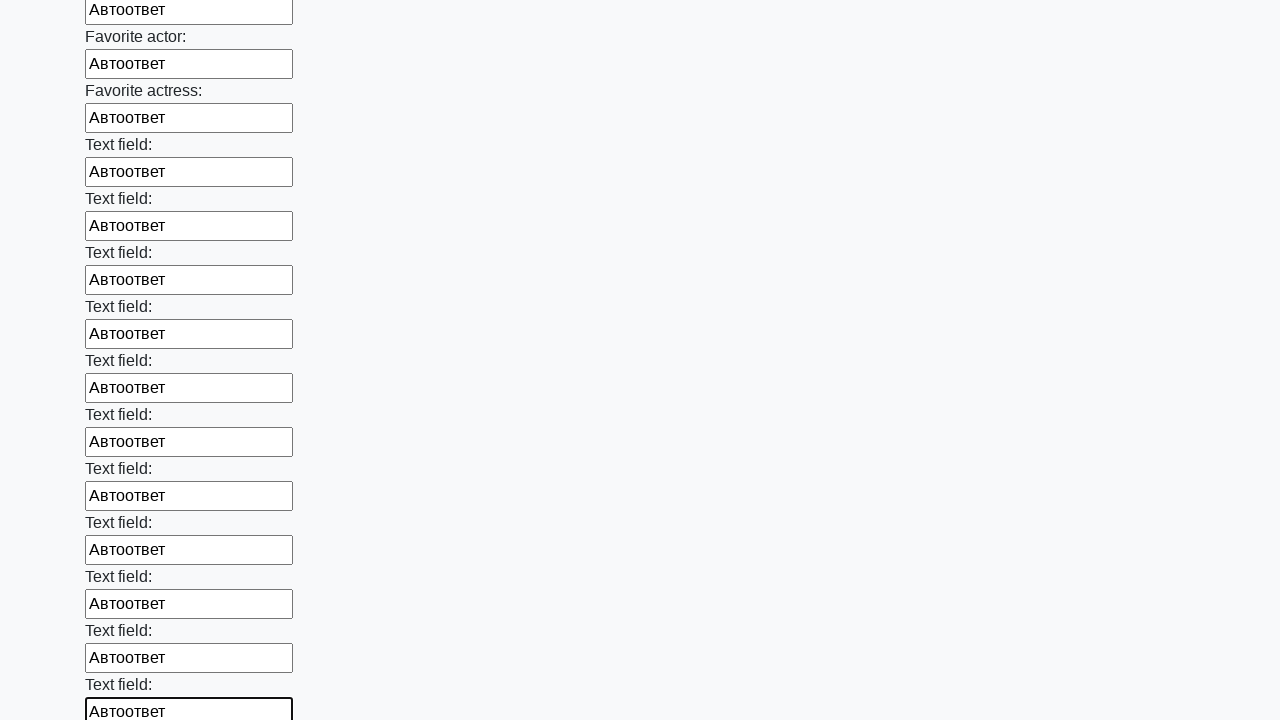

Filled an input field with 'Автоответ' on input >> nth=37
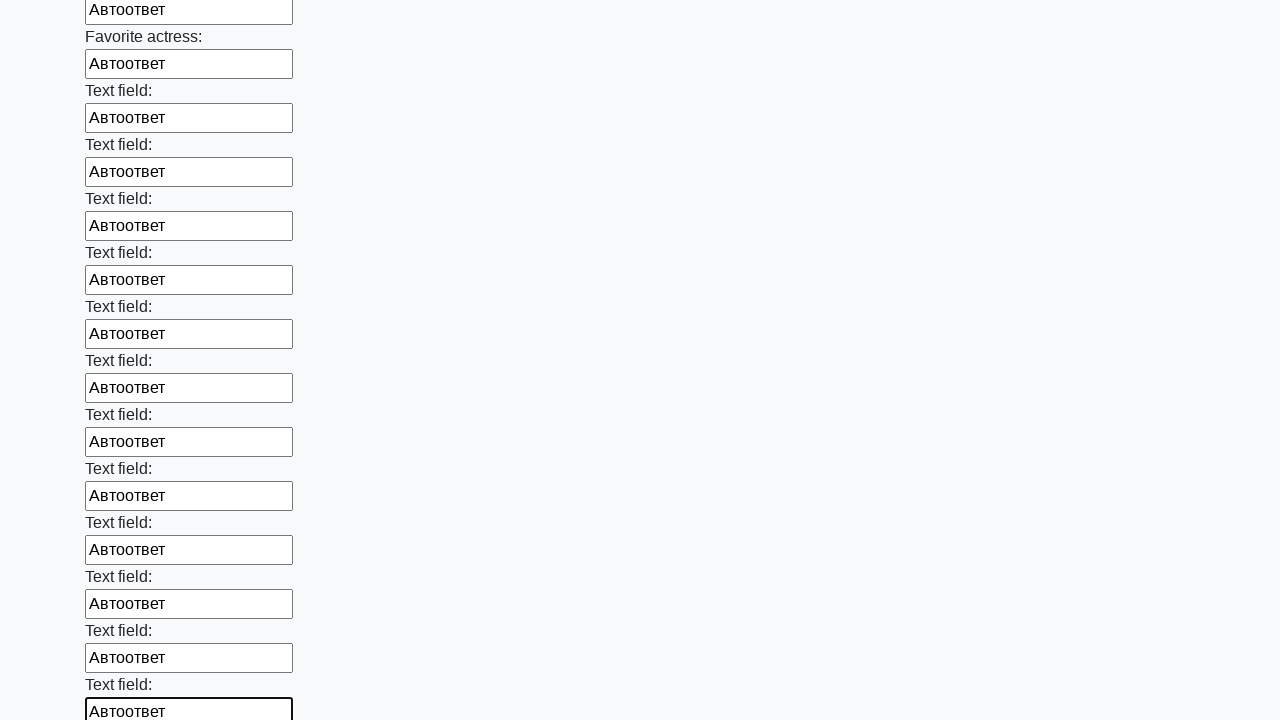

Filled an input field with 'Автоответ' on input >> nth=38
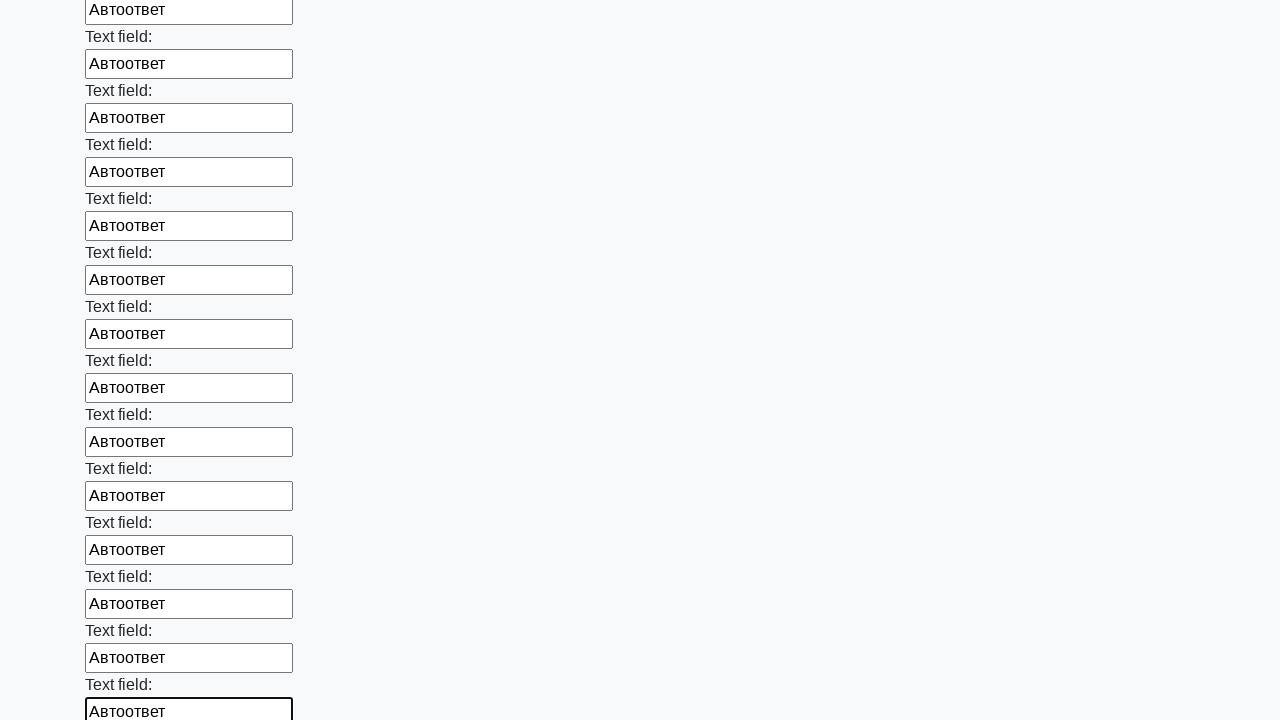

Filled an input field with 'Автоответ' on input >> nth=39
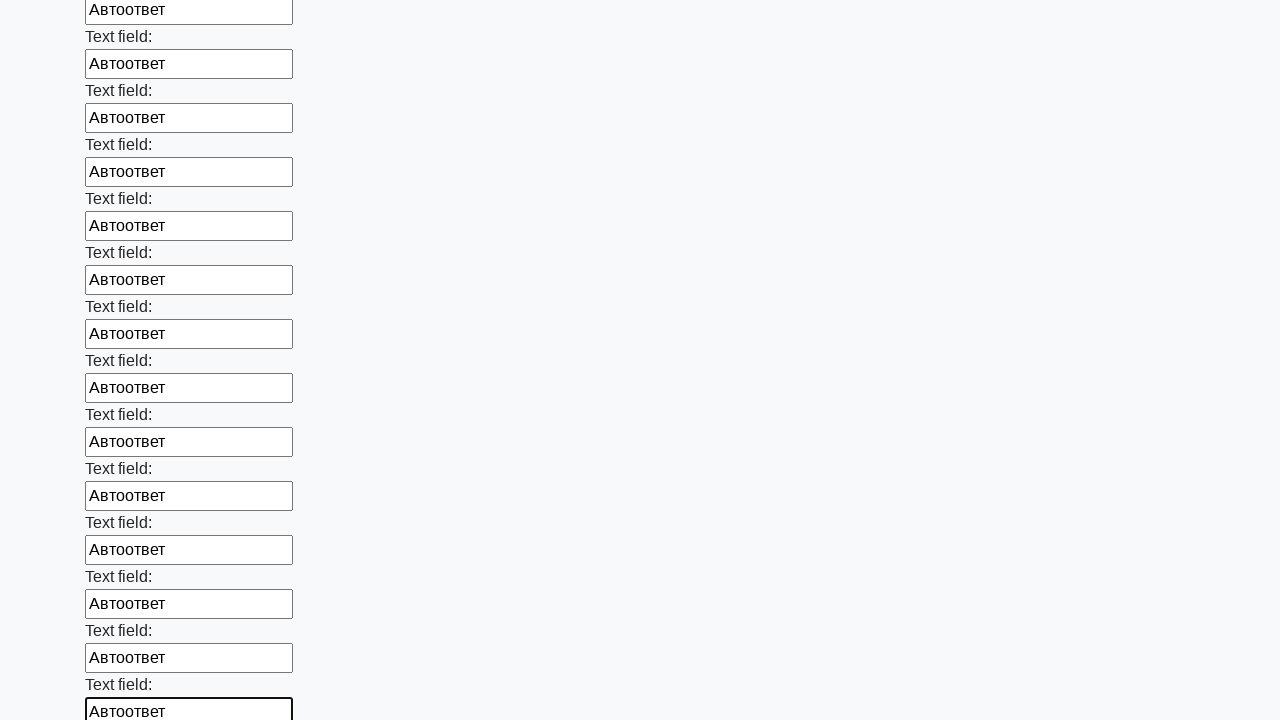

Filled an input field with 'Автоответ' on input >> nth=40
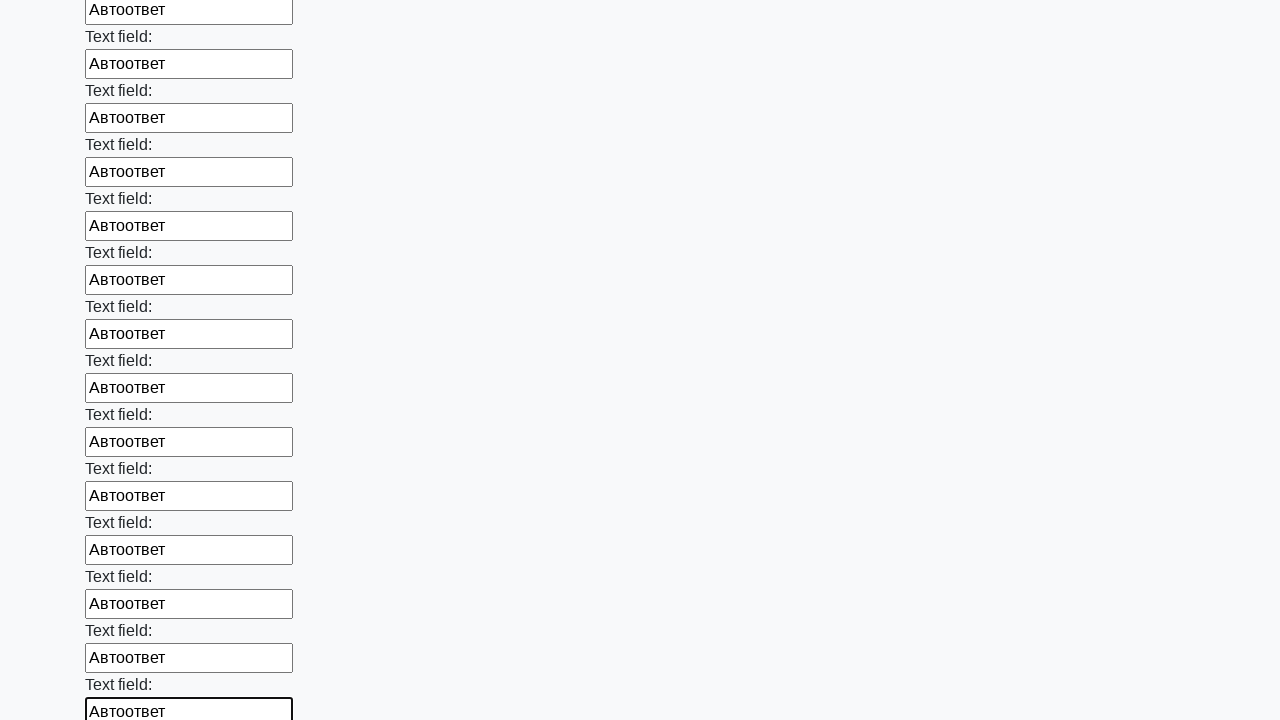

Filled an input field with 'Автоответ' on input >> nth=41
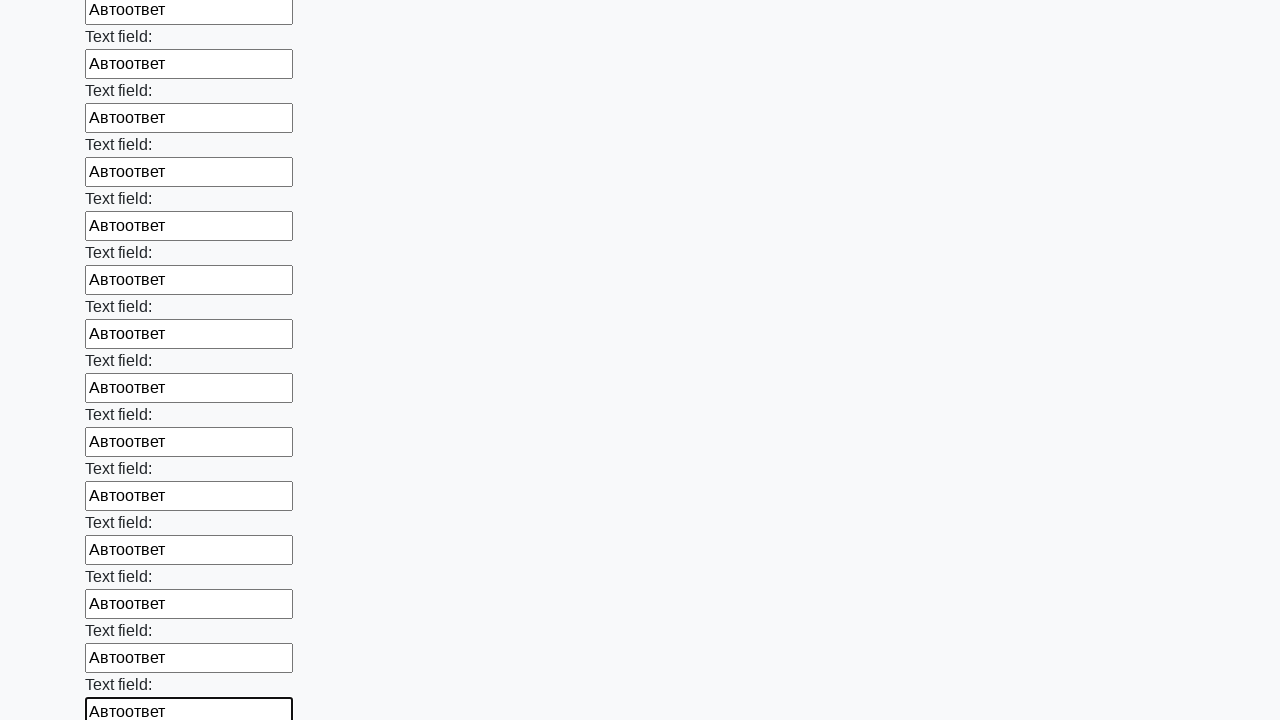

Filled an input field with 'Автоответ' on input >> nth=42
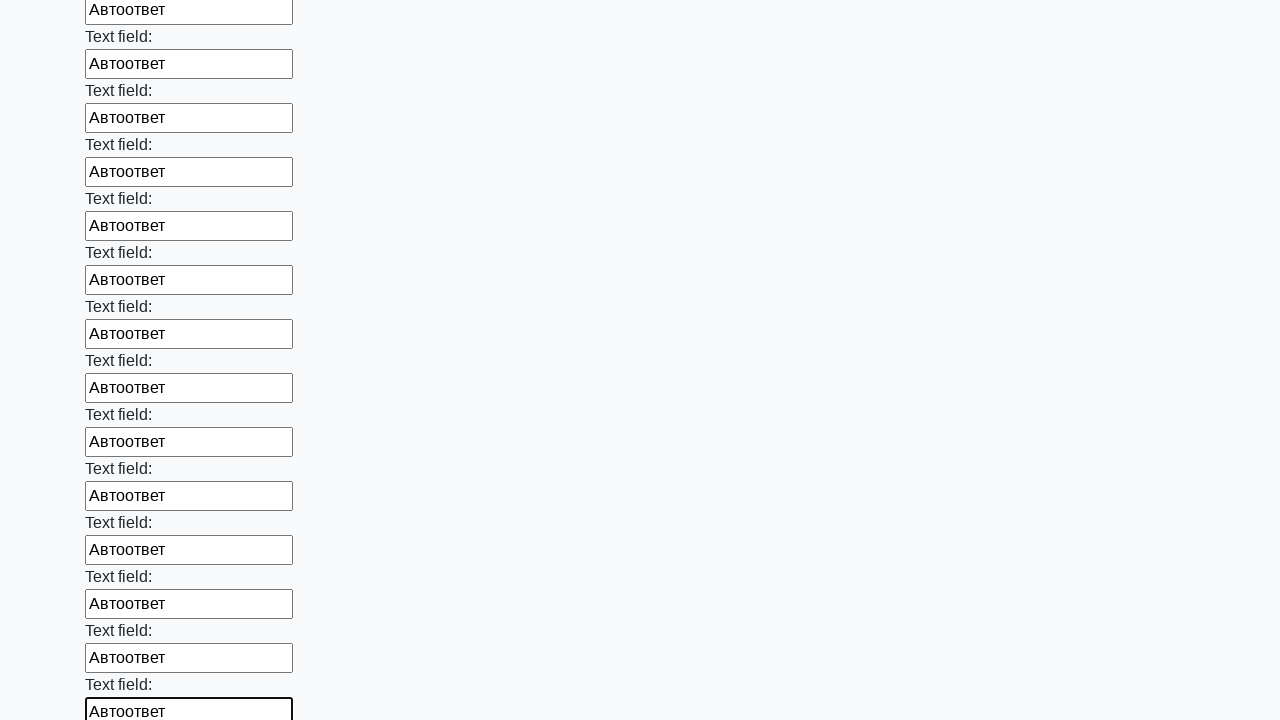

Filled an input field with 'Автоответ' on input >> nth=43
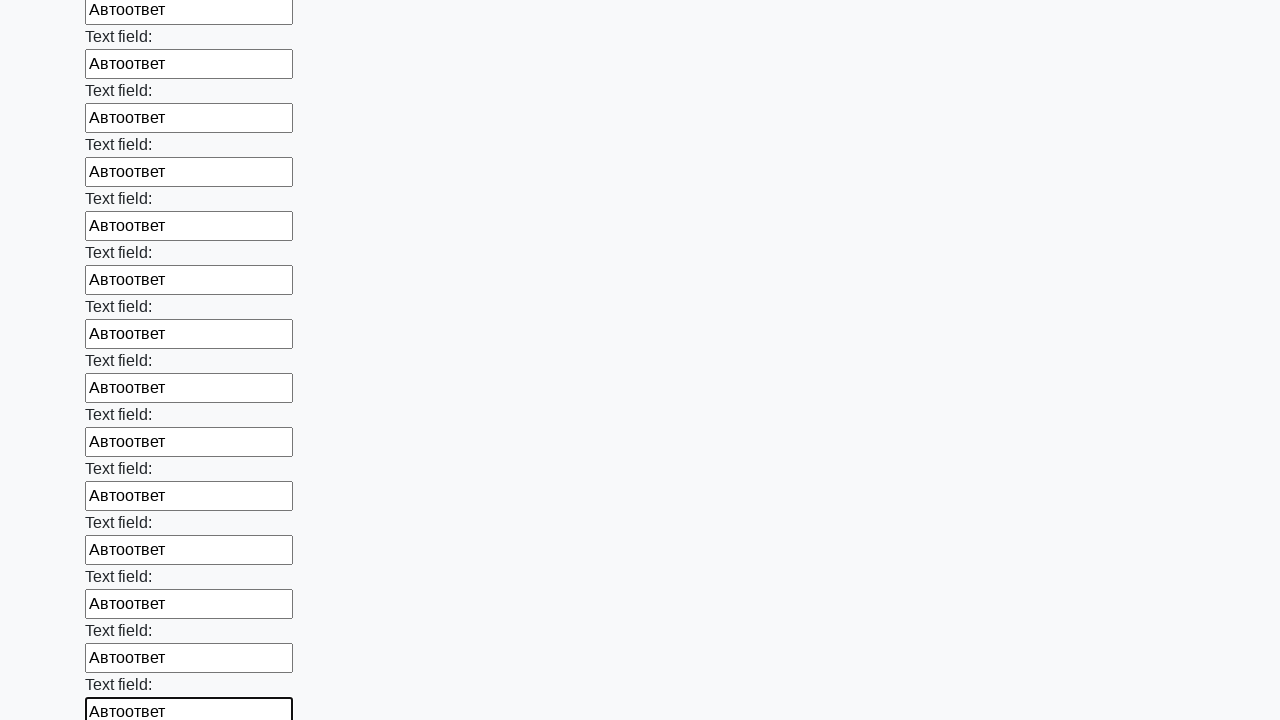

Filled an input field with 'Автоответ' on input >> nth=44
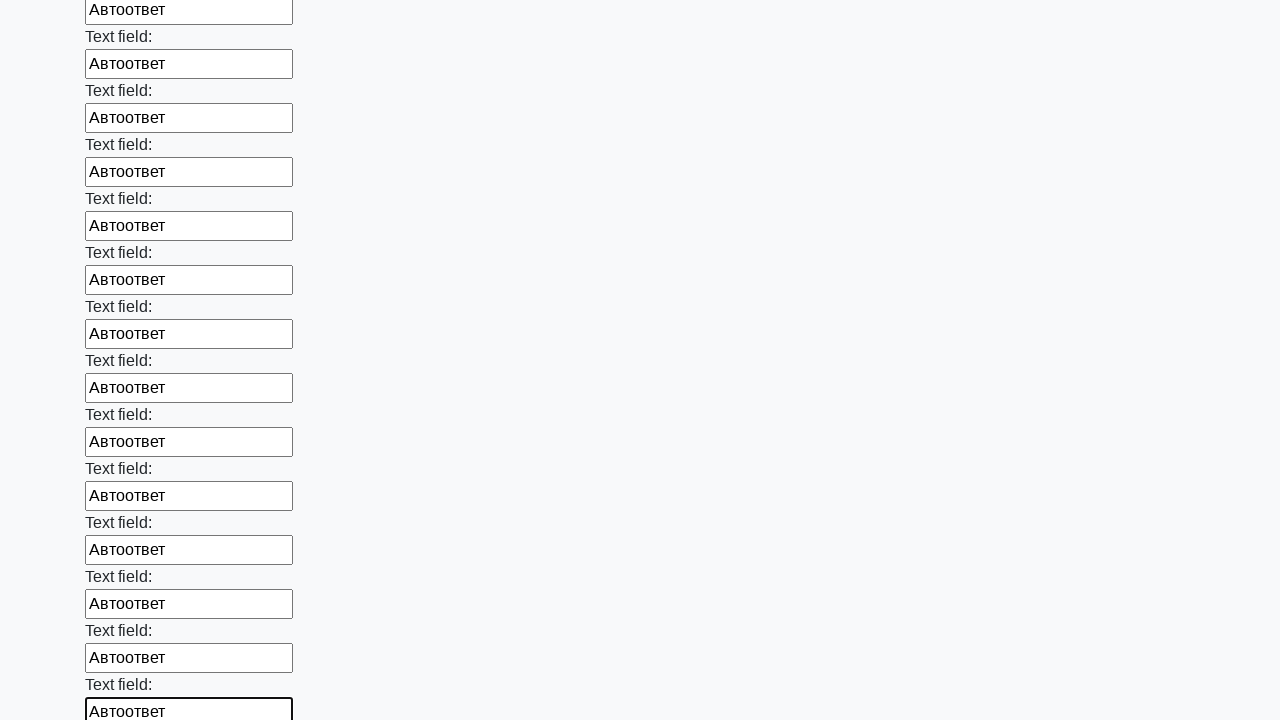

Filled an input field with 'Автоответ' on input >> nth=45
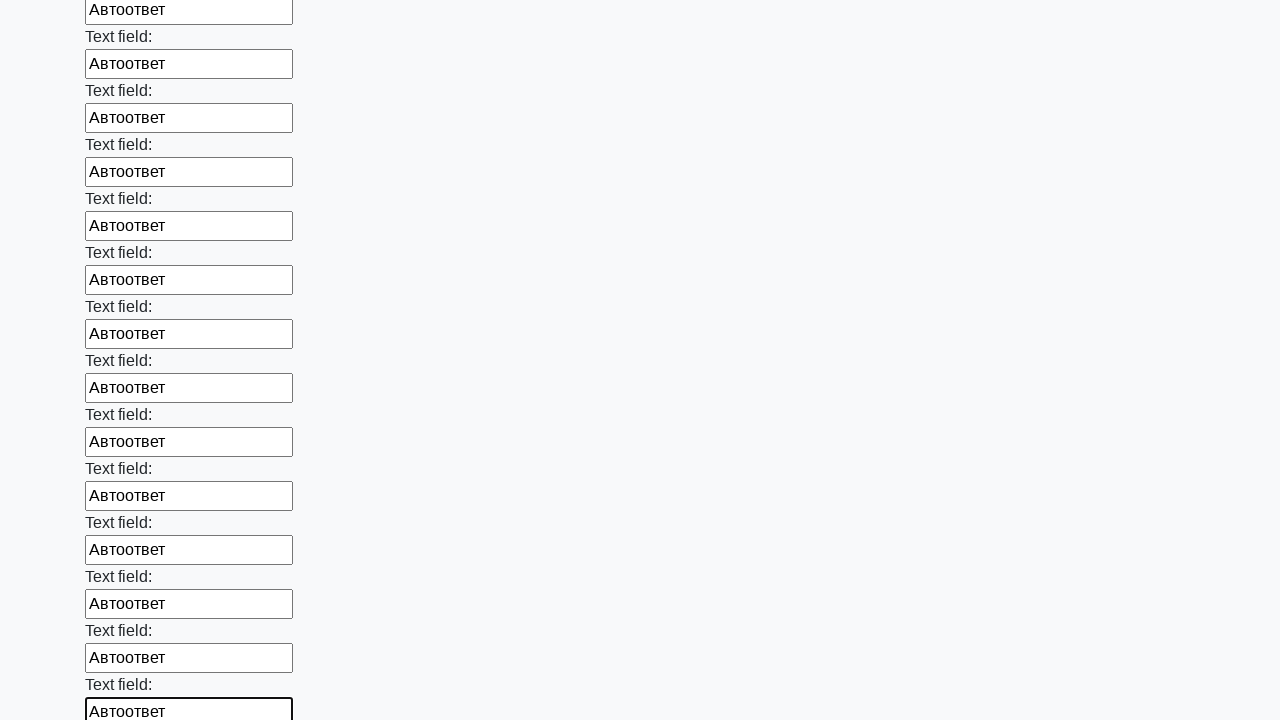

Filled an input field with 'Автоответ' on input >> nth=46
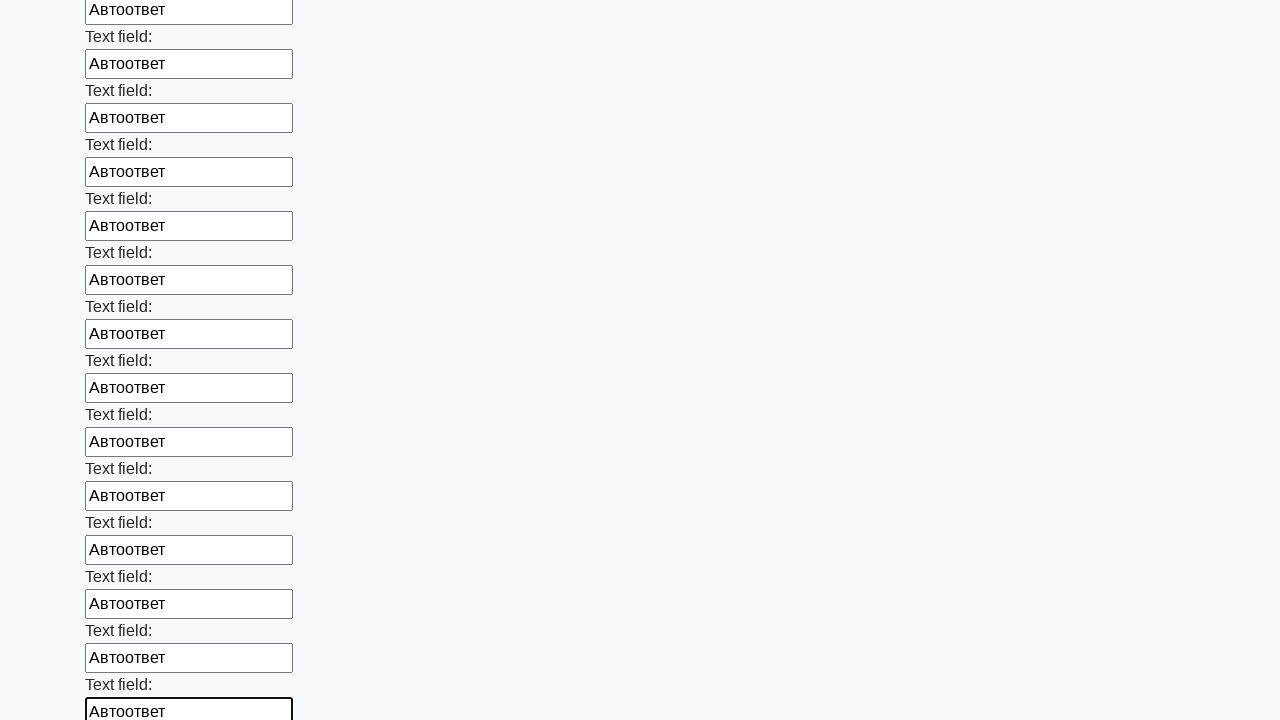

Filled an input field with 'Автоответ' on input >> nth=47
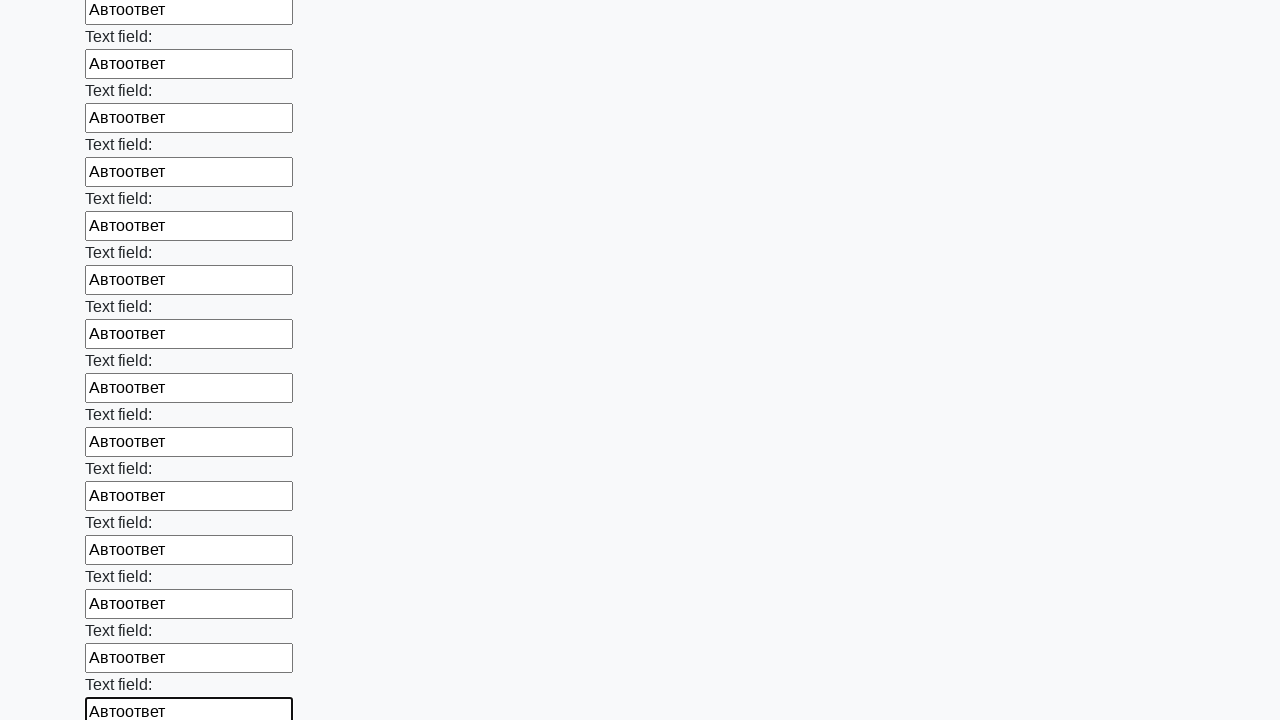

Filled an input field with 'Автоответ' on input >> nth=48
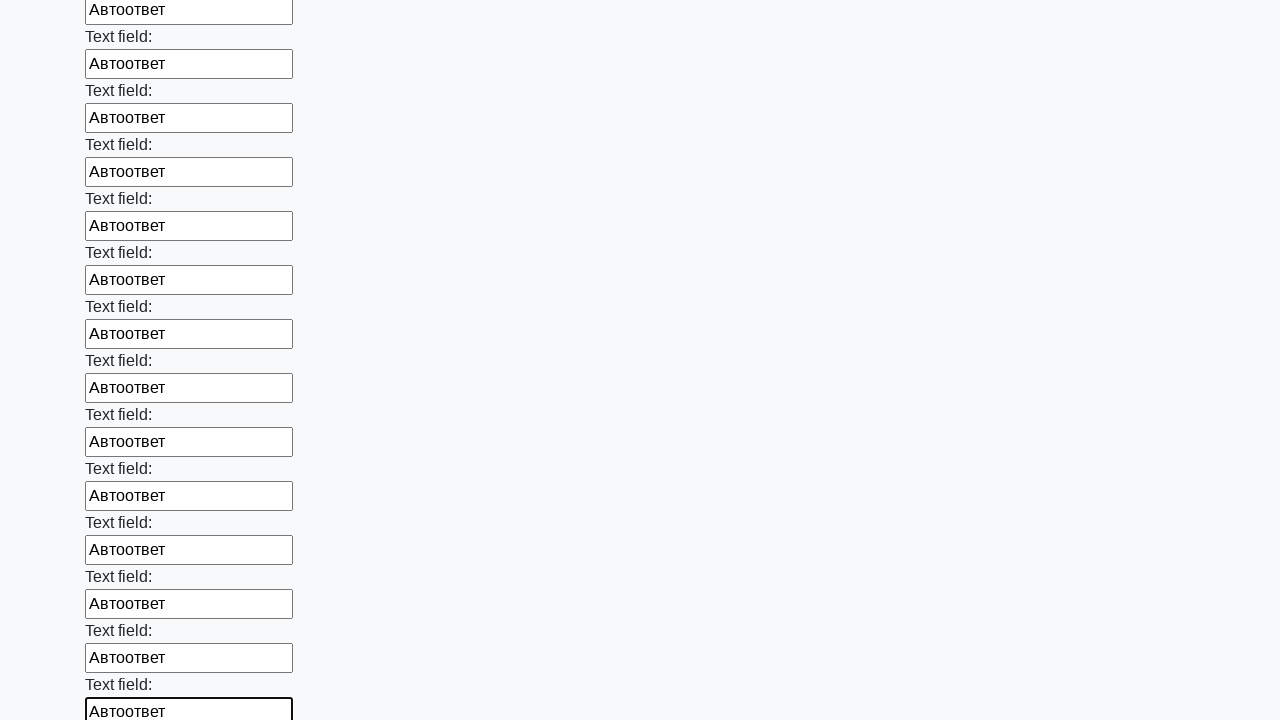

Filled an input field with 'Автоответ' on input >> nth=49
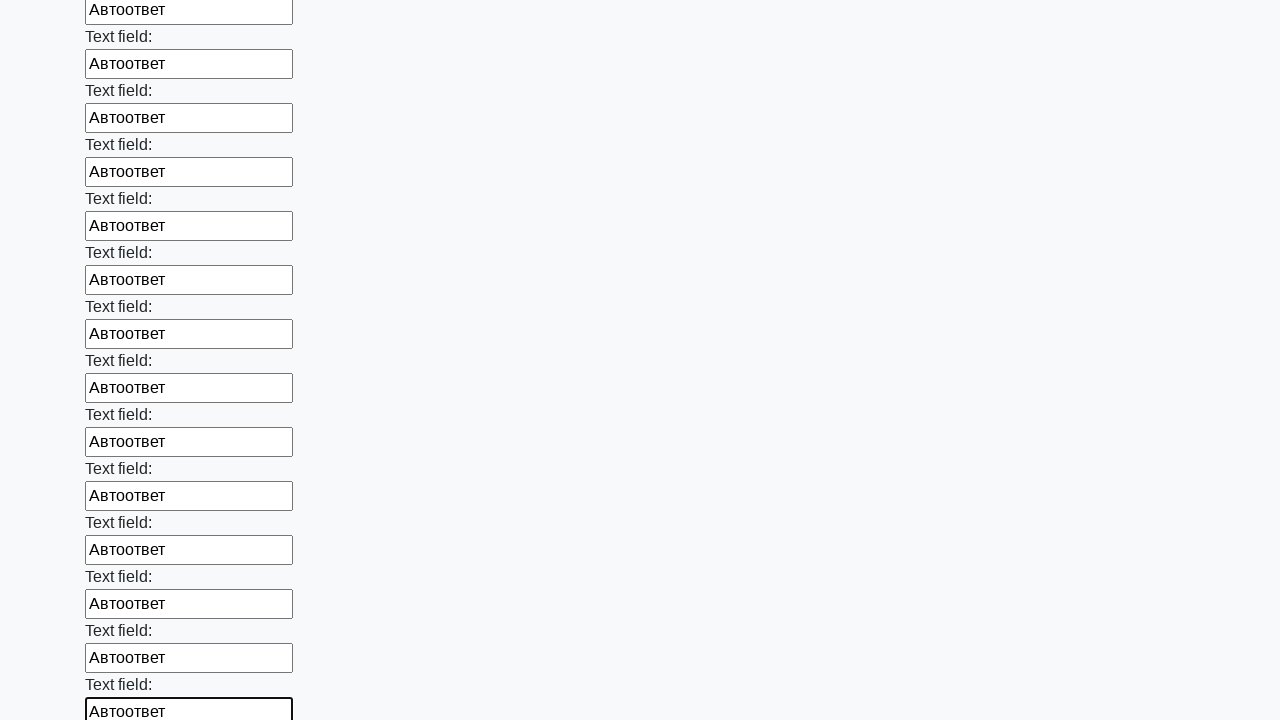

Filled an input field with 'Автоответ' on input >> nth=50
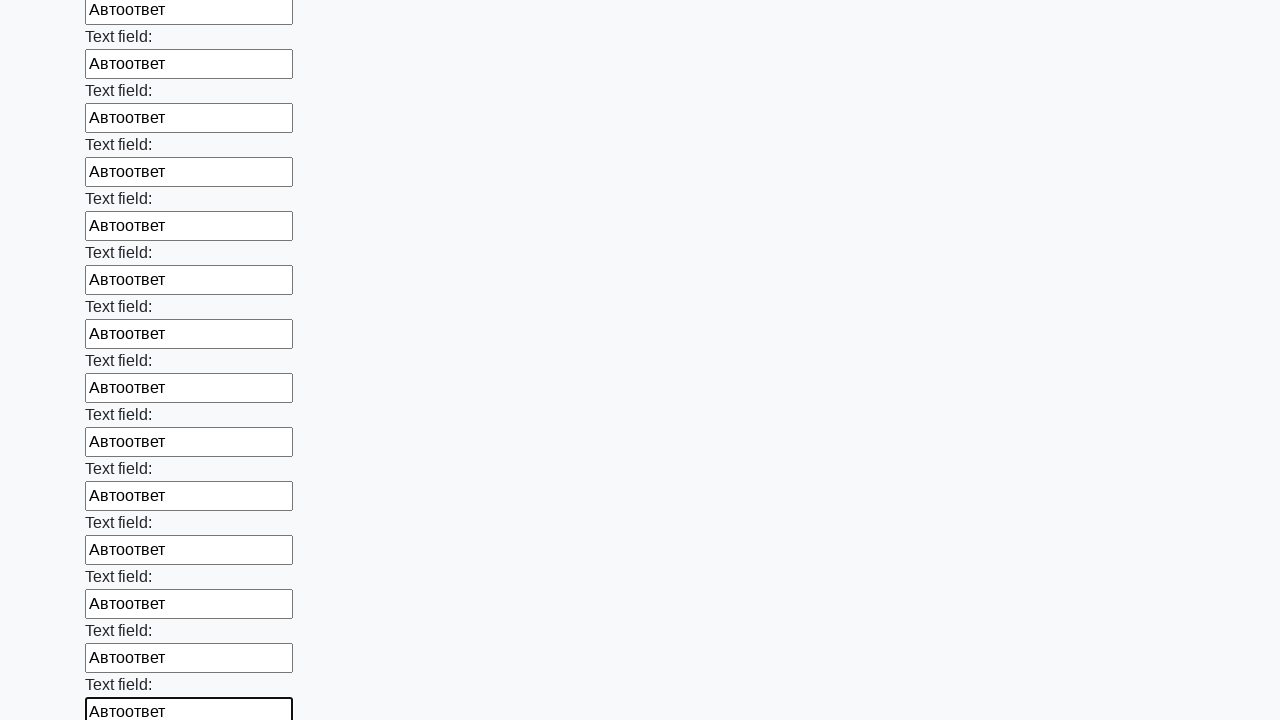

Filled an input field with 'Автоответ' on input >> nth=51
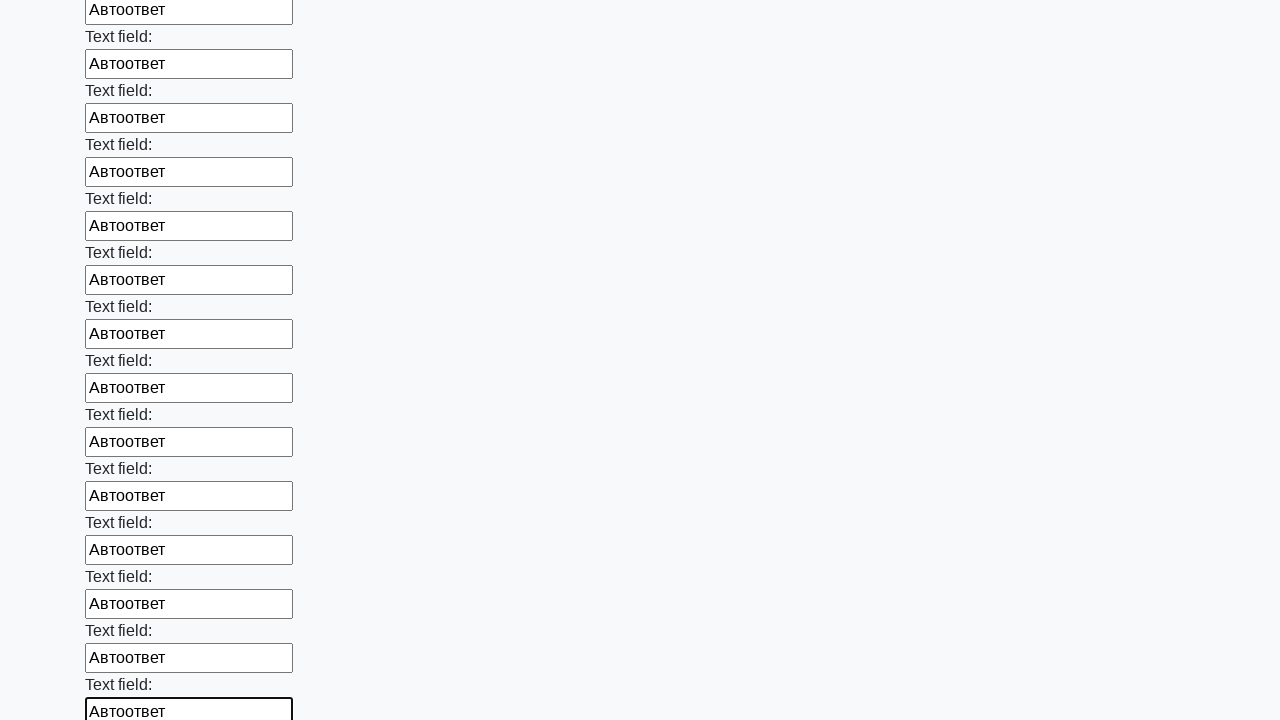

Filled an input field with 'Автоответ' on input >> nth=52
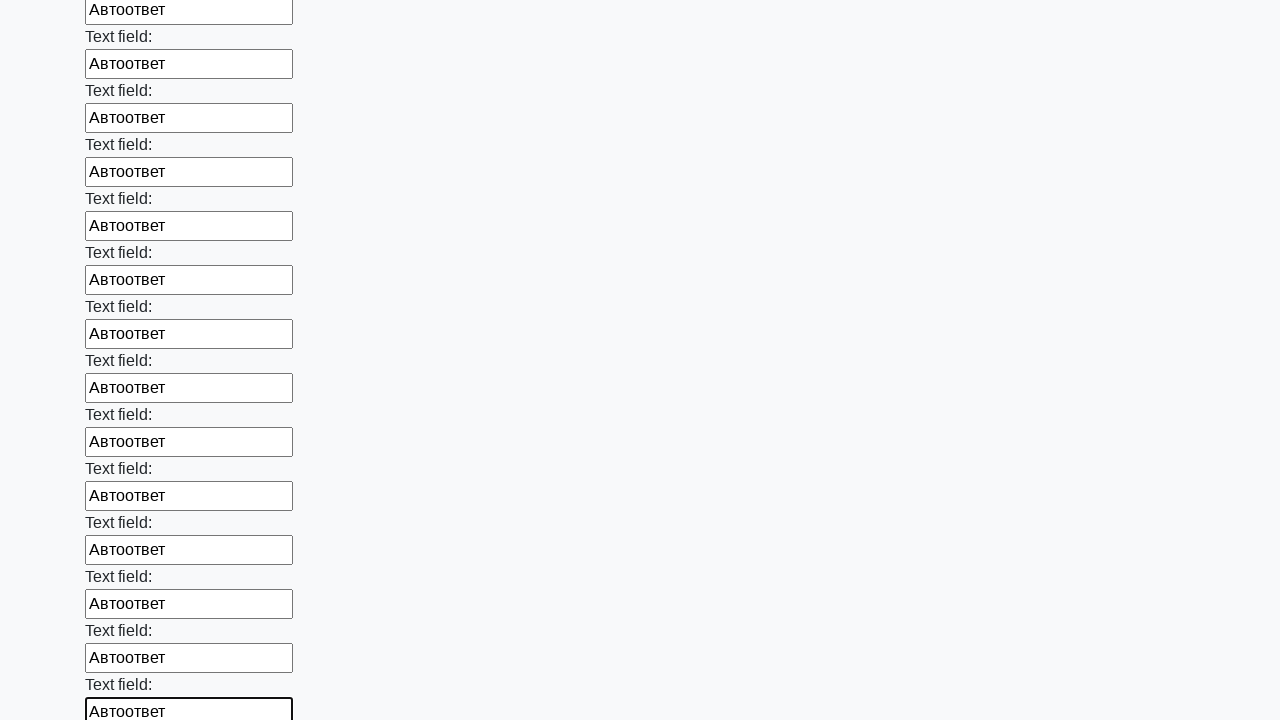

Filled an input field with 'Автоответ' on input >> nth=53
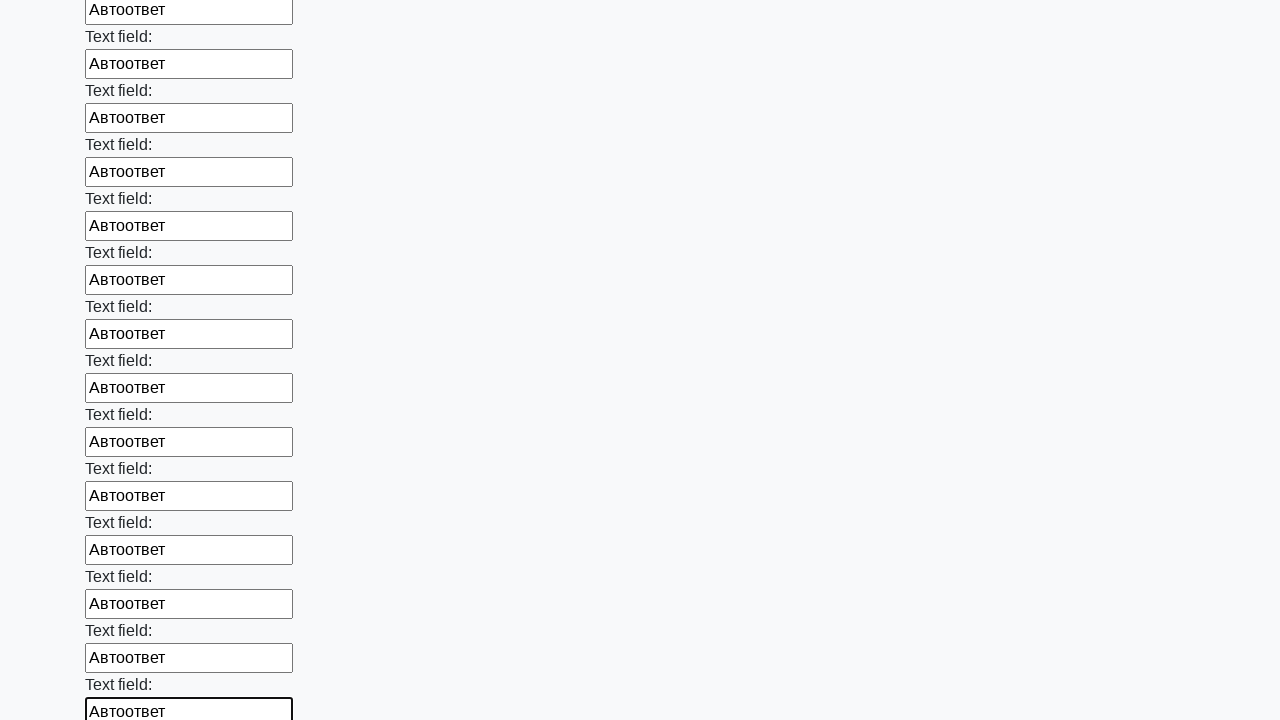

Filled an input field with 'Автоответ' on input >> nth=54
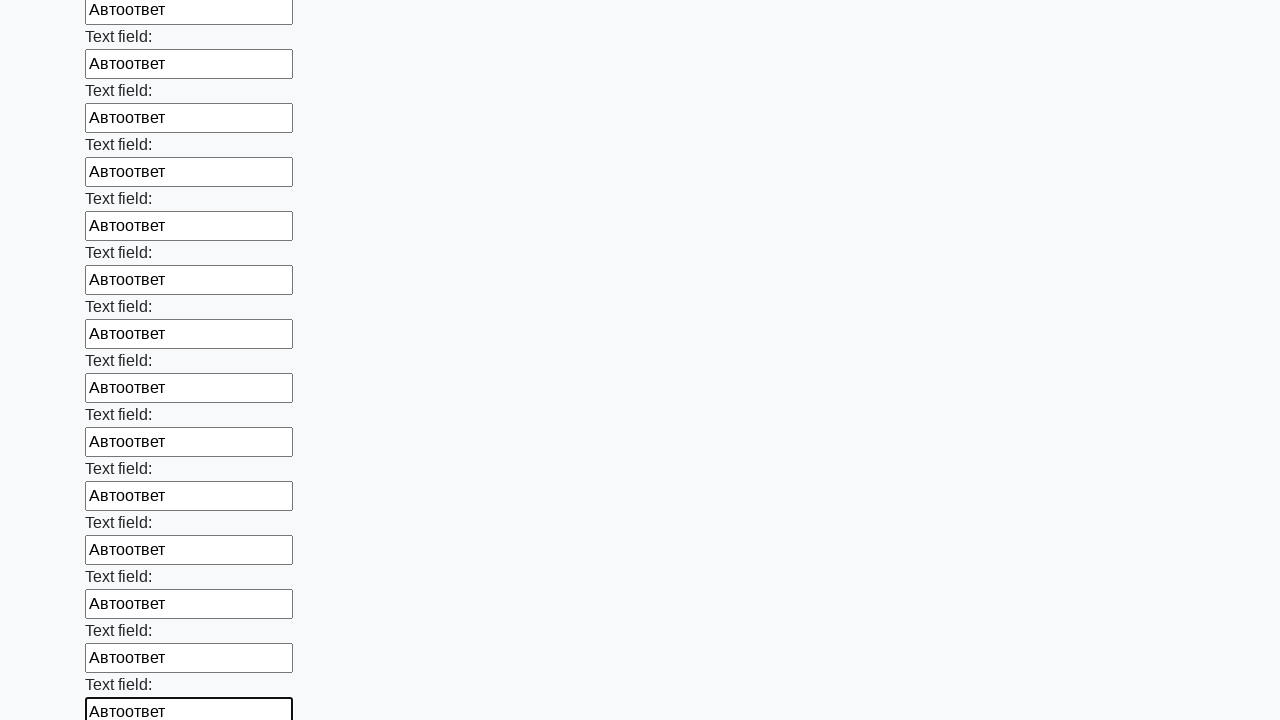

Filled an input field with 'Автоответ' on input >> nth=55
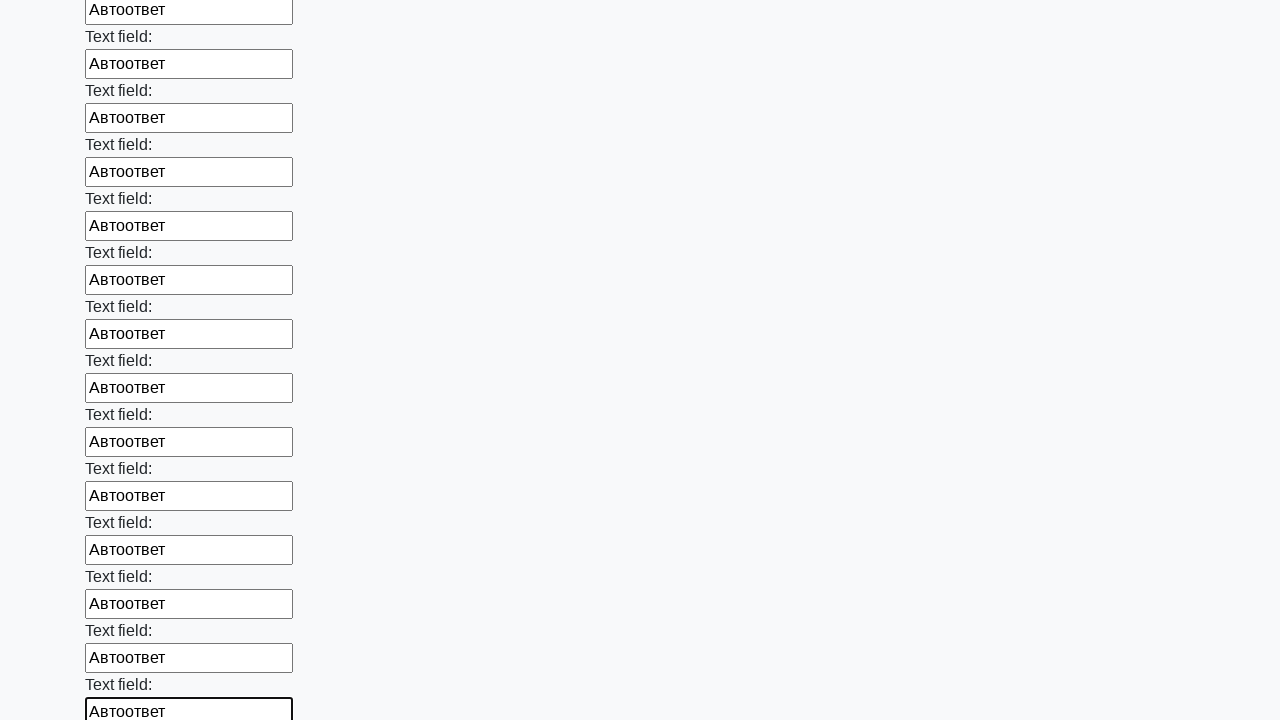

Filled an input field with 'Автоответ' on input >> nth=56
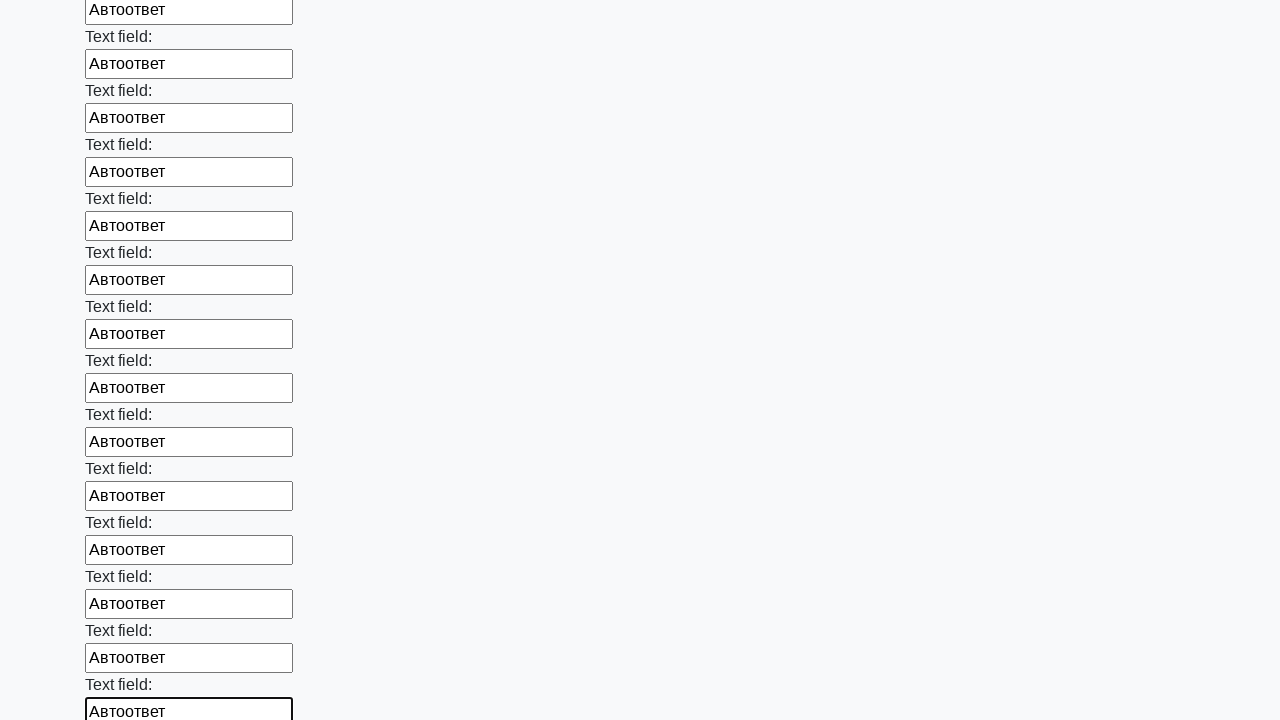

Filled an input field with 'Автоответ' on input >> nth=57
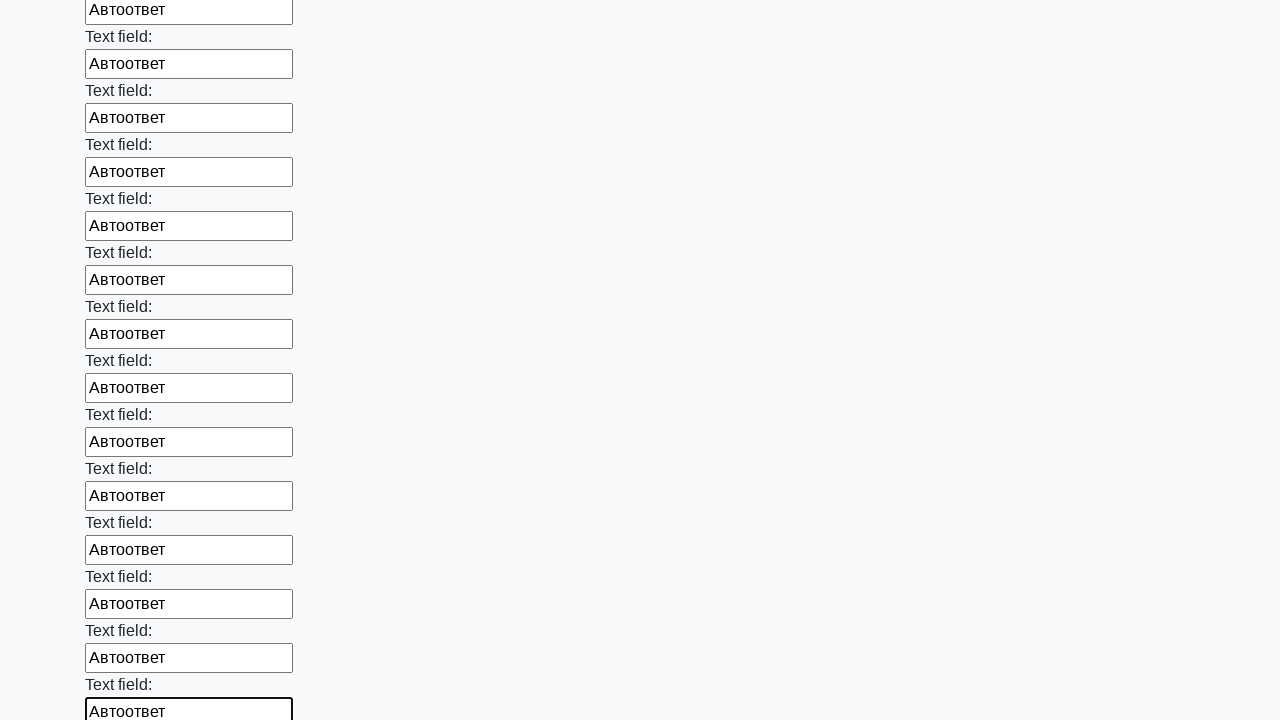

Filled an input field with 'Автоответ' on input >> nth=58
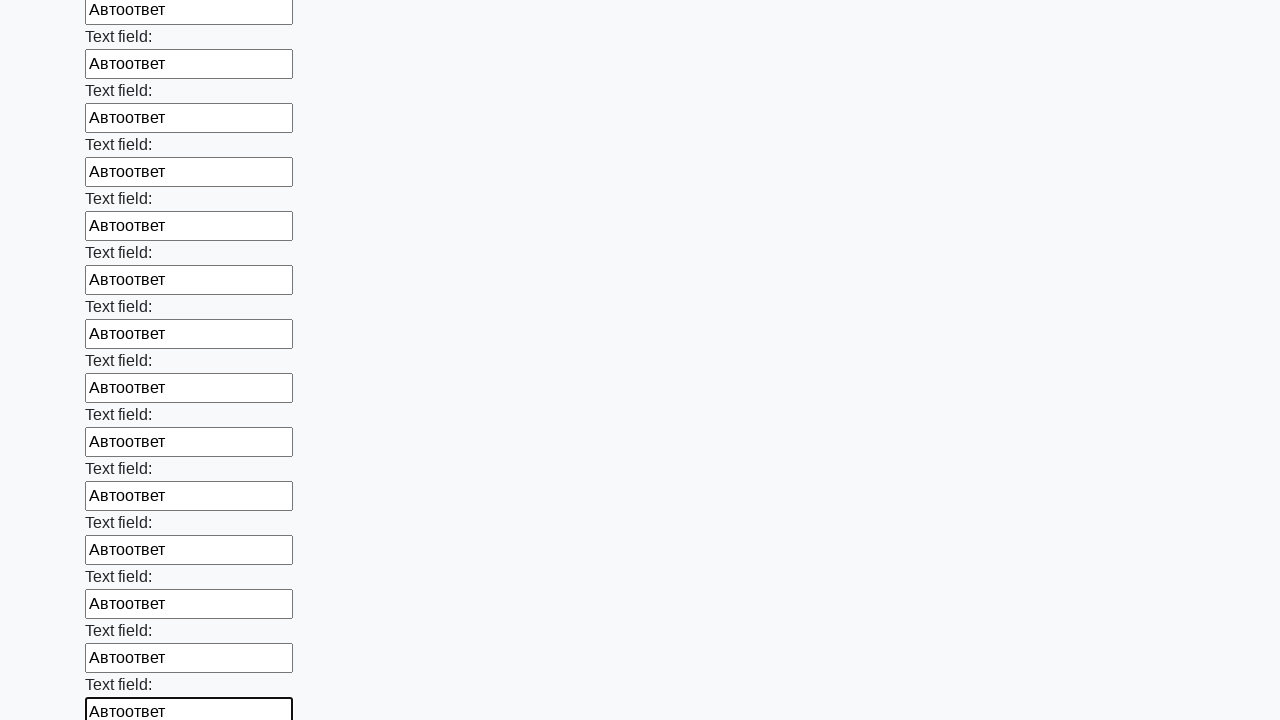

Filled an input field with 'Автоответ' on input >> nth=59
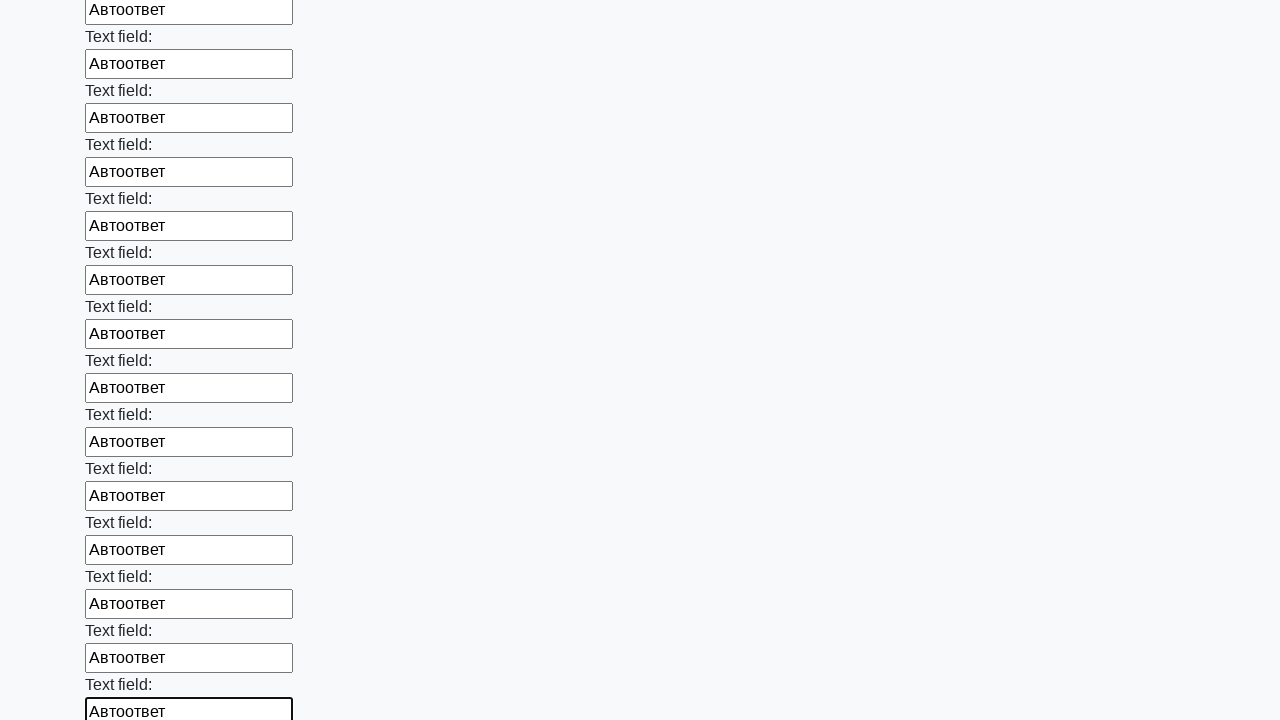

Filled an input field with 'Автоответ' on input >> nth=60
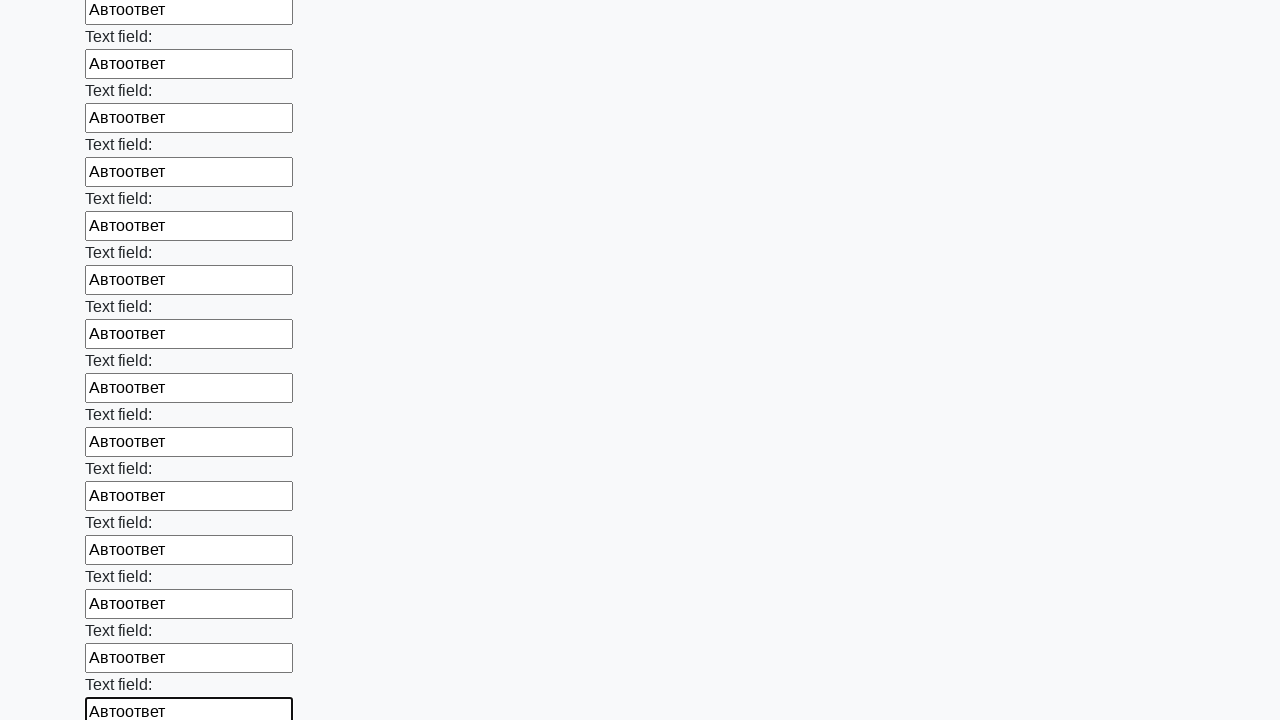

Filled an input field with 'Автоответ' on input >> nth=61
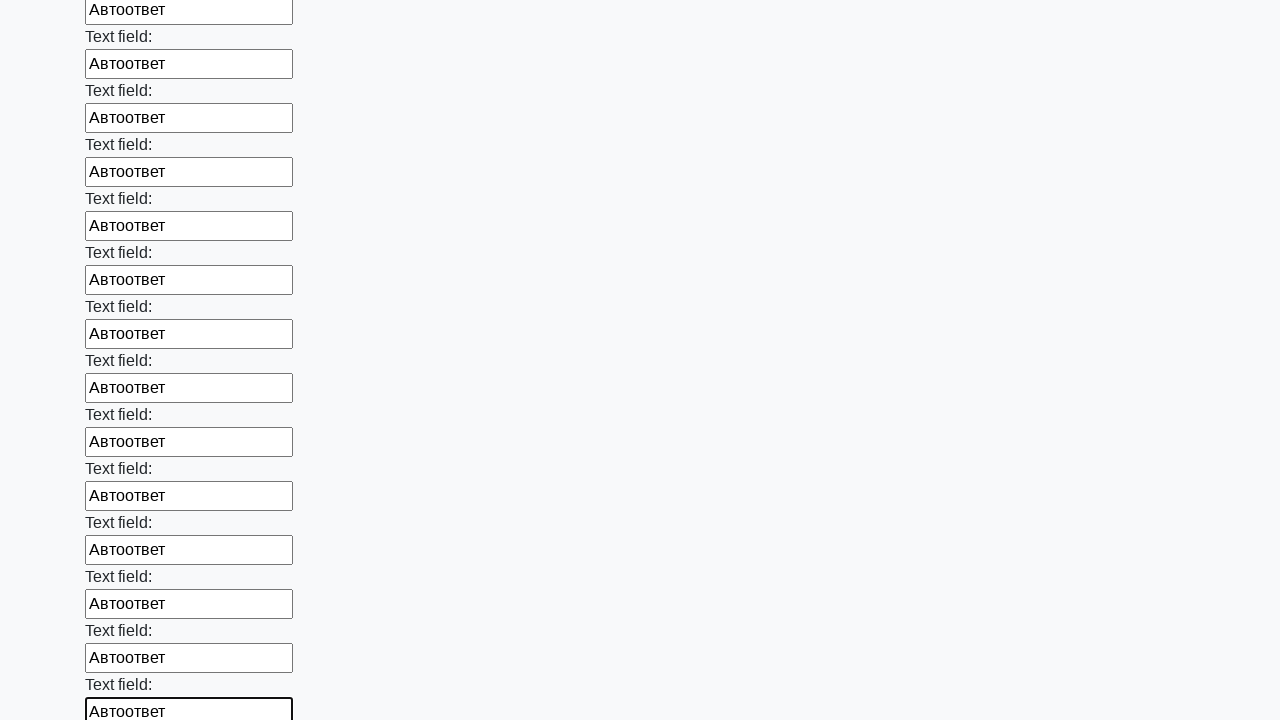

Filled an input field with 'Автоответ' on input >> nth=62
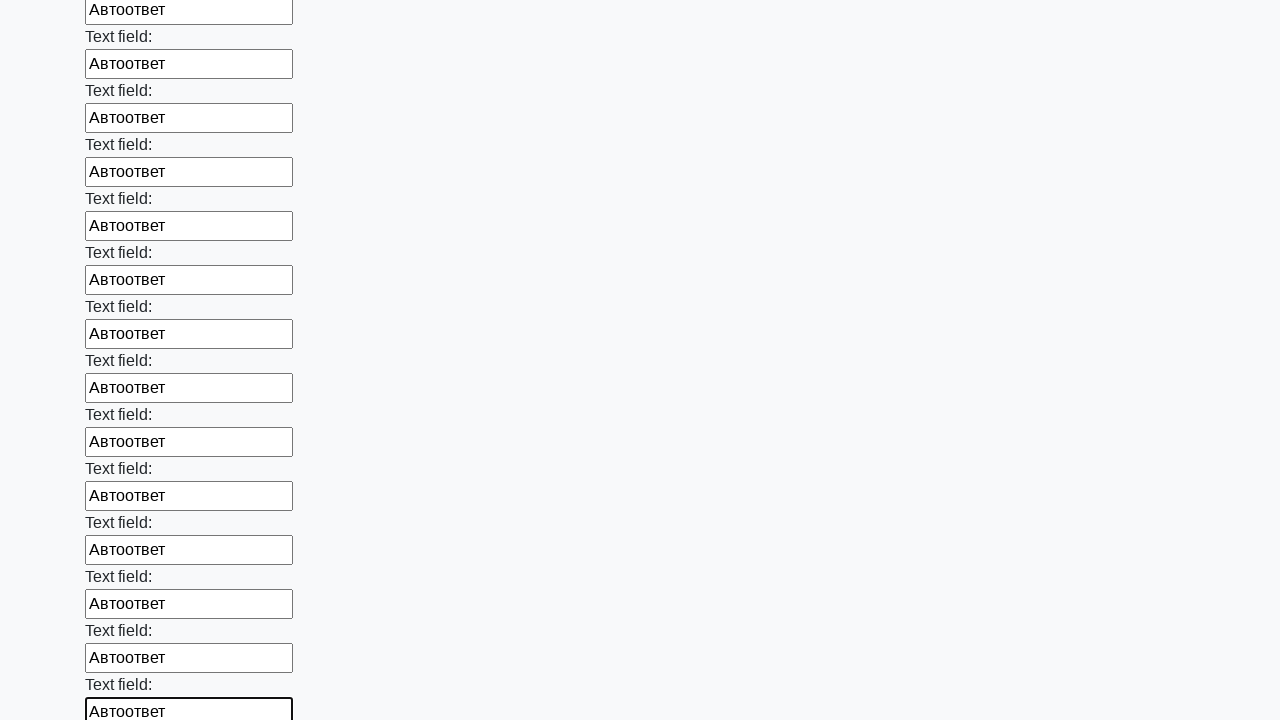

Filled an input field with 'Автоответ' on input >> nth=63
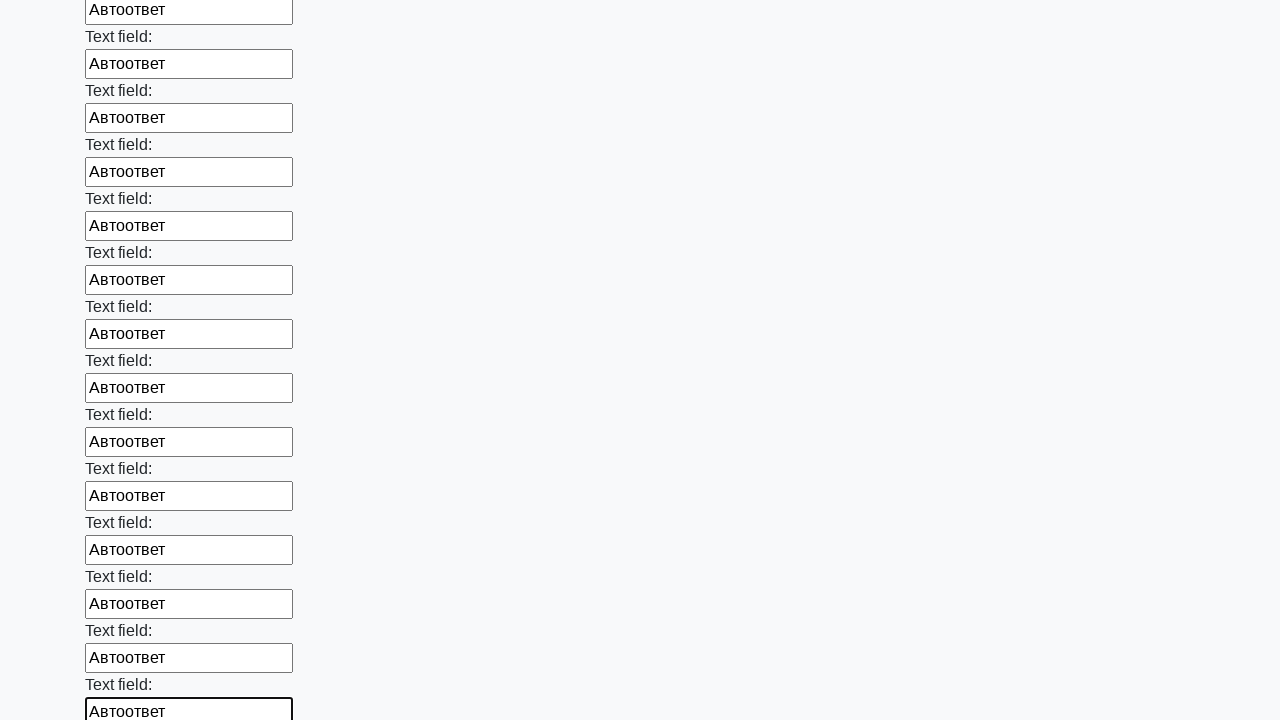

Filled an input field with 'Автоответ' on input >> nth=64
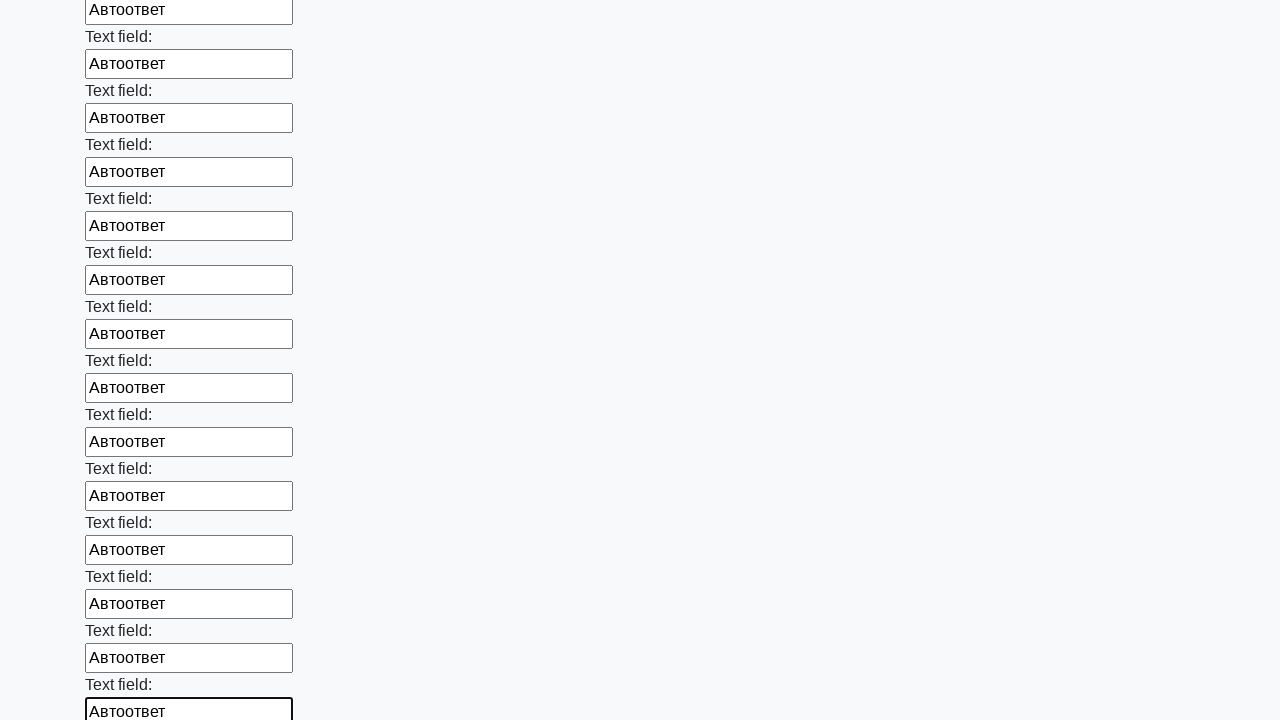

Filled an input field with 'Автоответ' on input >> nth=65
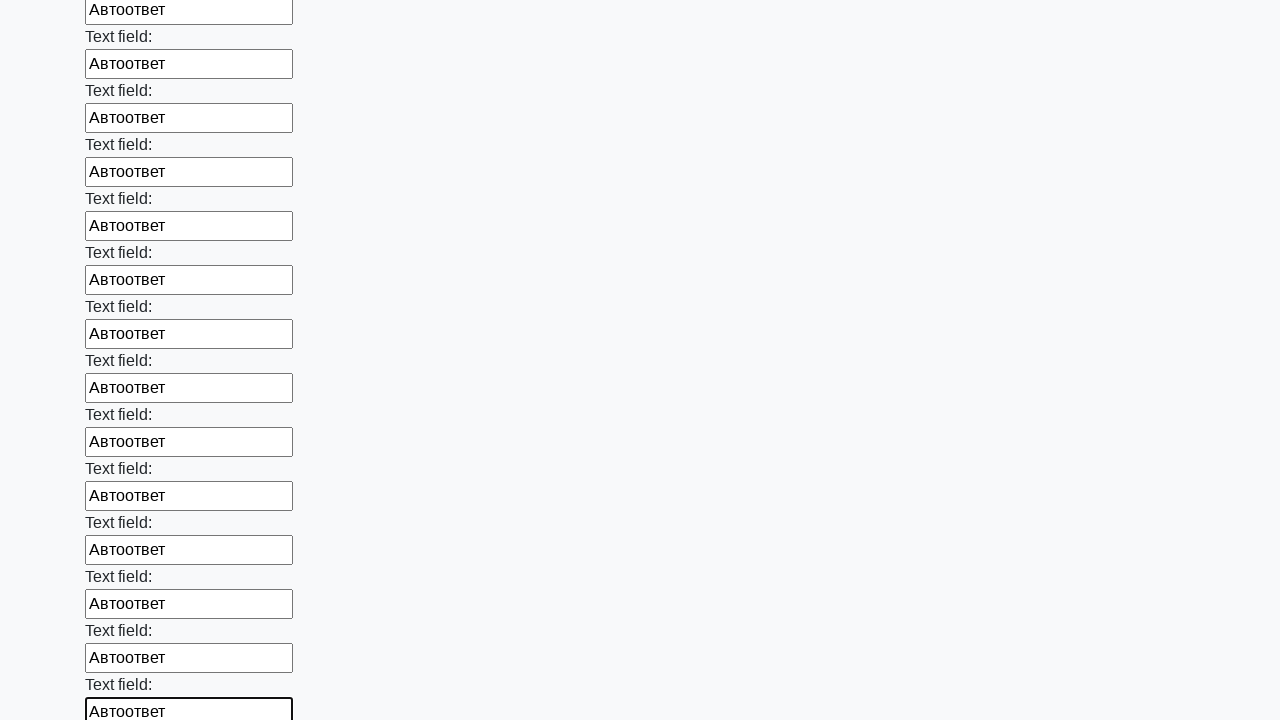

Filled an input field with 'Автоответ' on input >> nth=66
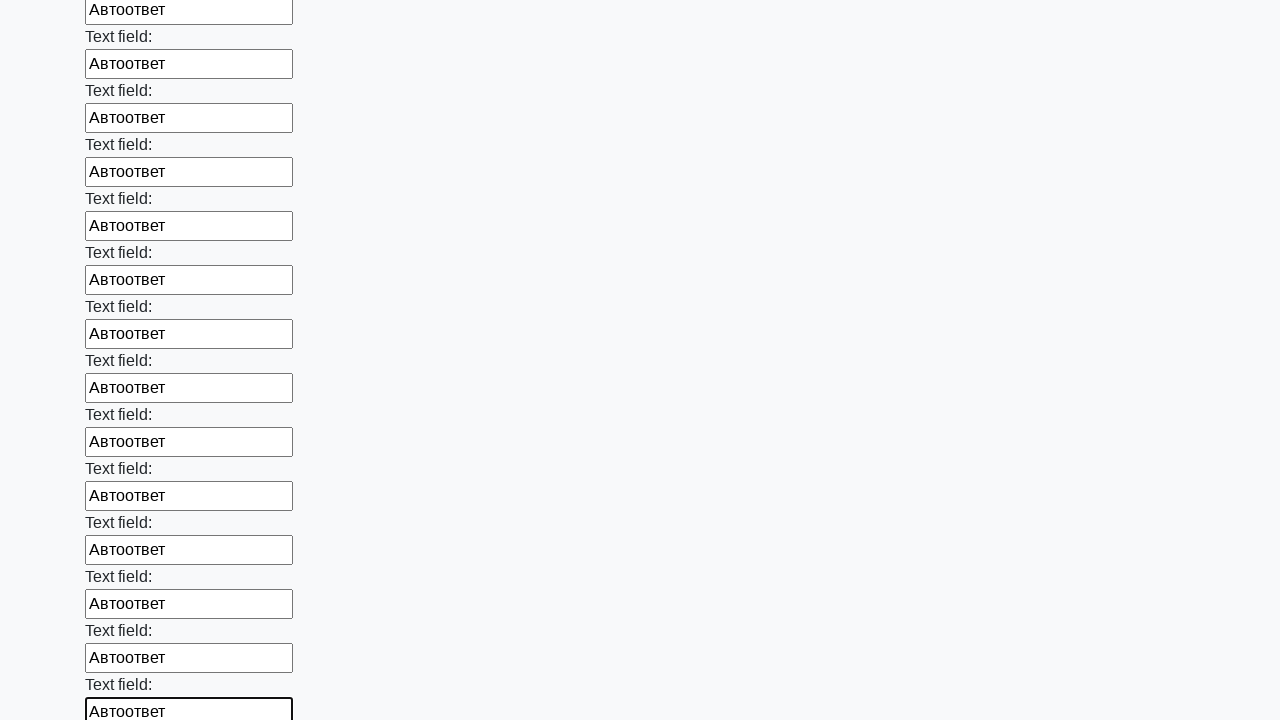

Filled an input field with 'Автоответ' on input >> nth=67
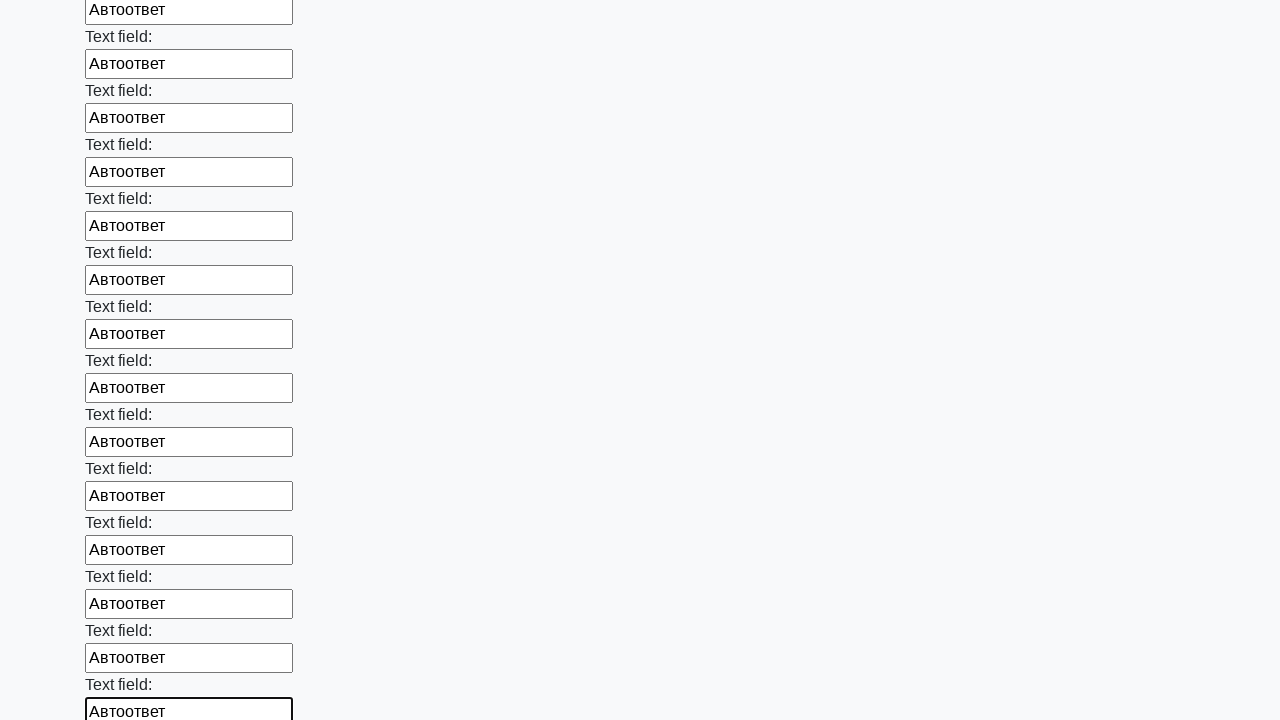

Filled an input field with 'Автоответ' on input >> nth=68
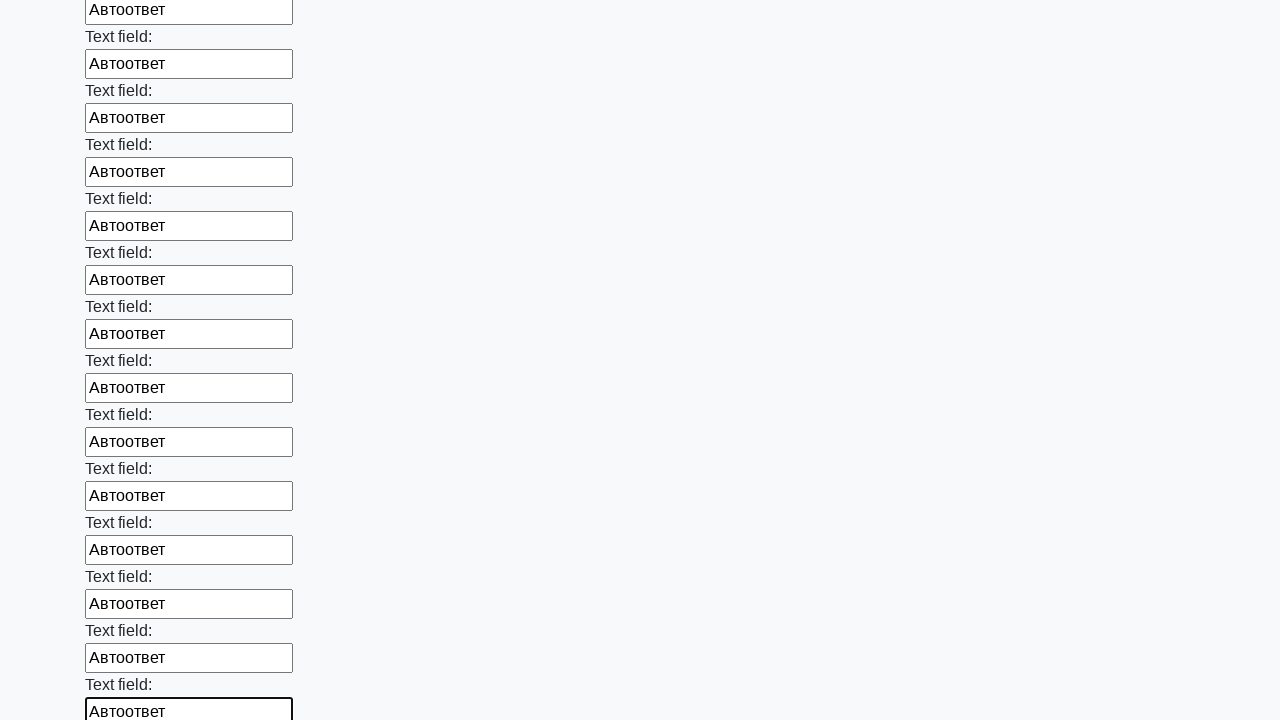

Filled an input field with 'Автоответ' on input >> nth=69
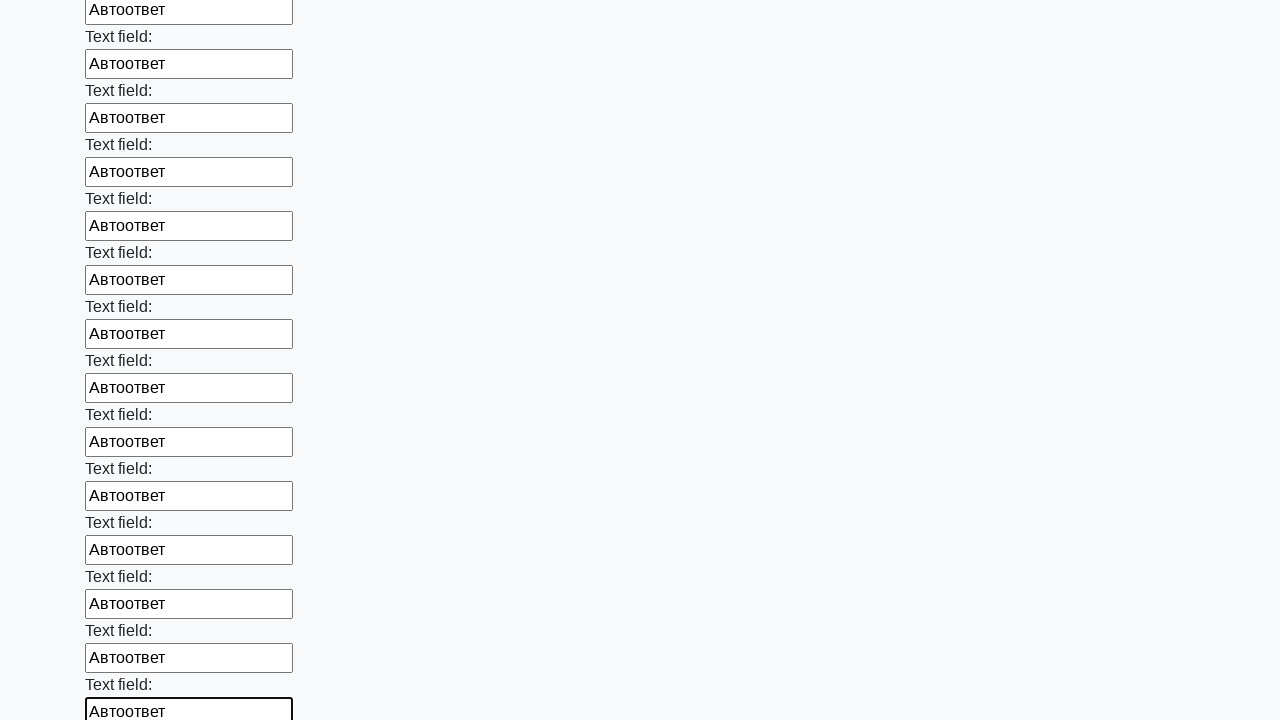

Filled an input field with 'Автоответ' on input >> nth=70
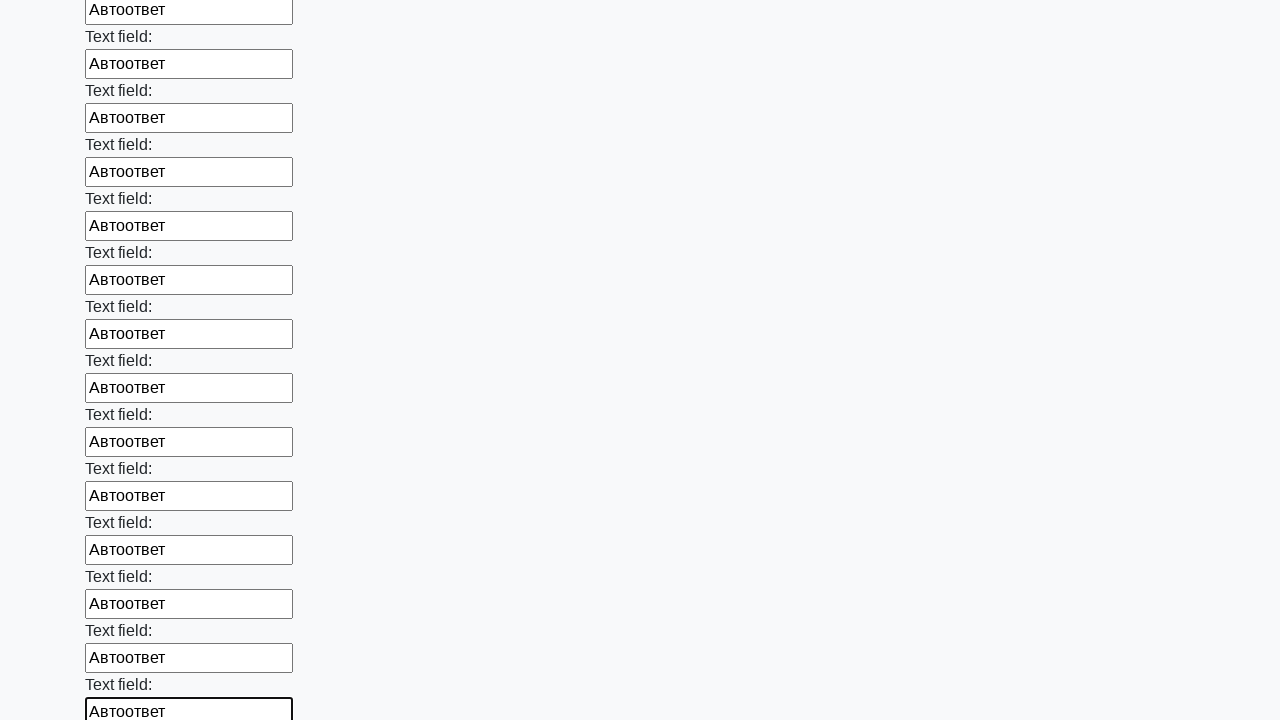

Filled an input field with 'Автоответ' on input >> nth=71
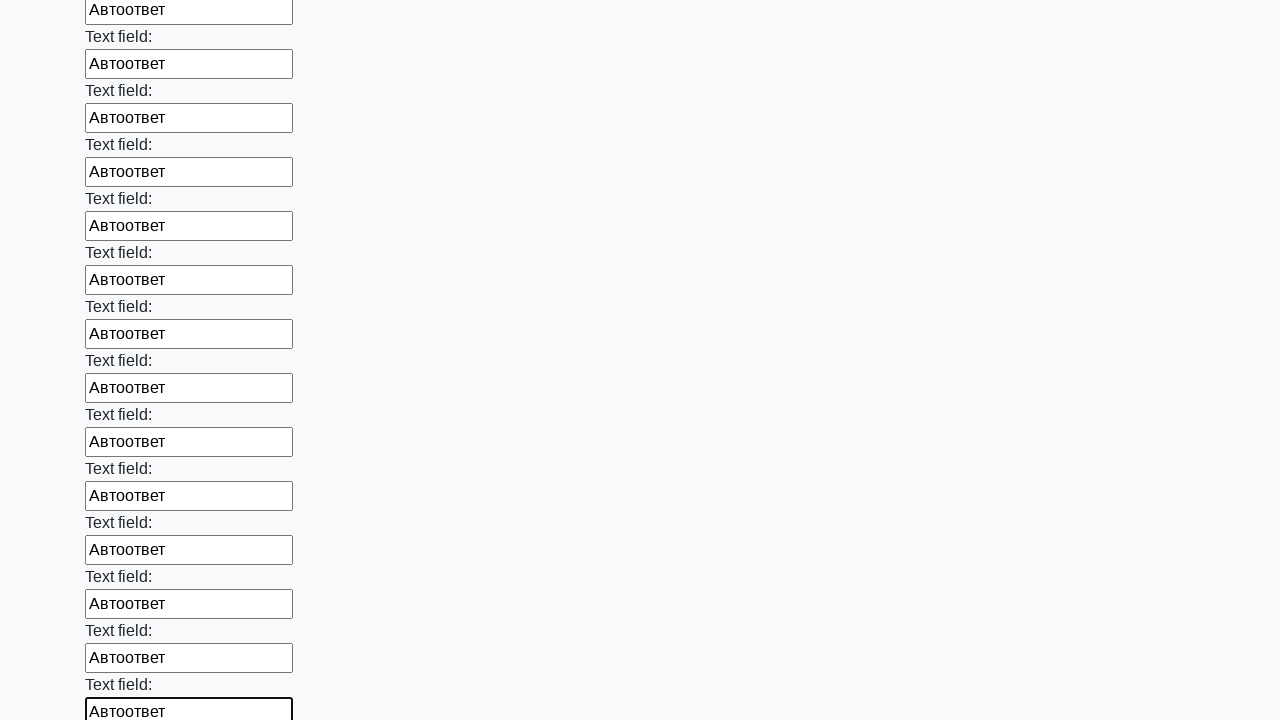

Filled an input field with 'Автоответ' on input >> nth=72
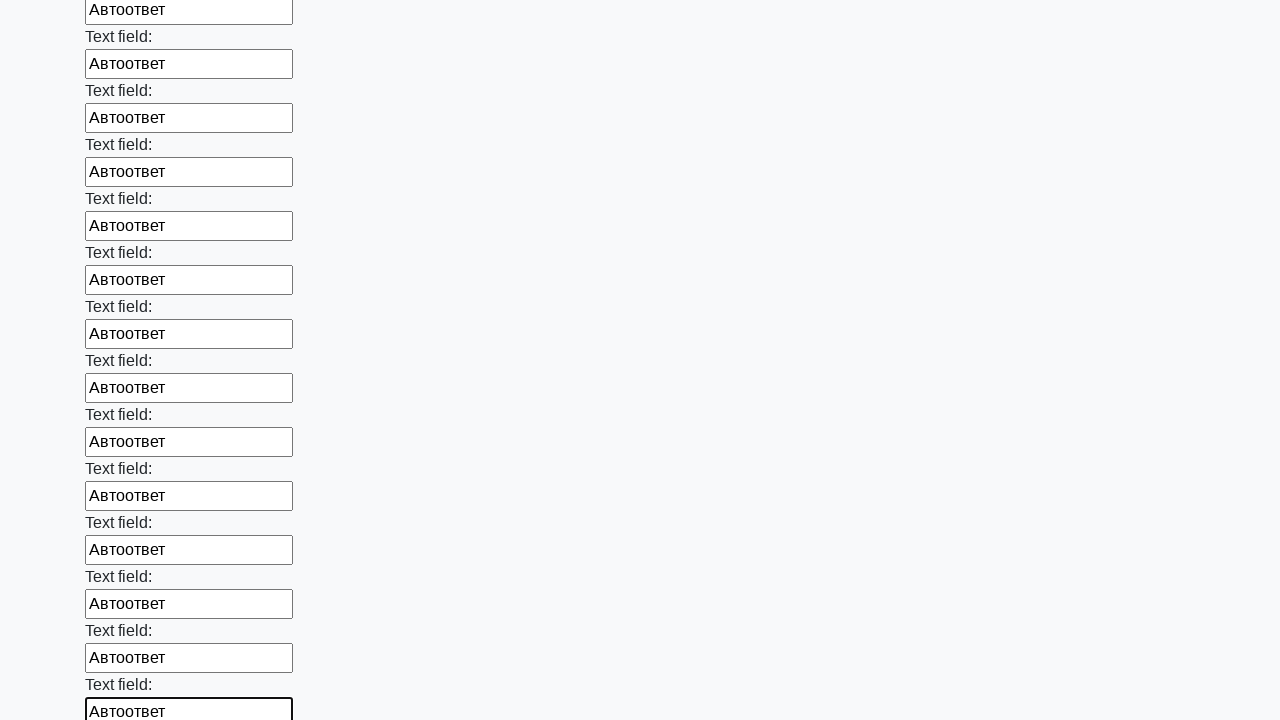

Filled an input field with 'Автоответ' on input >> nth=73
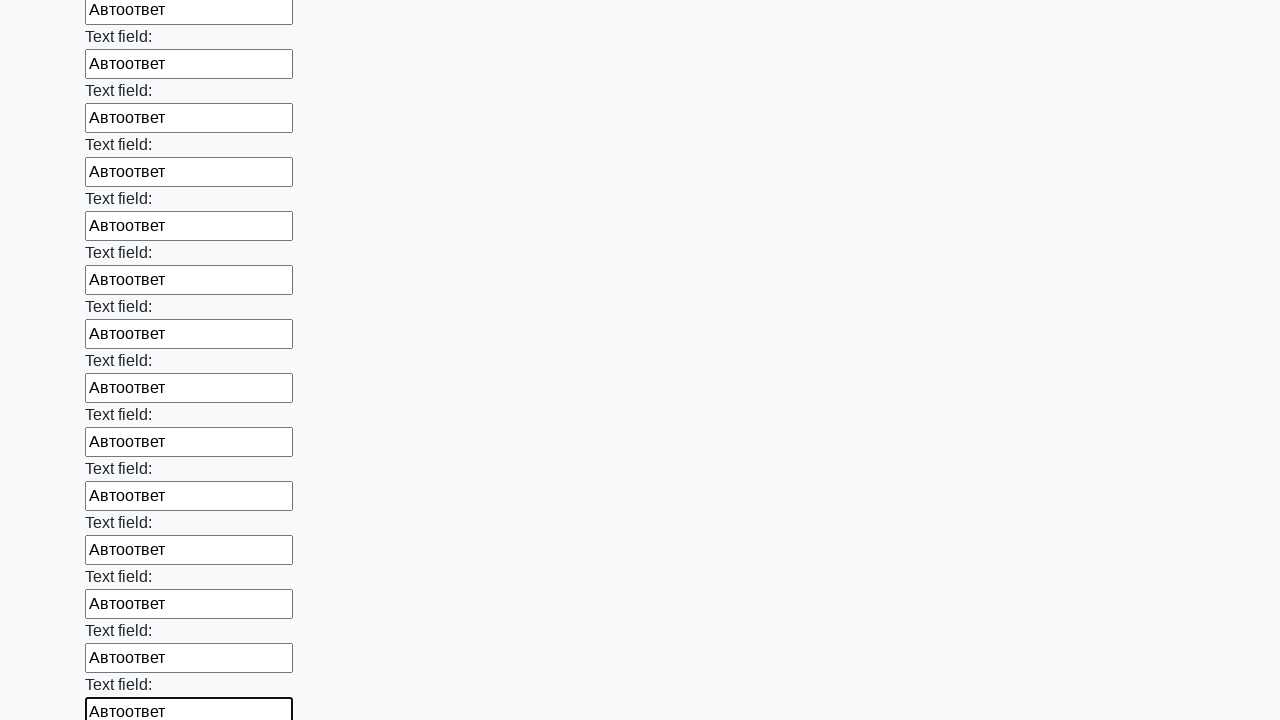

Filled an input field with 'Автоответ' on input >> nth=74
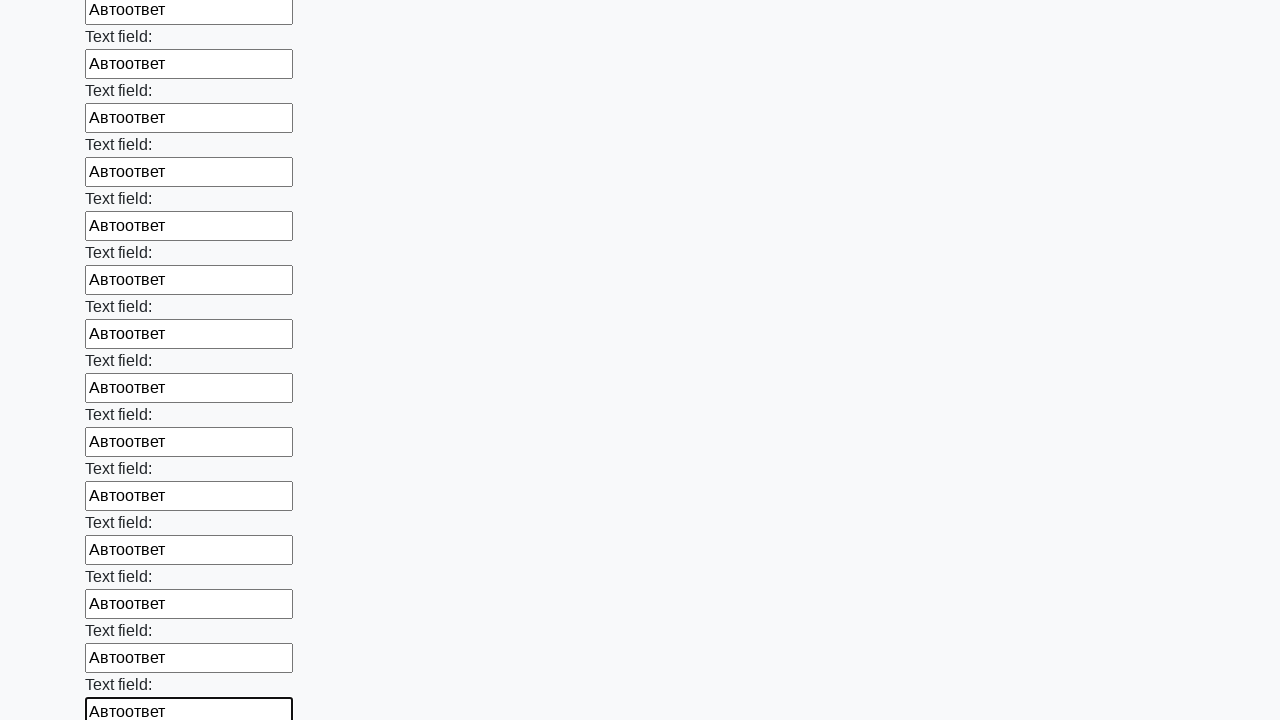

Filled an input field with 'Автоответ' on input >> nth=75
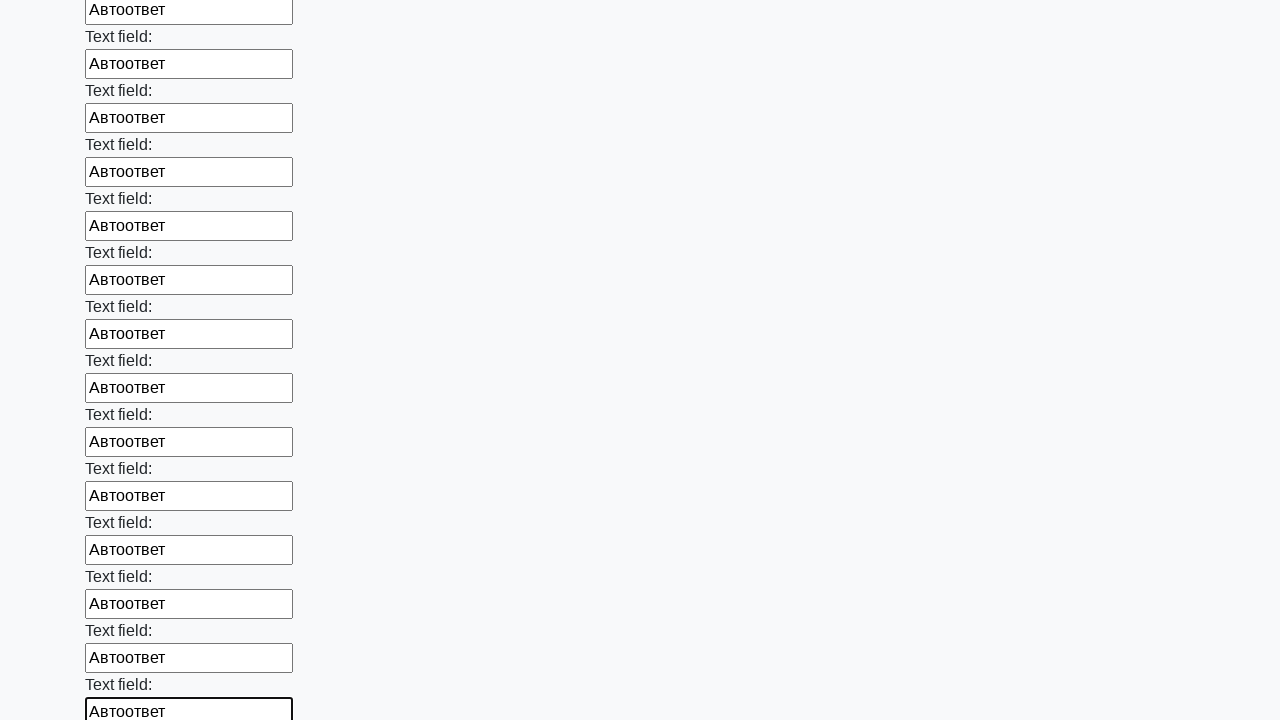

Filled an input field with 'Автоответ' on input >> nth=76
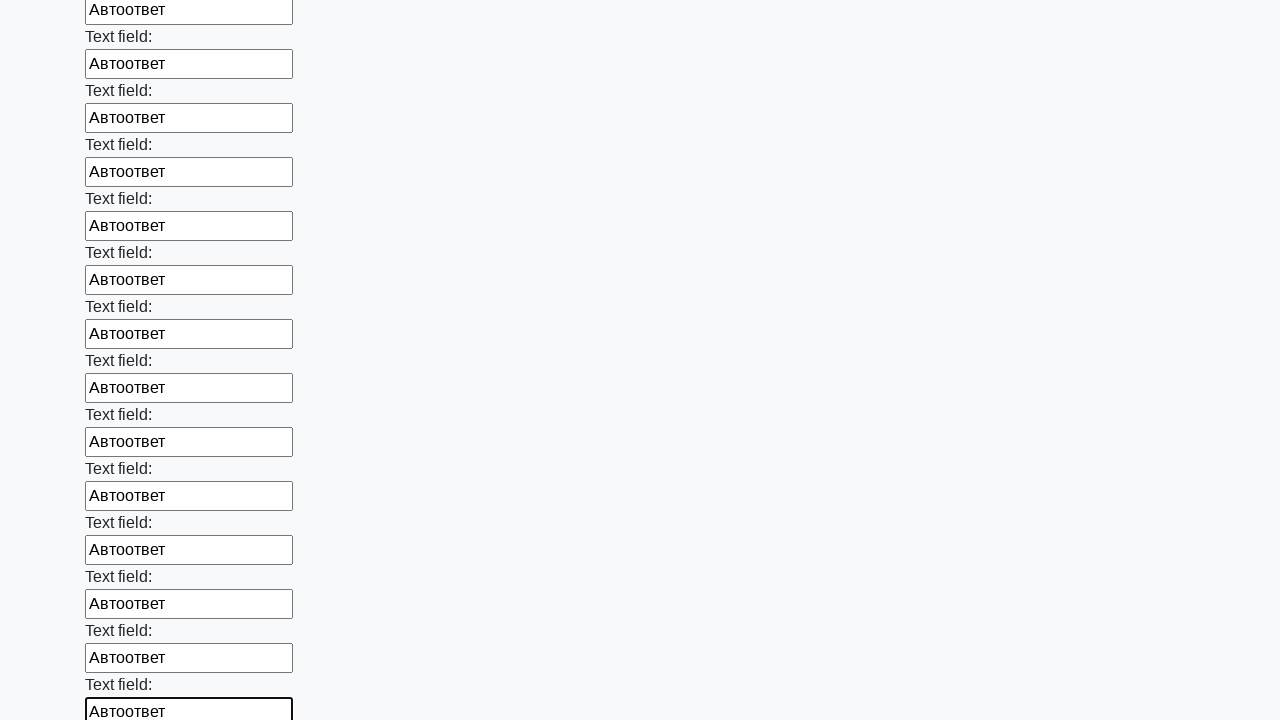

Filled an input field with 'Автоответ' on input >> nth=77
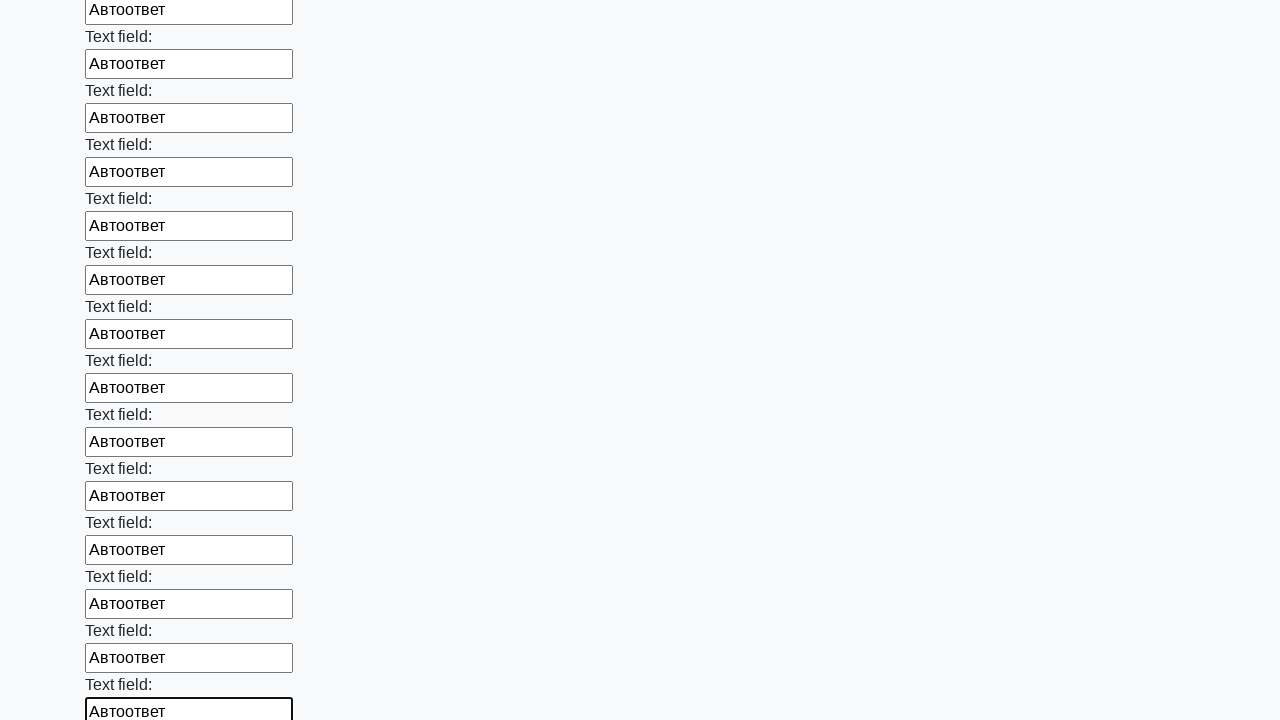

Filled an input field with 'Автоответ' on input >> nth=78
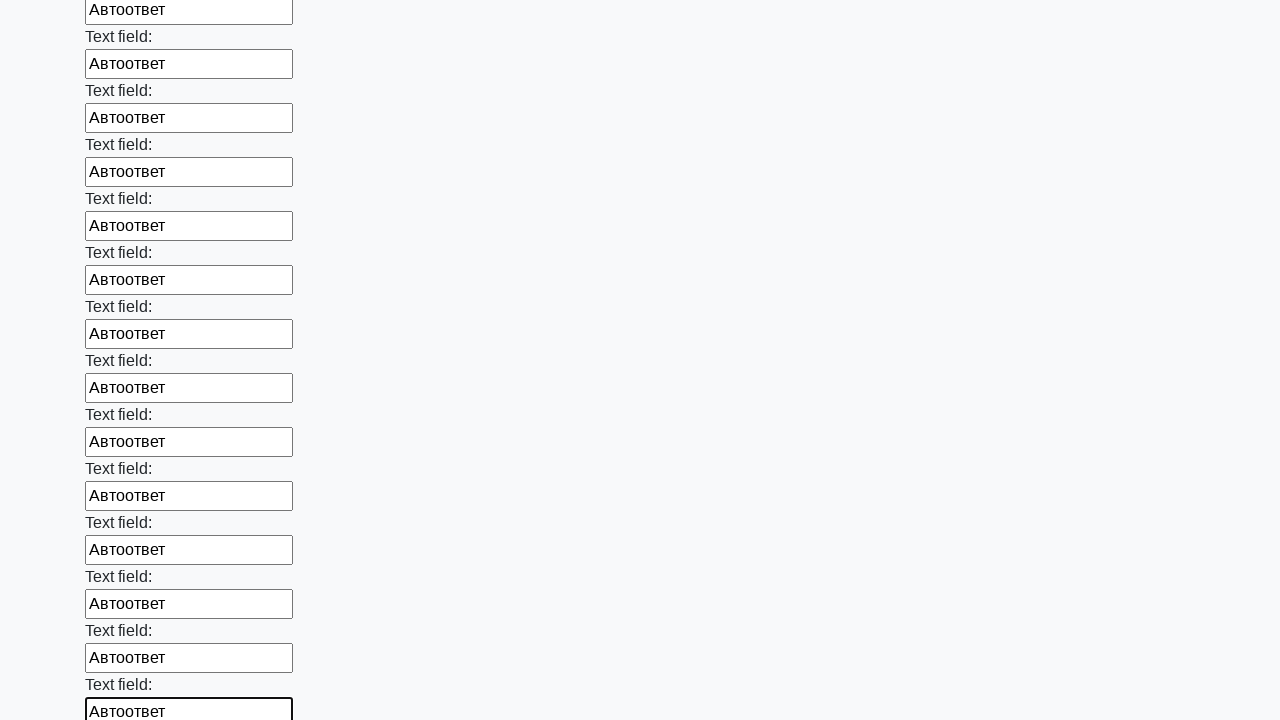

Filled an input field with 'Автоответ' on input >> nth=79
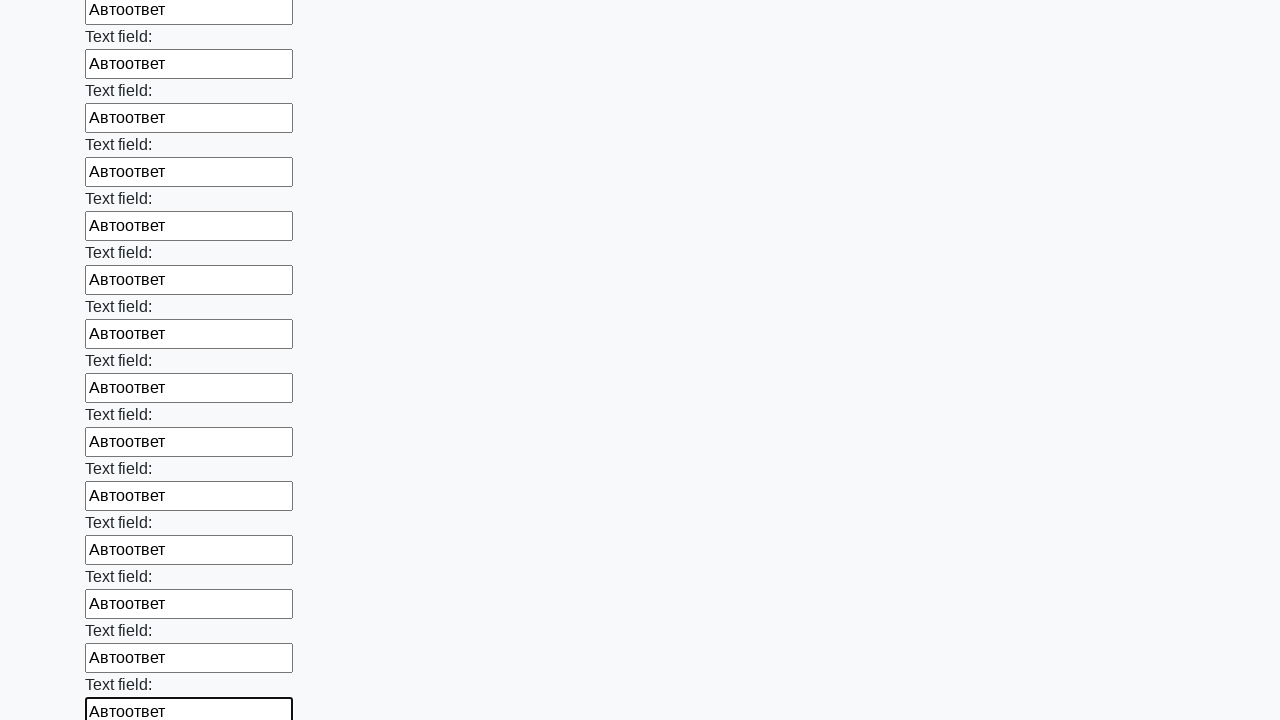

Filled an input field with 'Автоответ' on input >> nth=80
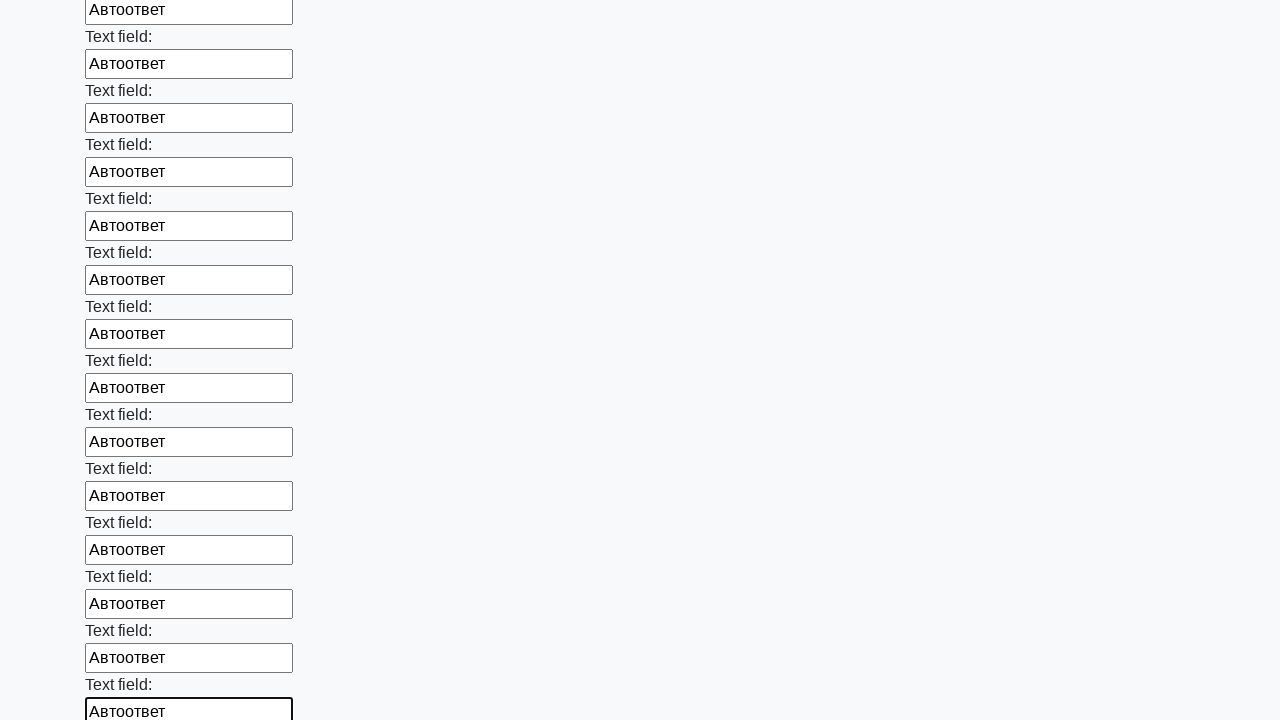

Filled an input field with 'Автоответ' on input >> nth=81
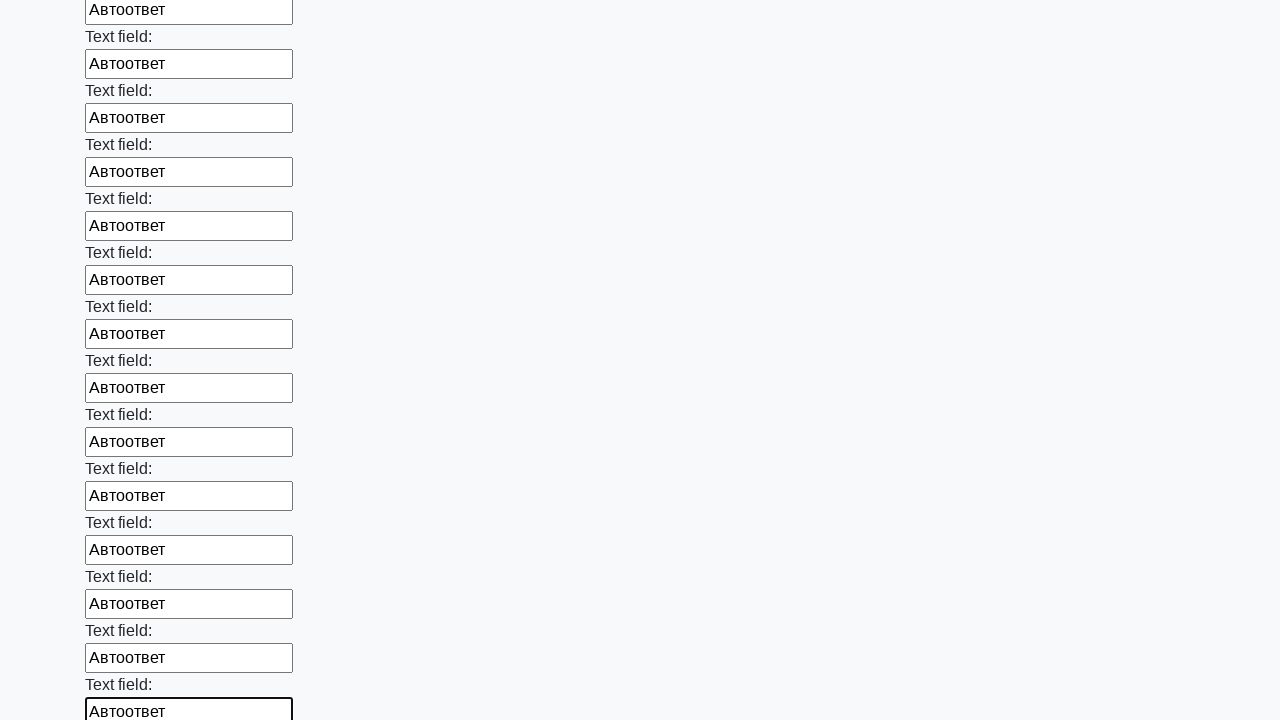

Filled an input field with 'Автоответ' on input >> nth=82
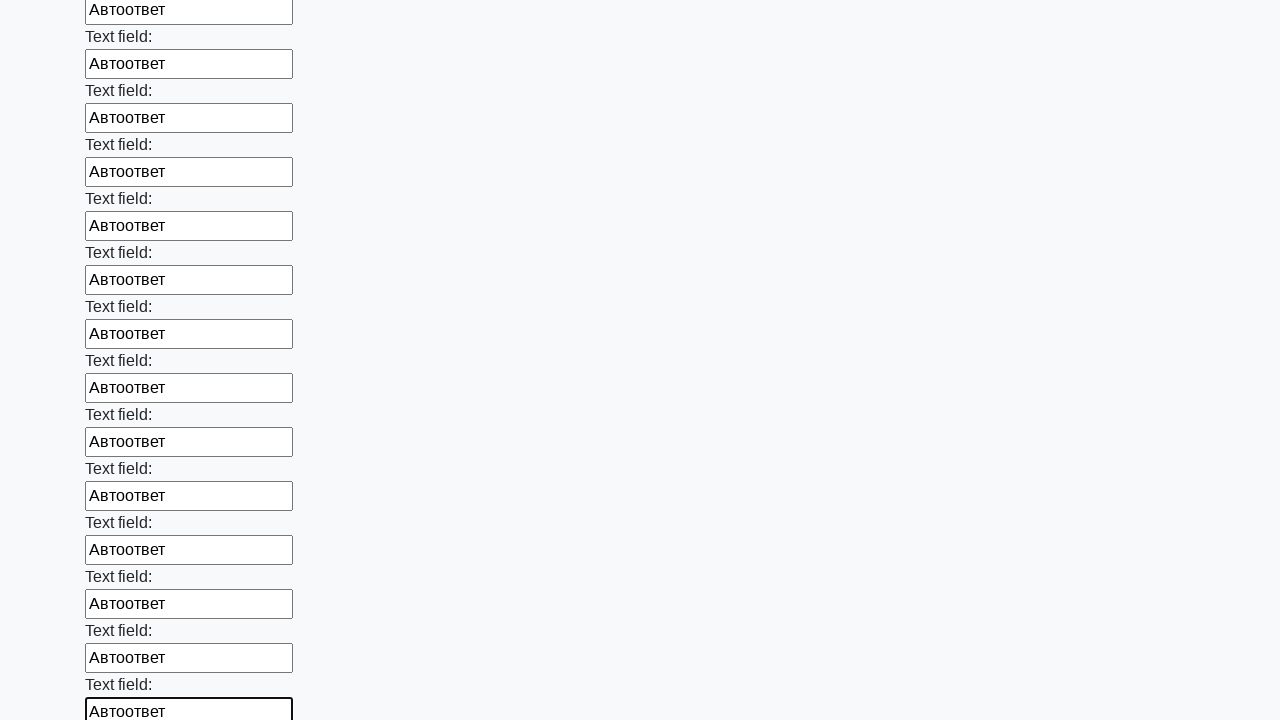

Filled an input field with 'Автоответ' on input >> nth=83
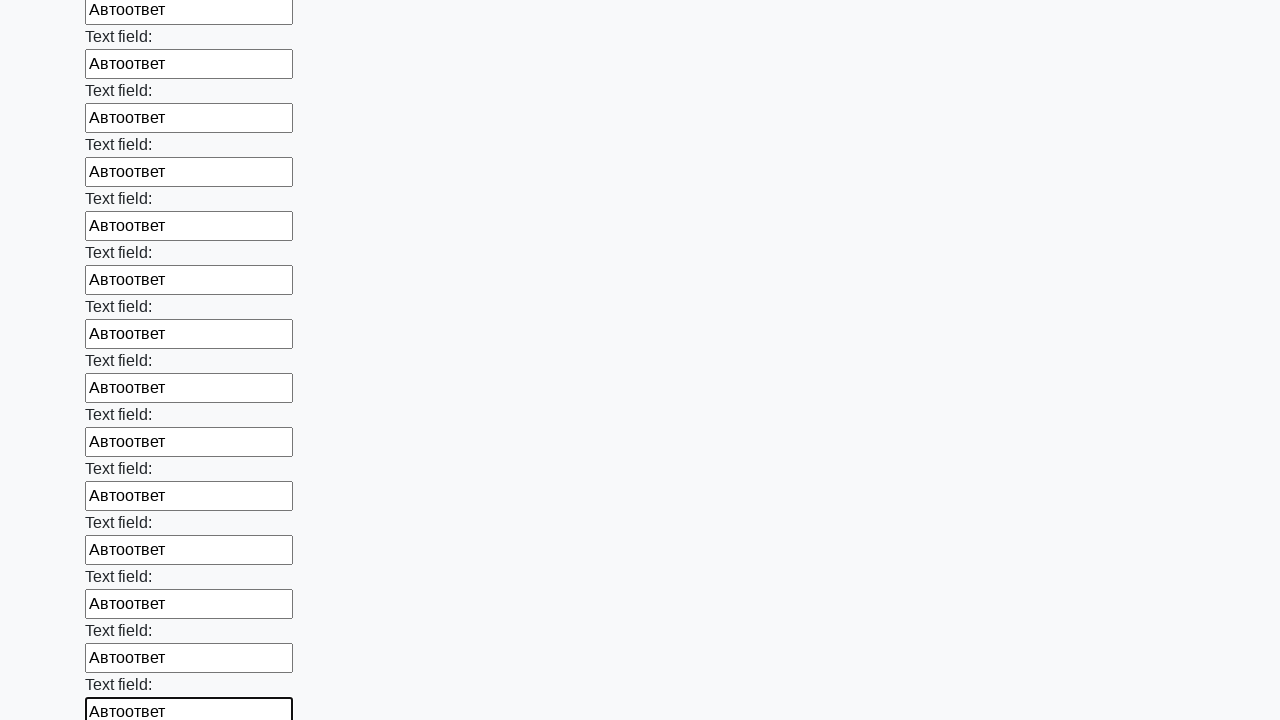

Filled an input field with 'Автоответ' on input >> nth=84
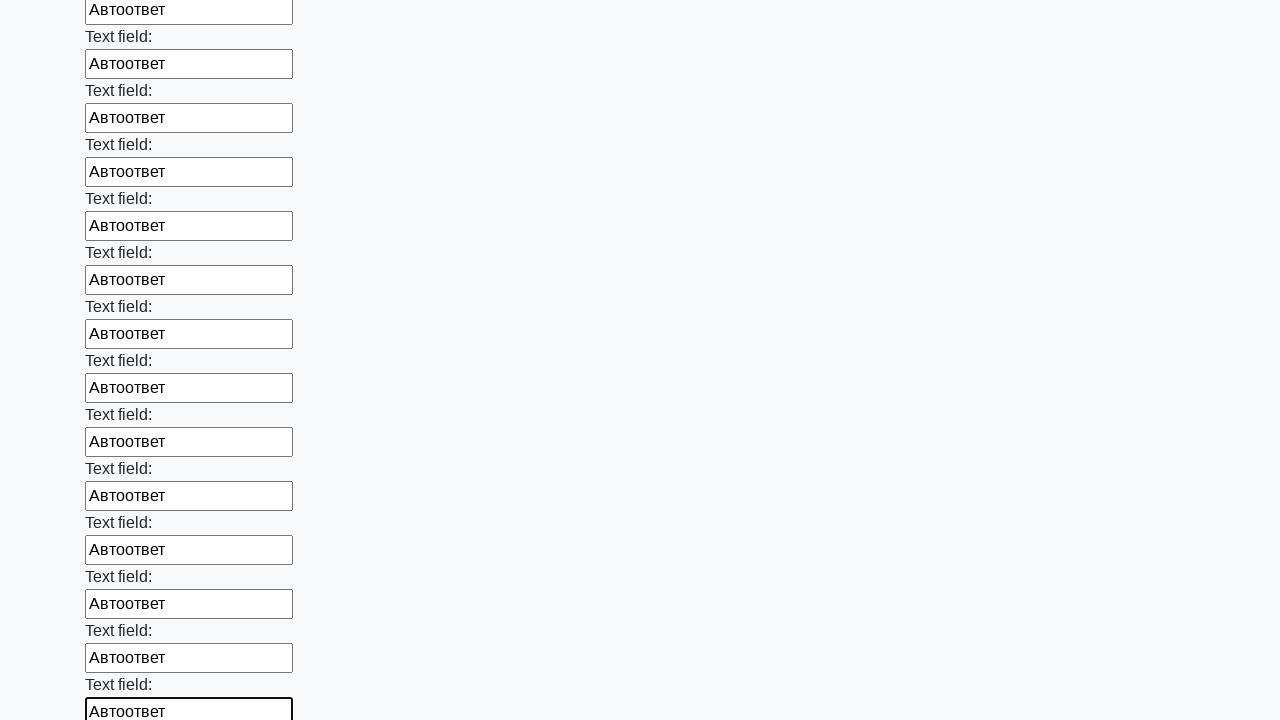

Filled an input field with 'Автоответ' on input >> nth=85
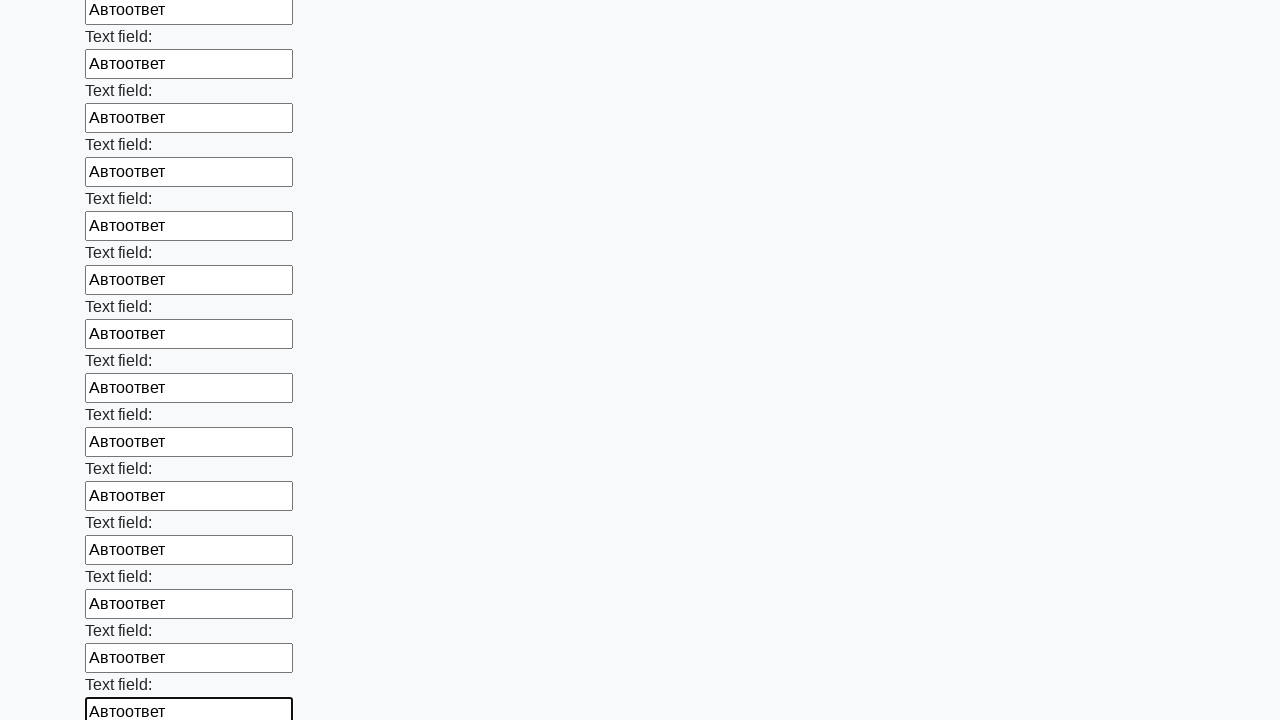

Filled an input field with 'Автоответ' on input >> nth=86
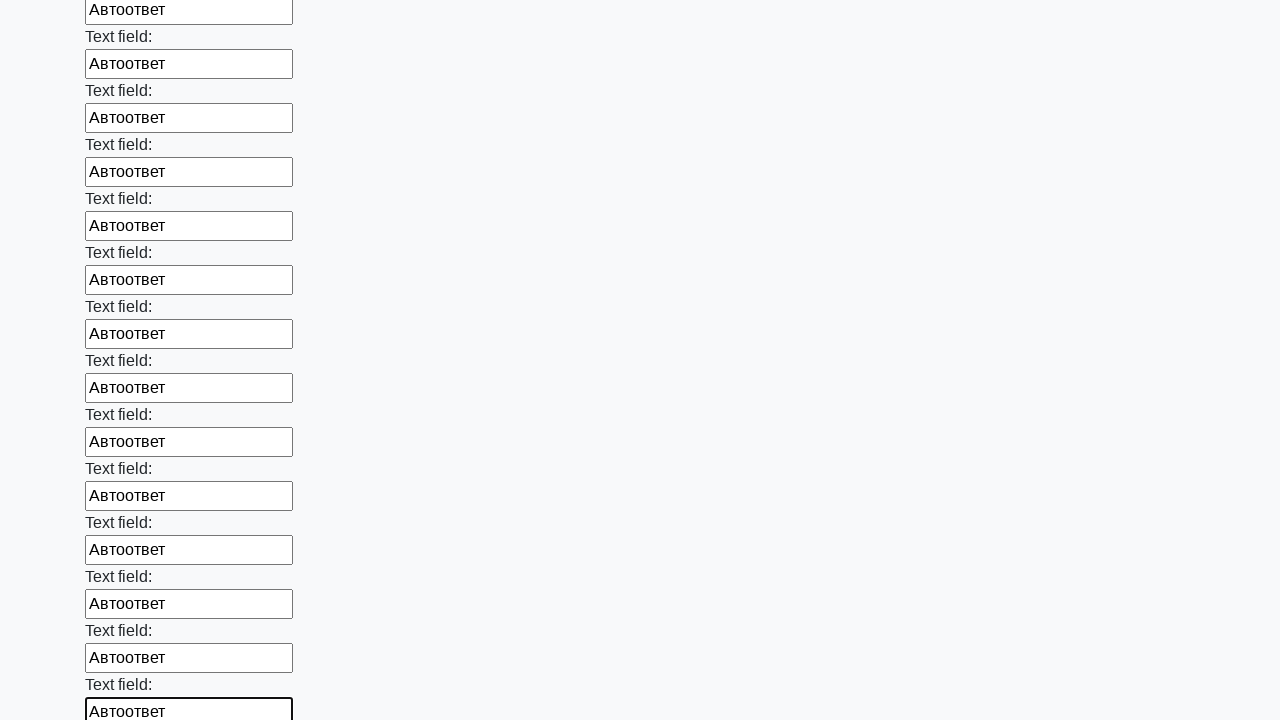

Filled an input field with 'Автоответ' on input >> nth=87
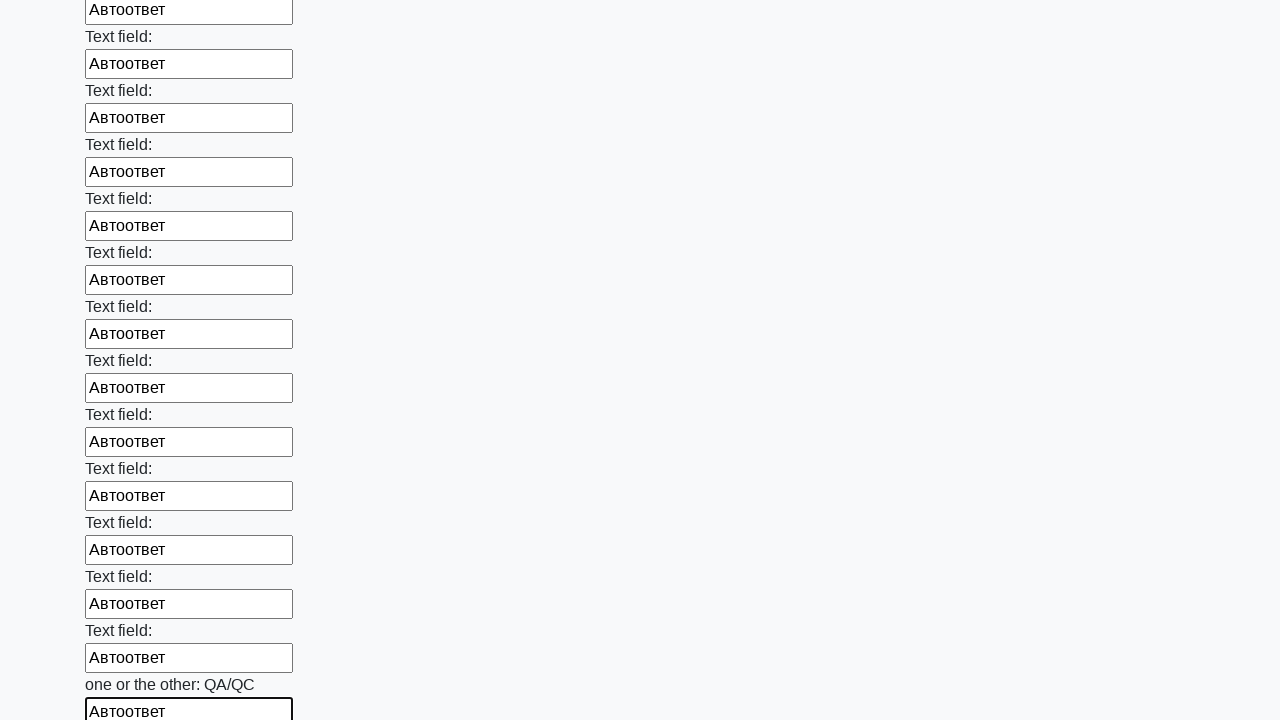

Filled an input field with 'Автоответ' on input >> nth=88
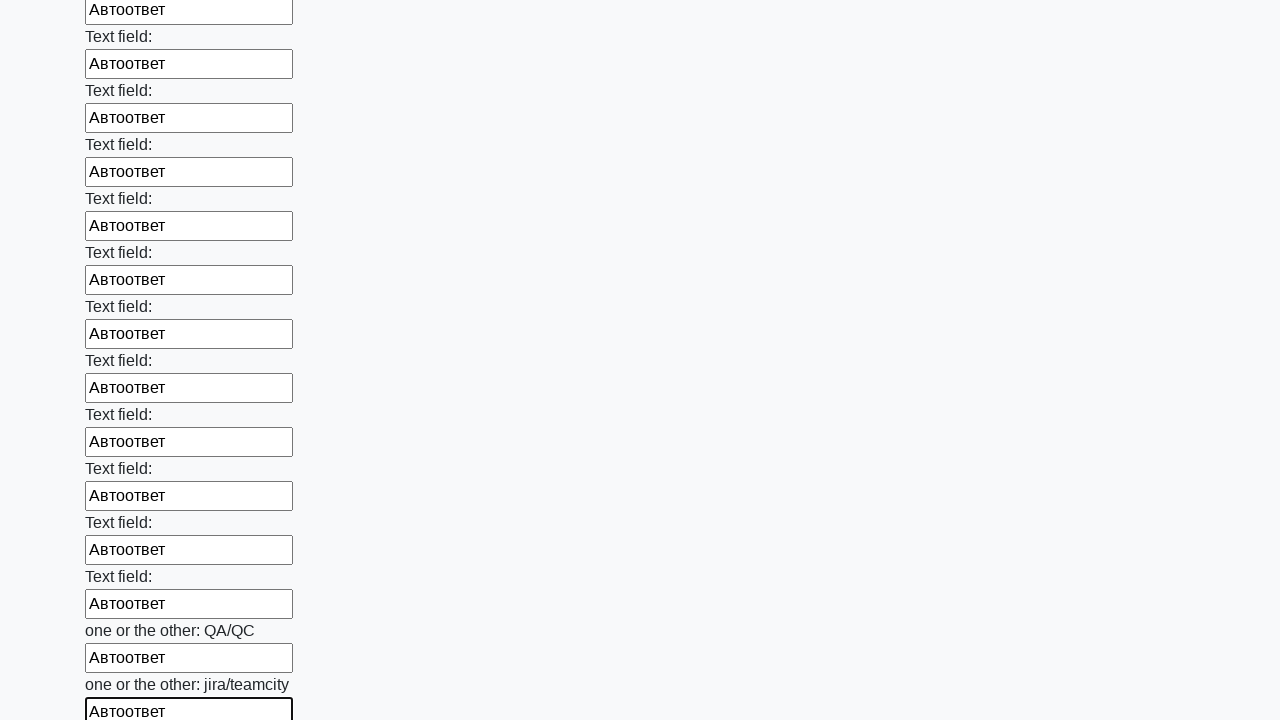

Filled an input field with 'Автоответ' on input >> nth=89
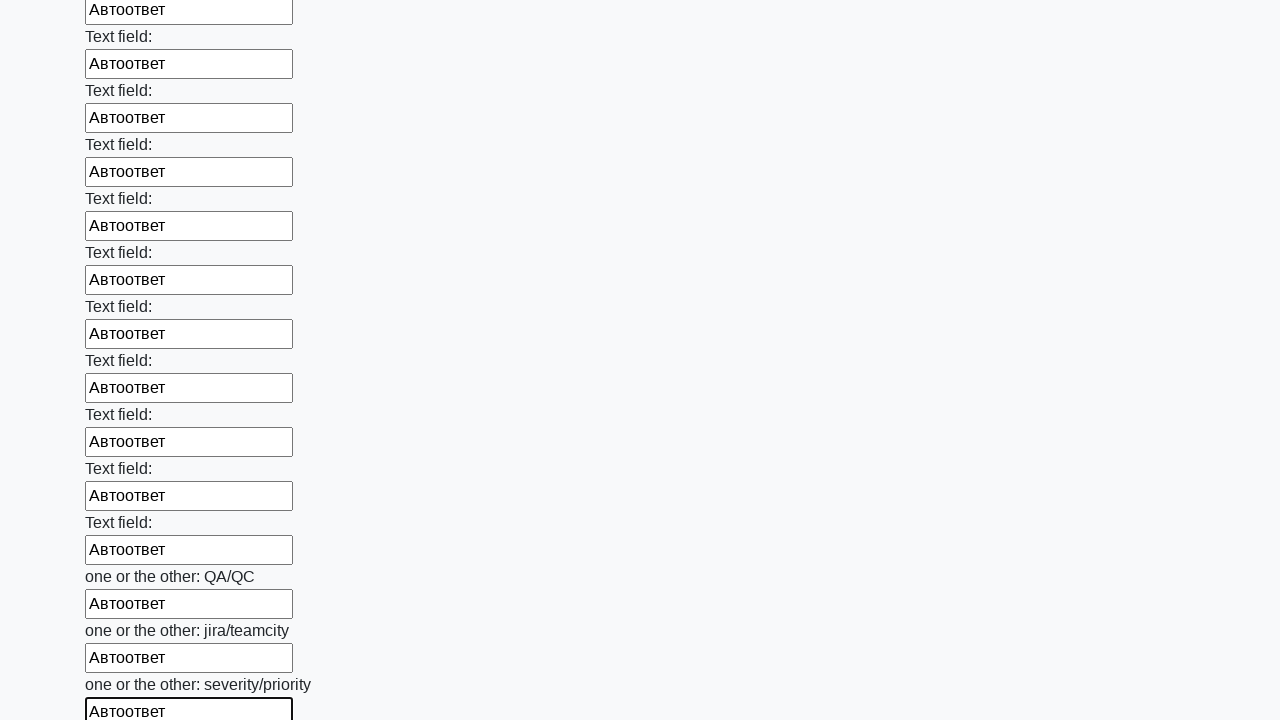

Filled an input field with 'Автоответ' on input >> nth=90
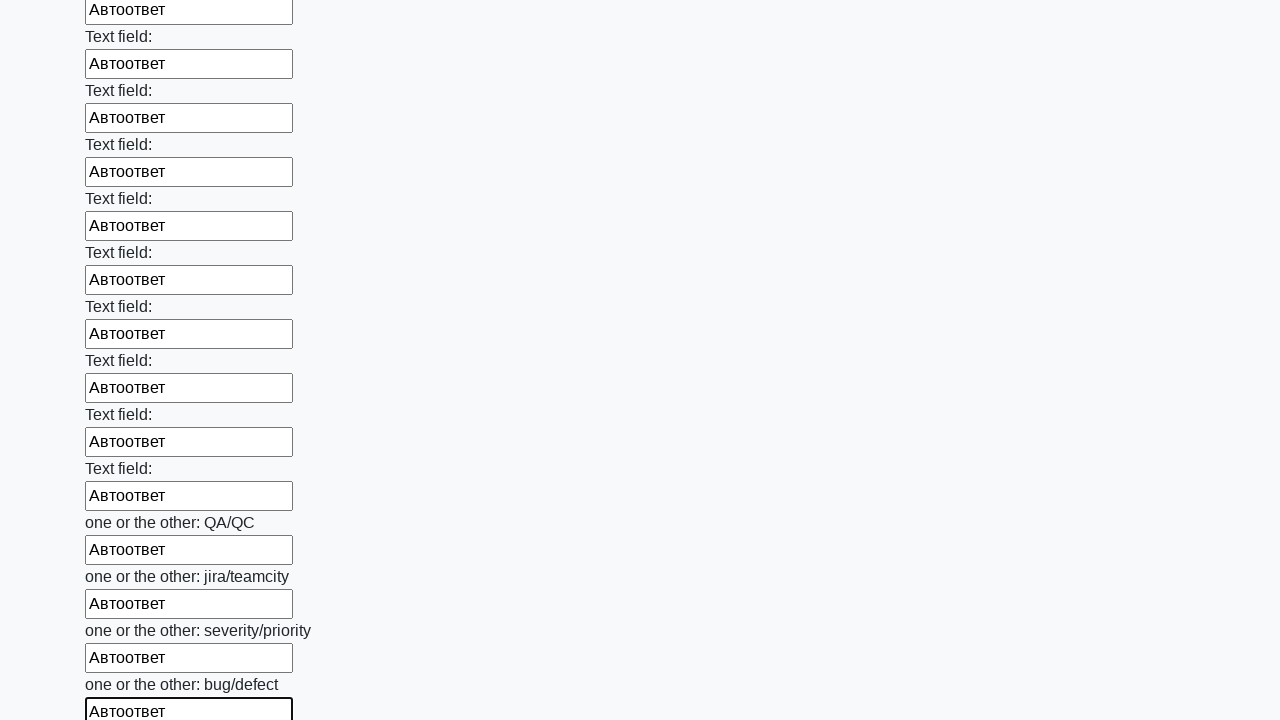

Filled an input field with 'Автоответ' on input >> nth=91
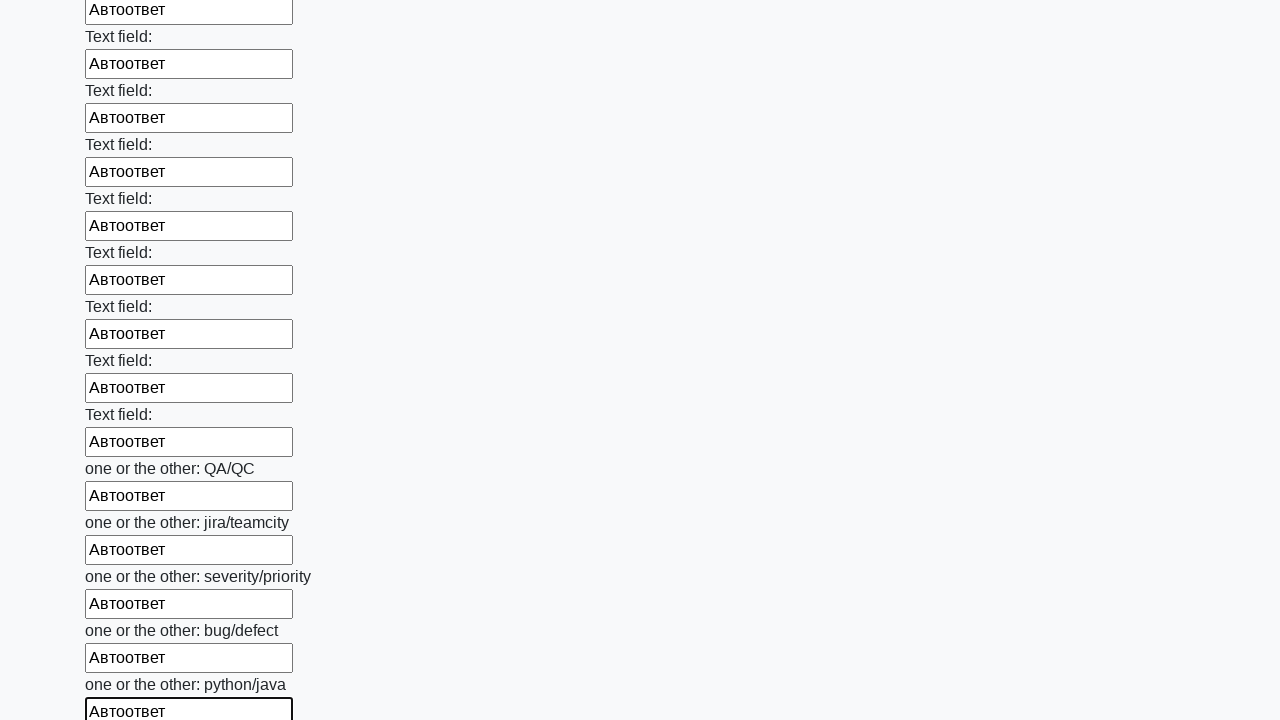

Filled an input field with 'Автоответ' on input >> nth=92
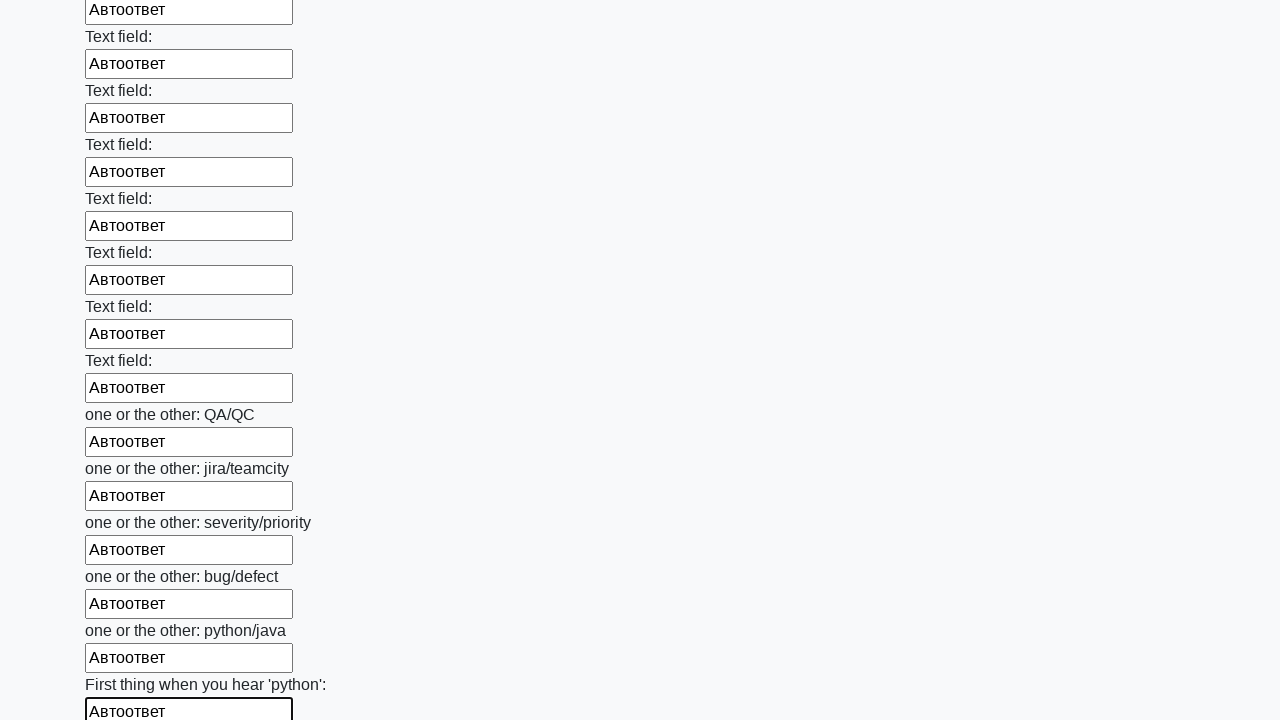

Filled an input field with 'Автоответ' on input >> nth=93
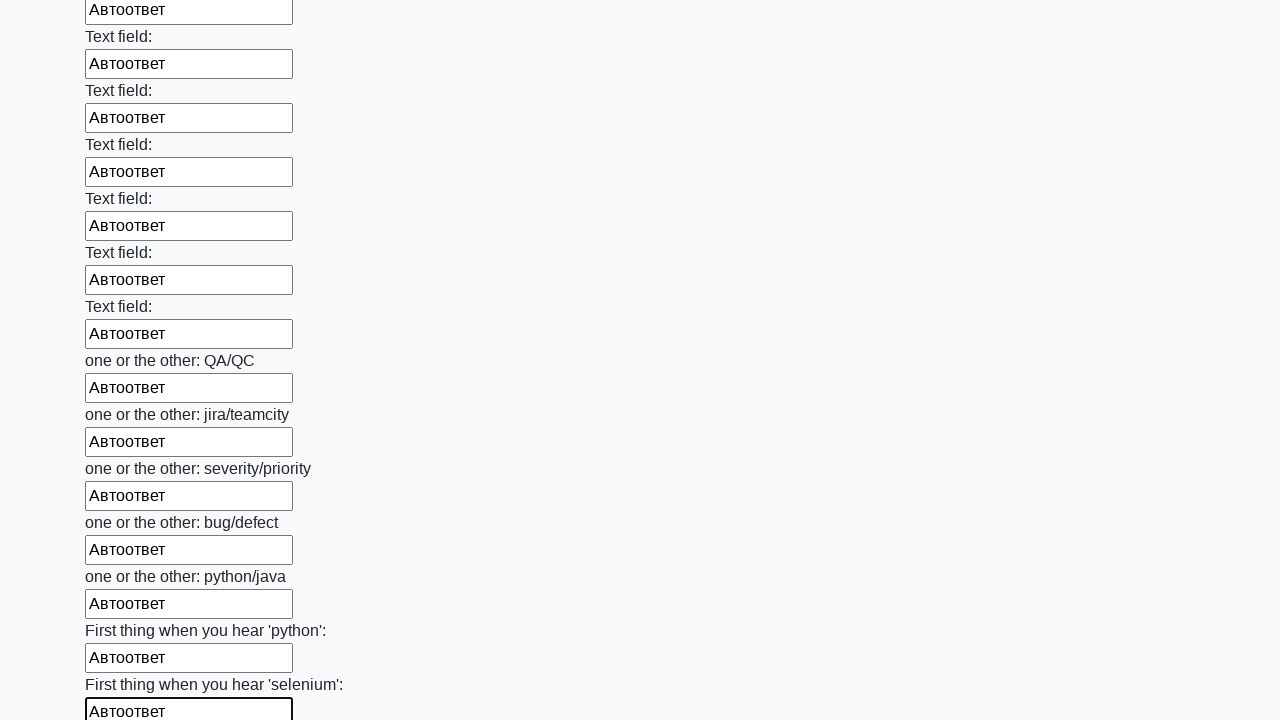

Filled an input field with 'Автоответ' on input >> nth=94
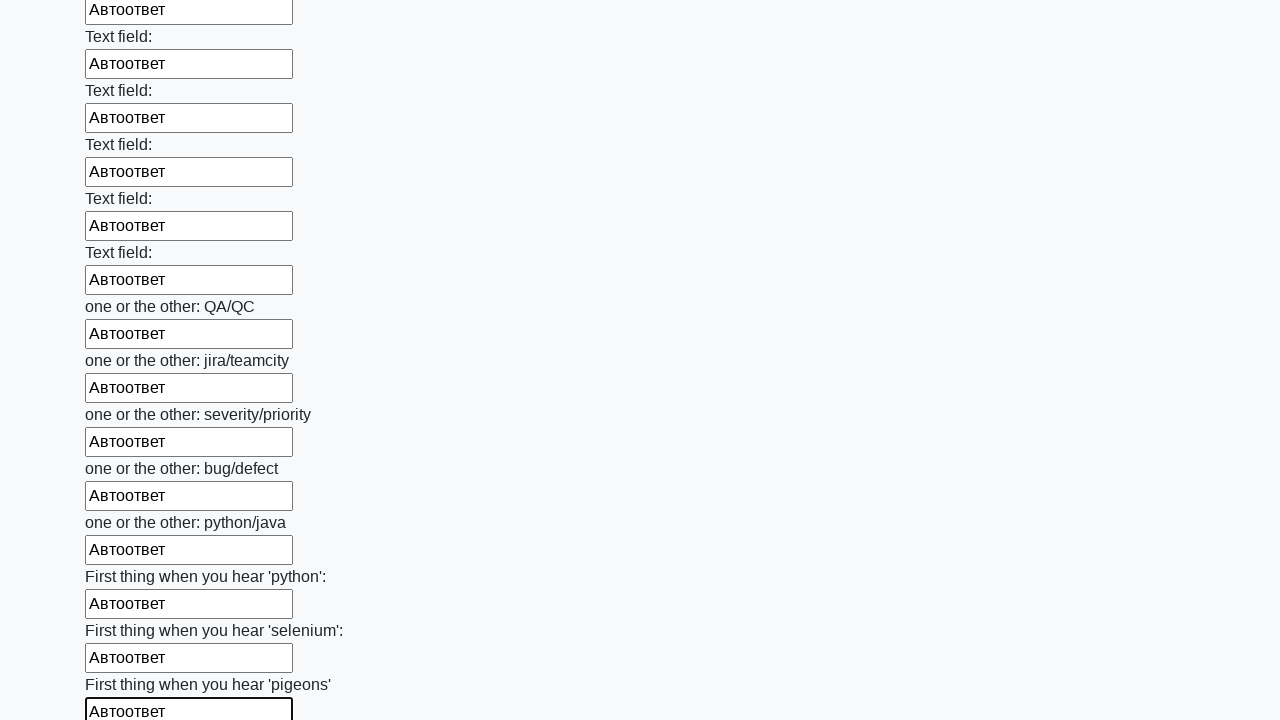

Filled an input field with 'Автоответ' on input >> nth=95
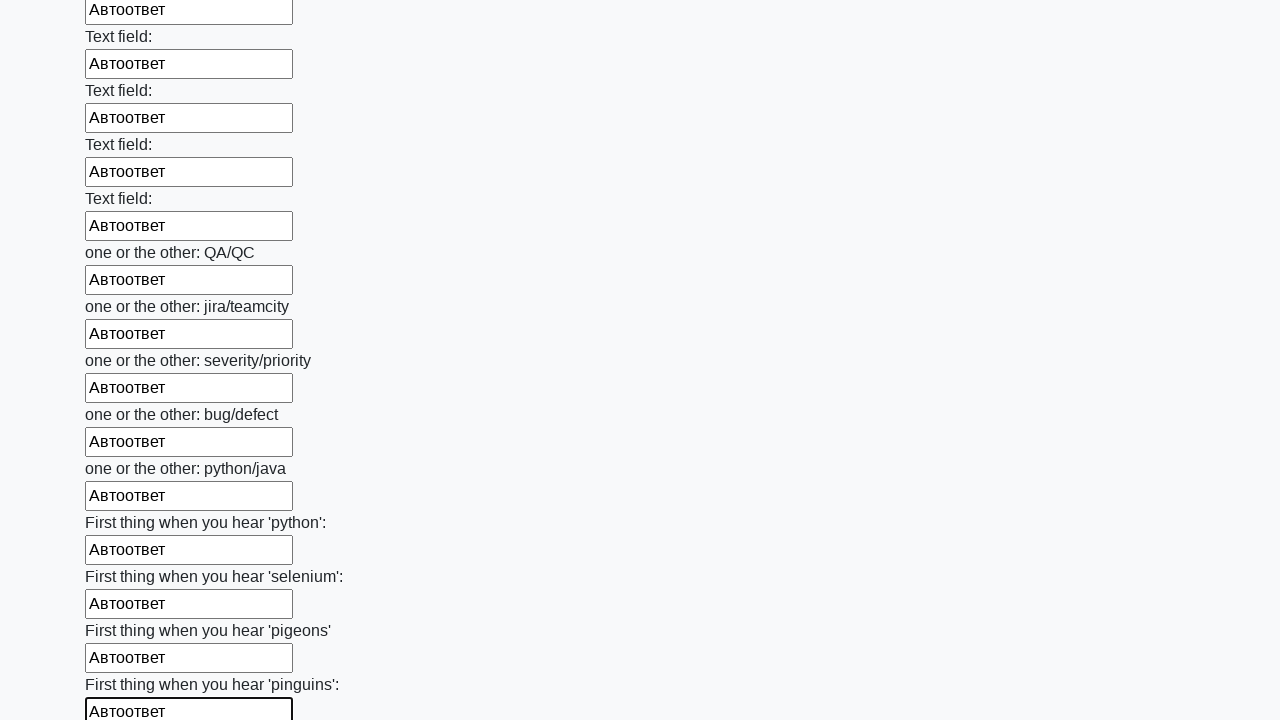

Filled an input field with 'Автоответ' on input >> nth=96
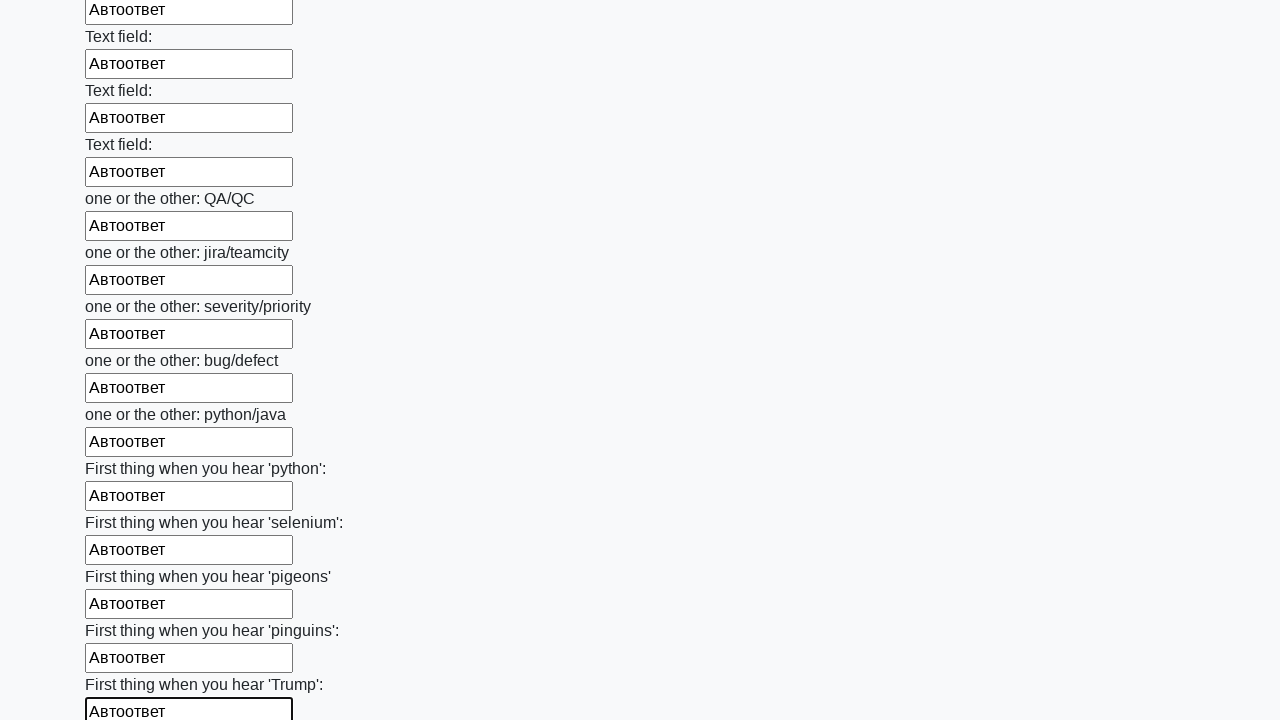

Filled an input field with 'Автоответ' on input >> nth=97
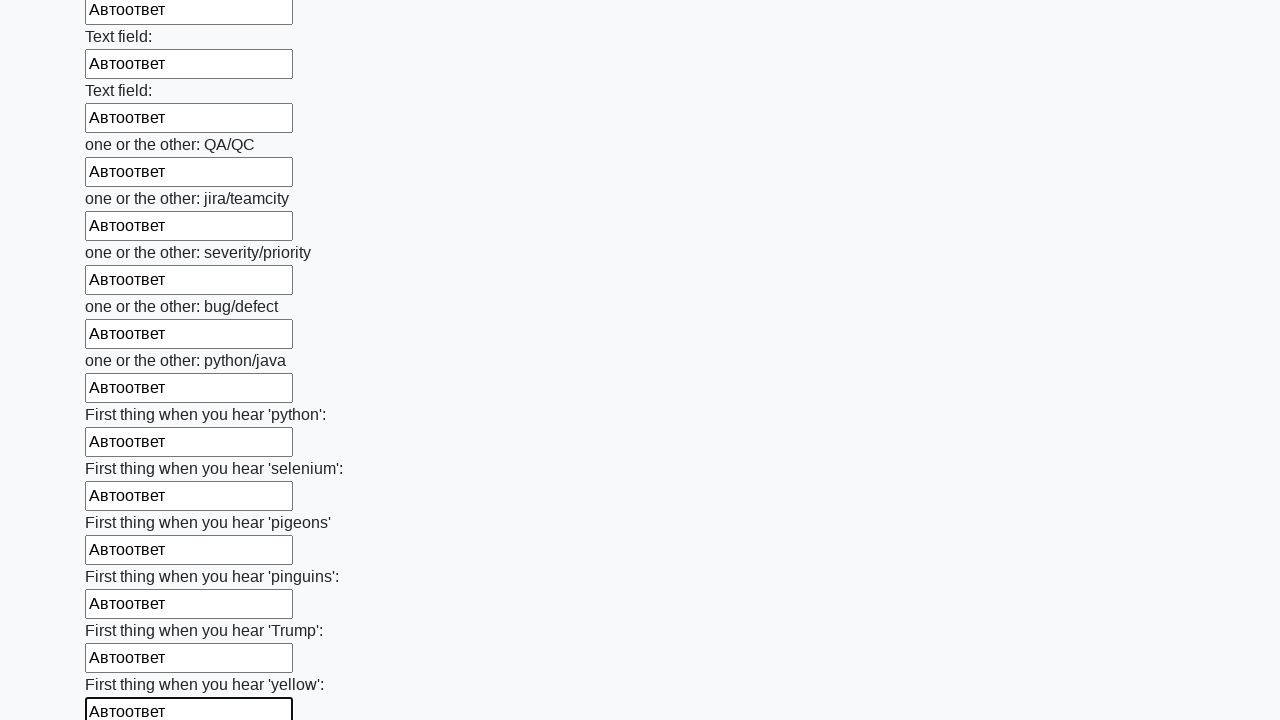

Filled an input field with 'Автоответ' on input >> nth=98
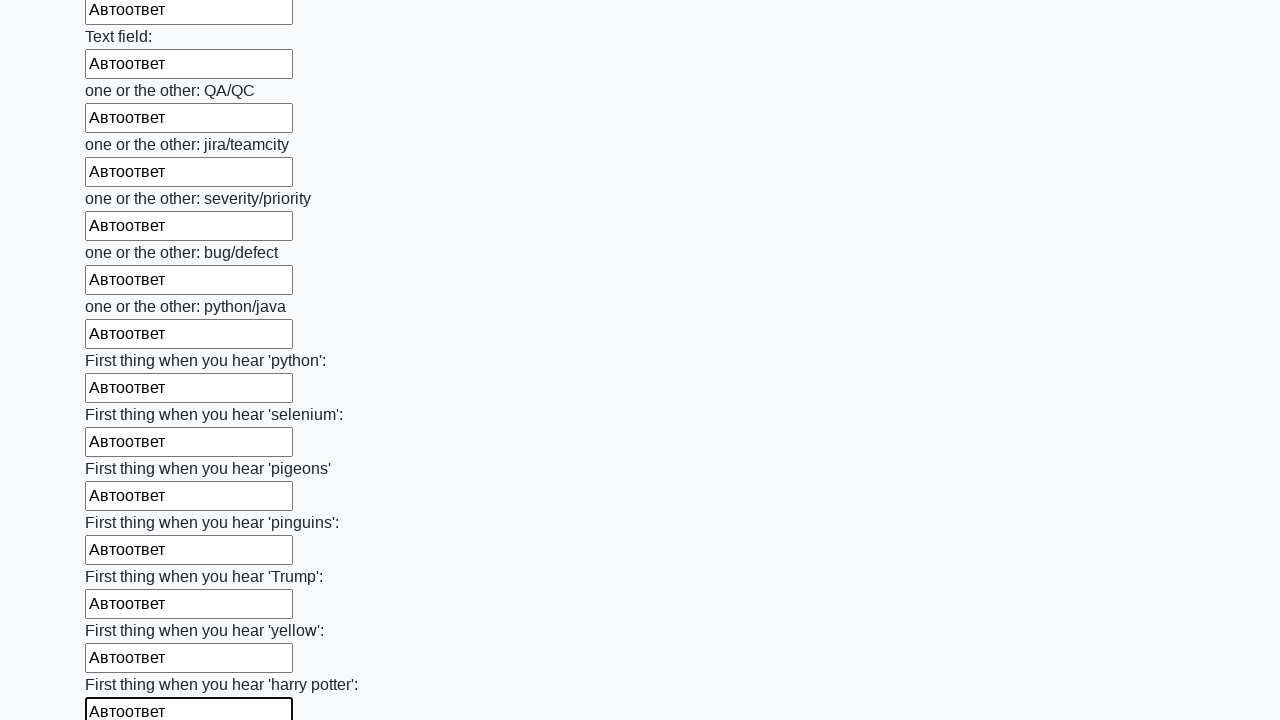

Filled an input field with 'Автоответ' on input >> nth=99
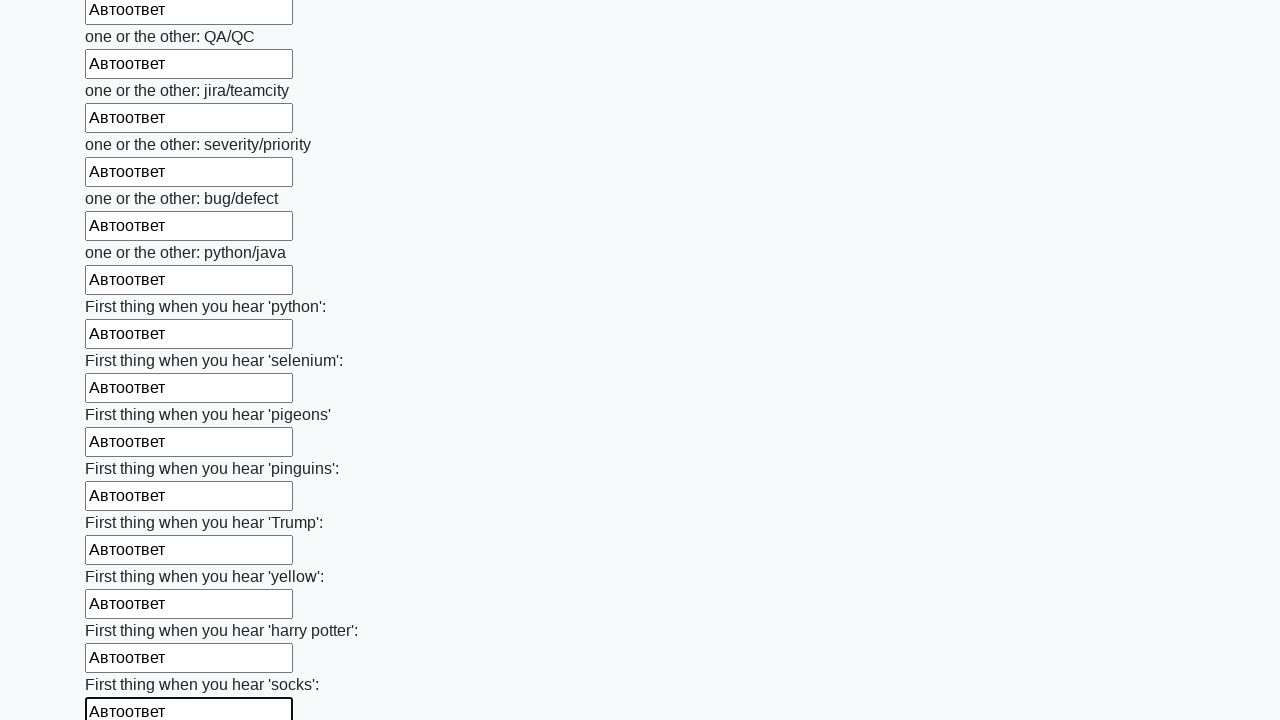

Clicked the submit button at (123, 611) on button.btn
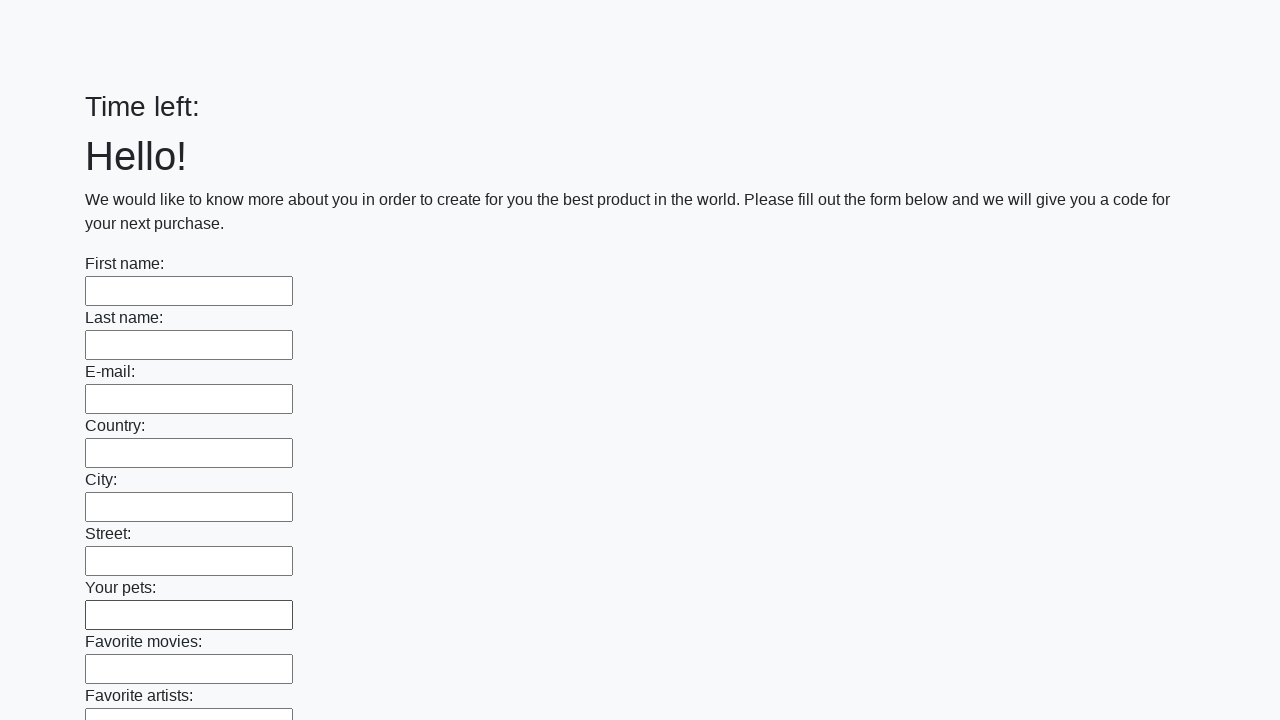

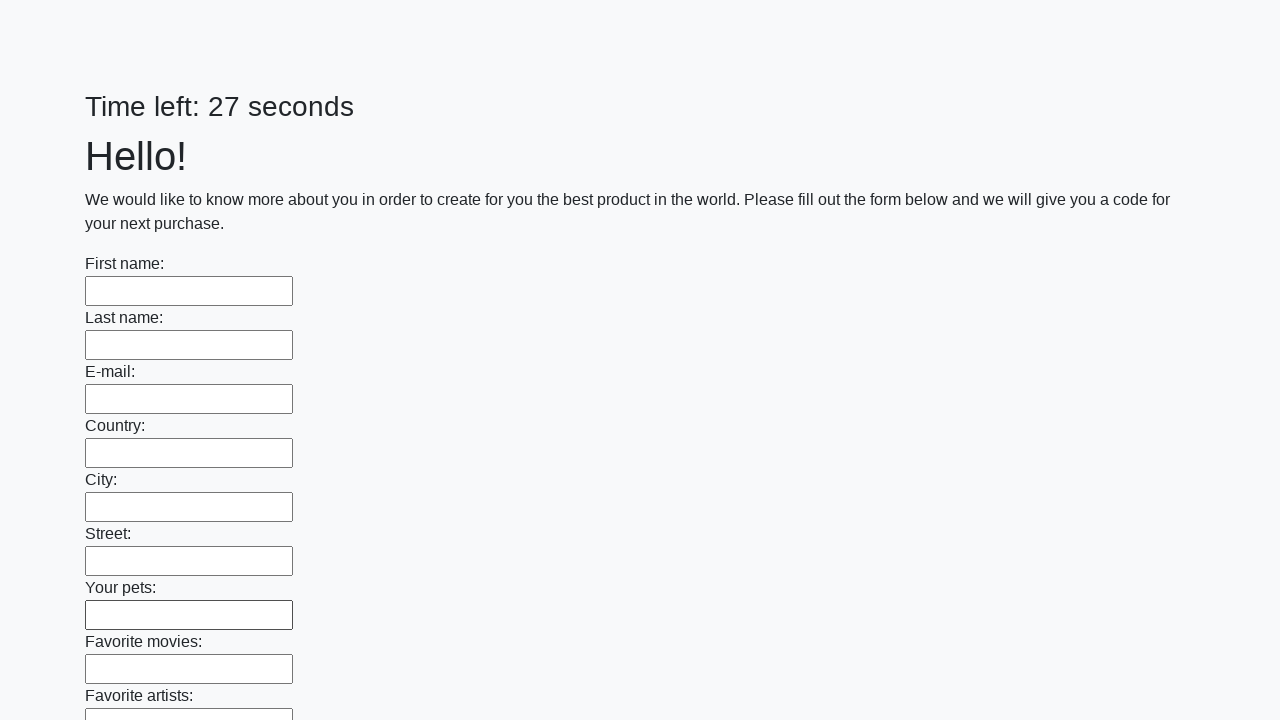